Tests filling out a large form by entering text into all text input fields and clicking the submit button

Starting URL: http://suninjuly.github.io/huge_form.html

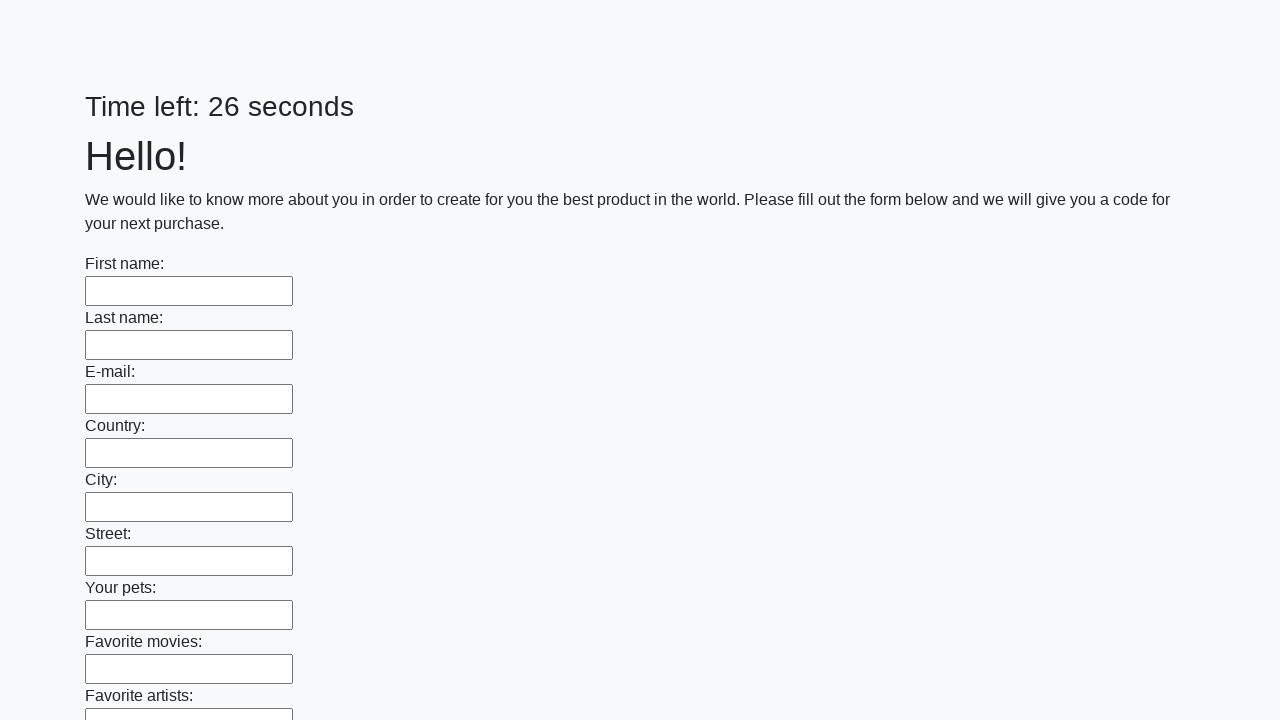

Navigated to huge form page
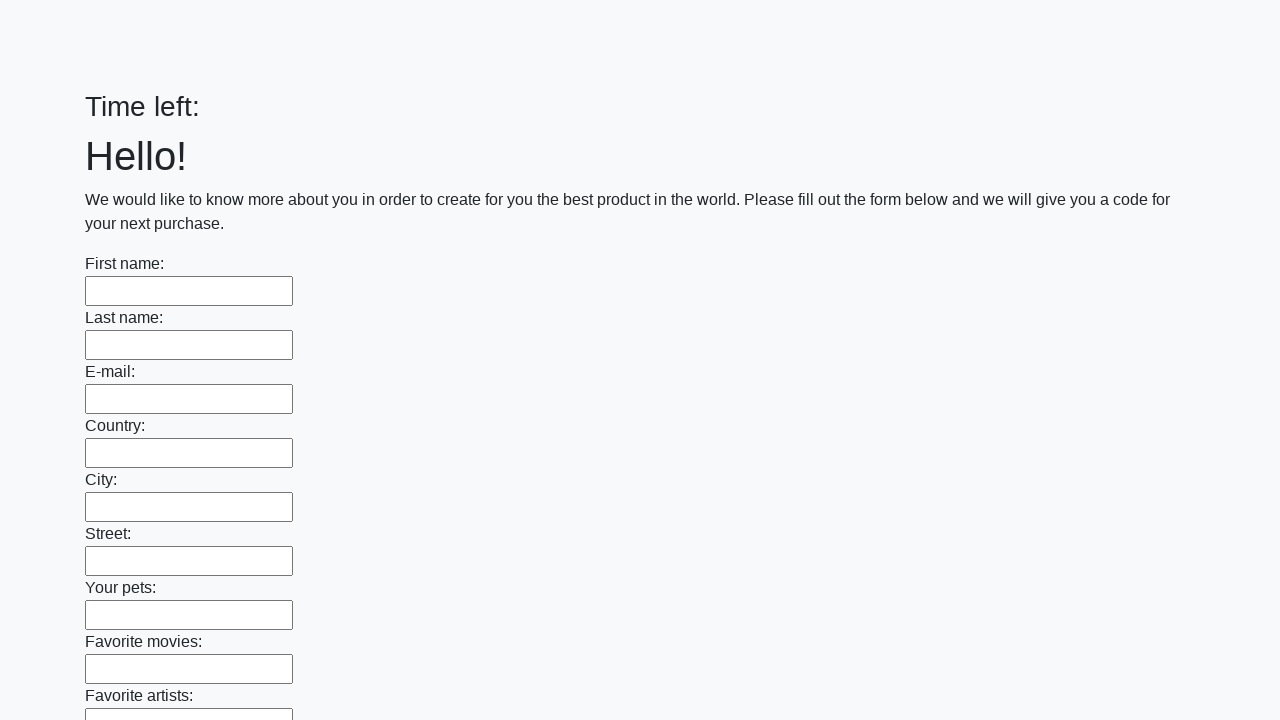

Filled a text input field with 'a' on xpath=//input[@type="text"] >> nth=0
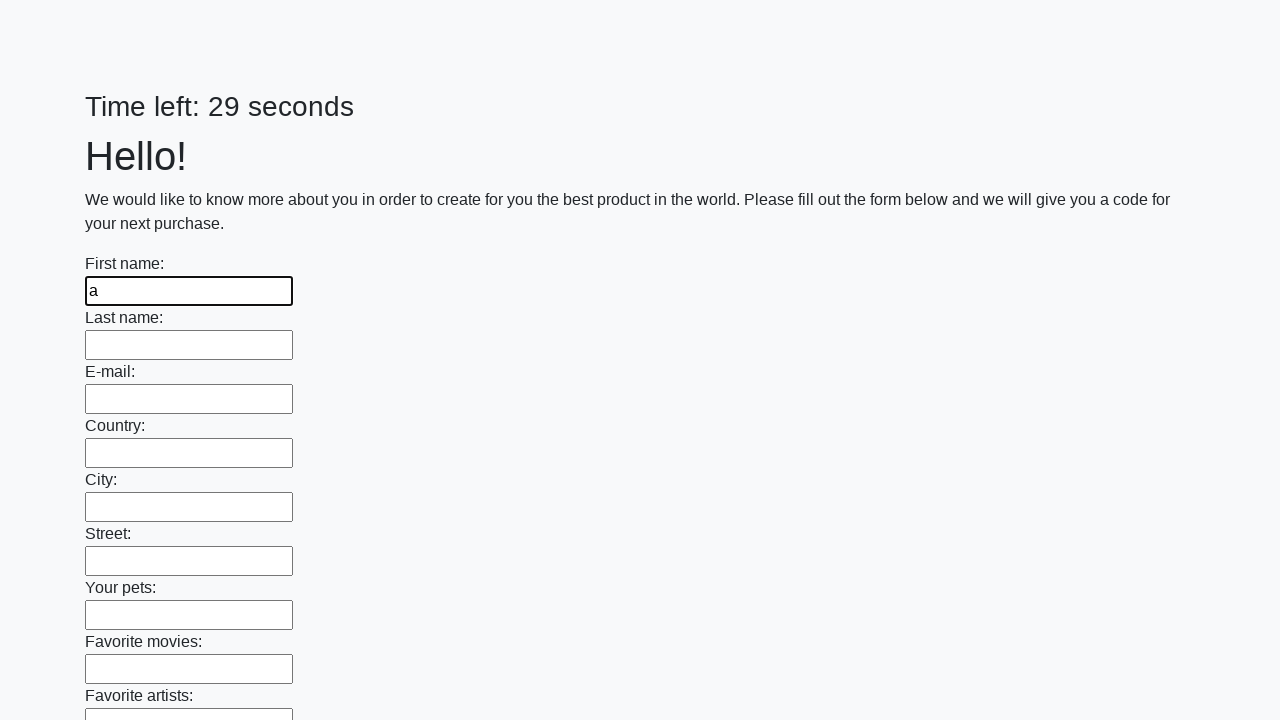

Filled a text input field with 'a' on xpath=//input[@type="text"] >> nth=1
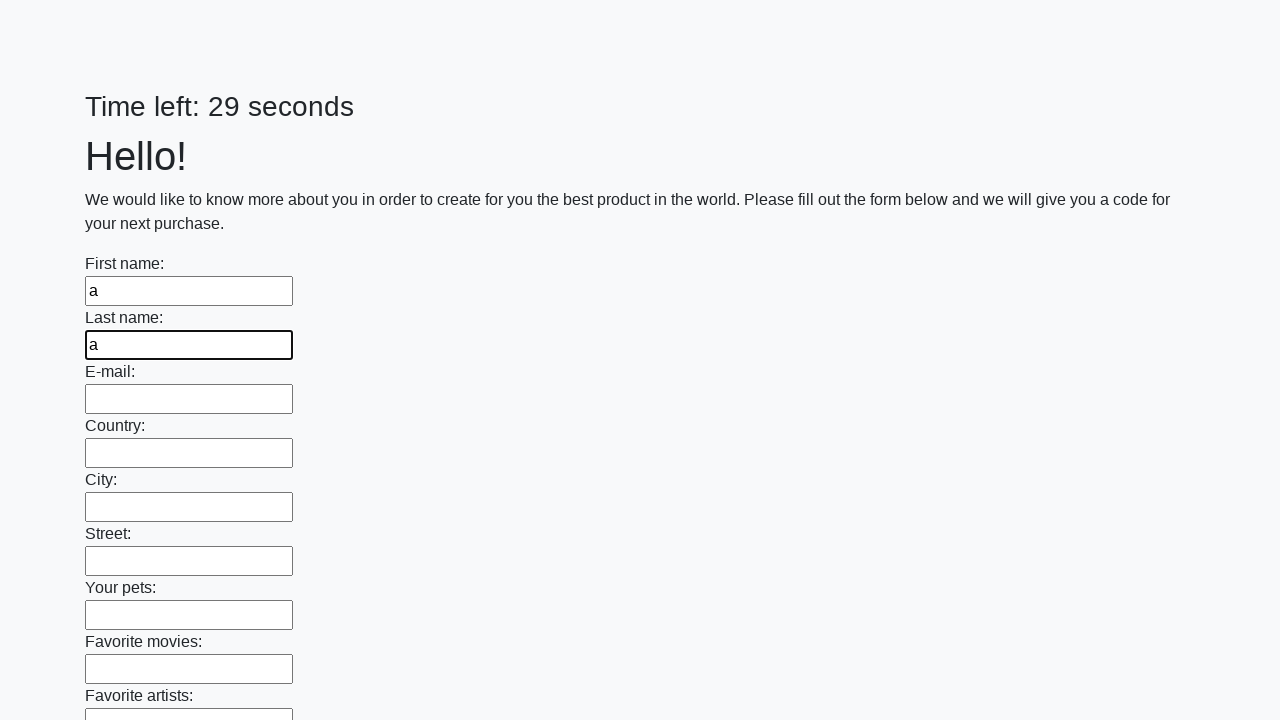

Filled a text input field with 'a' on xpath=//input[@type="text"] >> nth=2
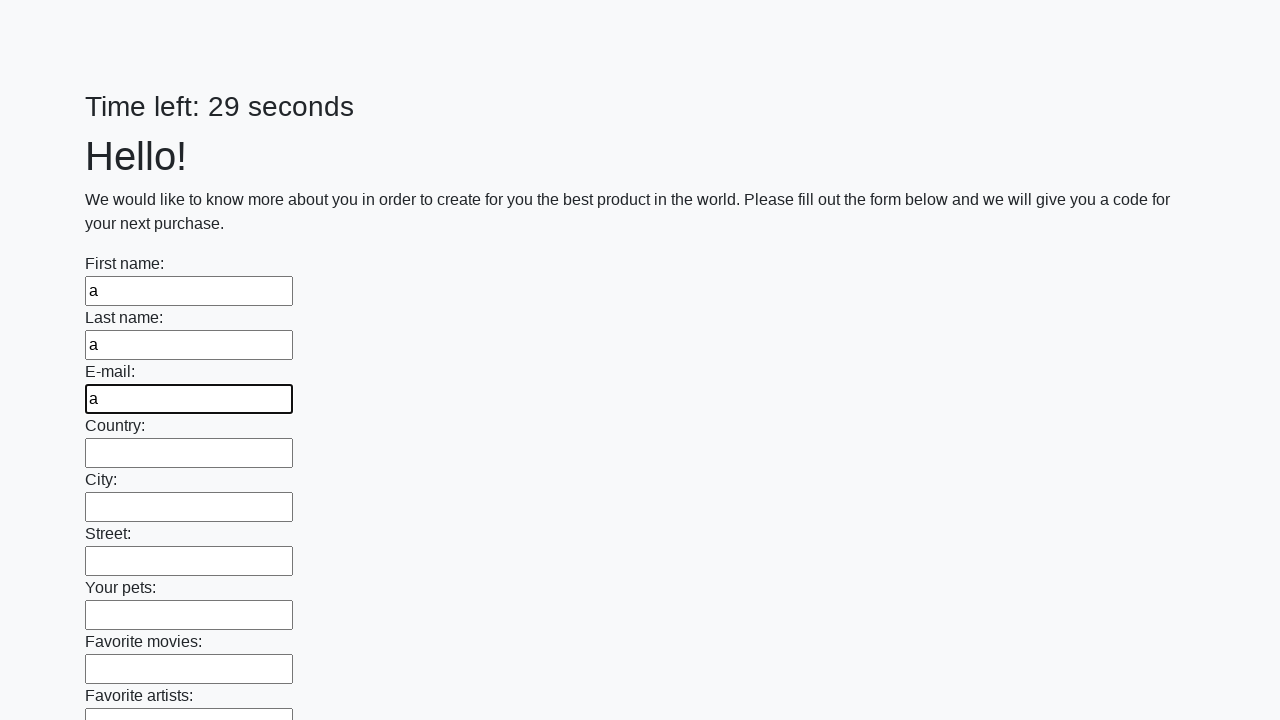

Filled a text input field with 'a' on xpath=//input[@type="text"] >> nth=3
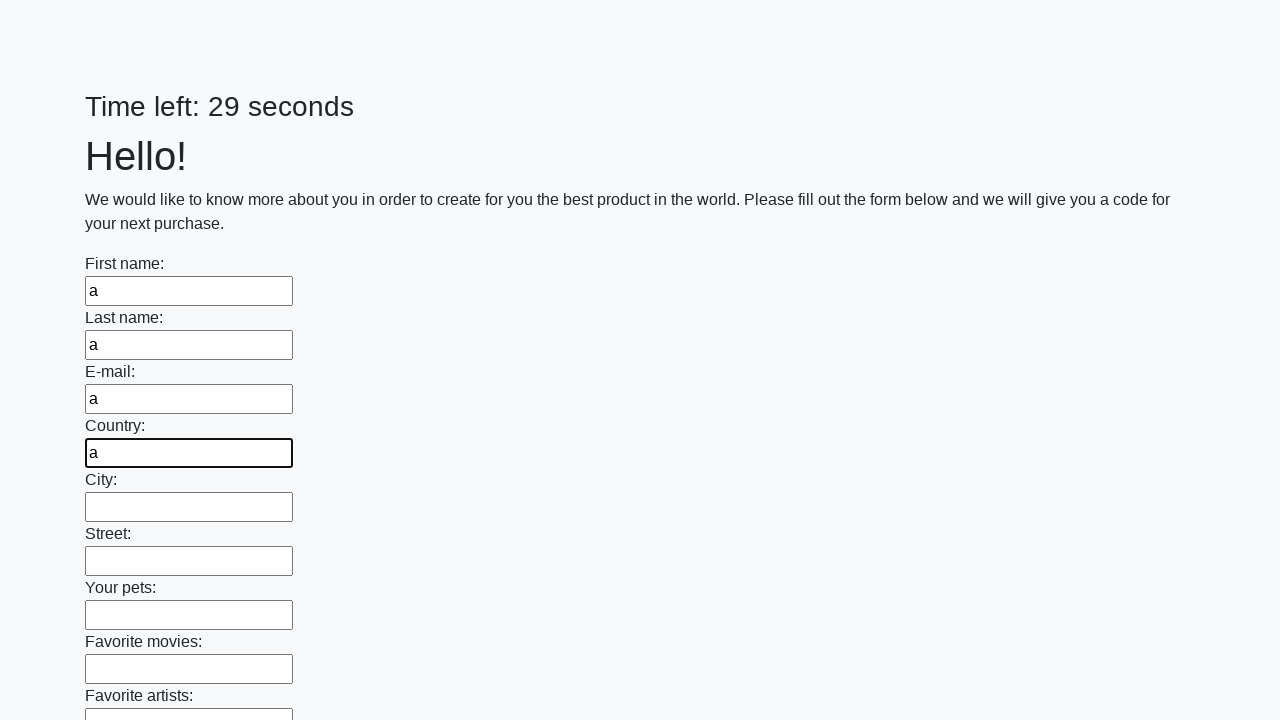

Filled a text input field with 'a' on xpath=//input[@type="text"] >> nth=4
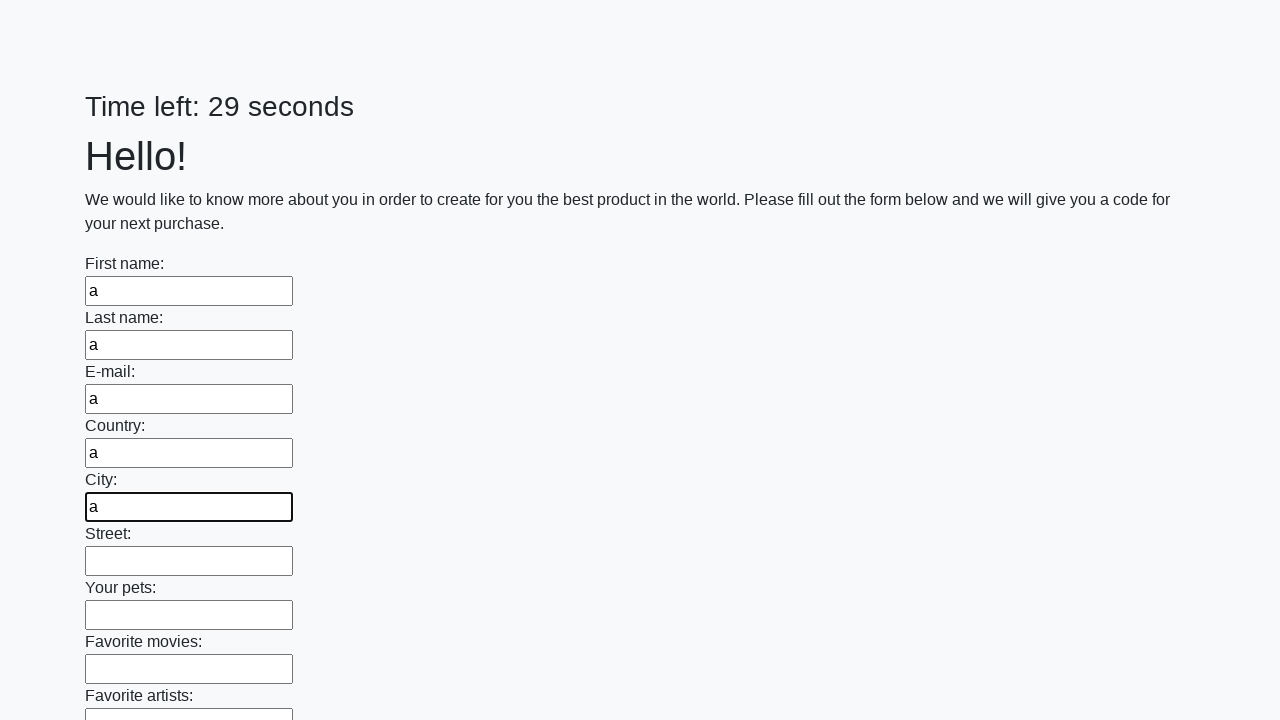

Filled a text input field with 'a' on xpath=//input[@type="text"] >> nth=5
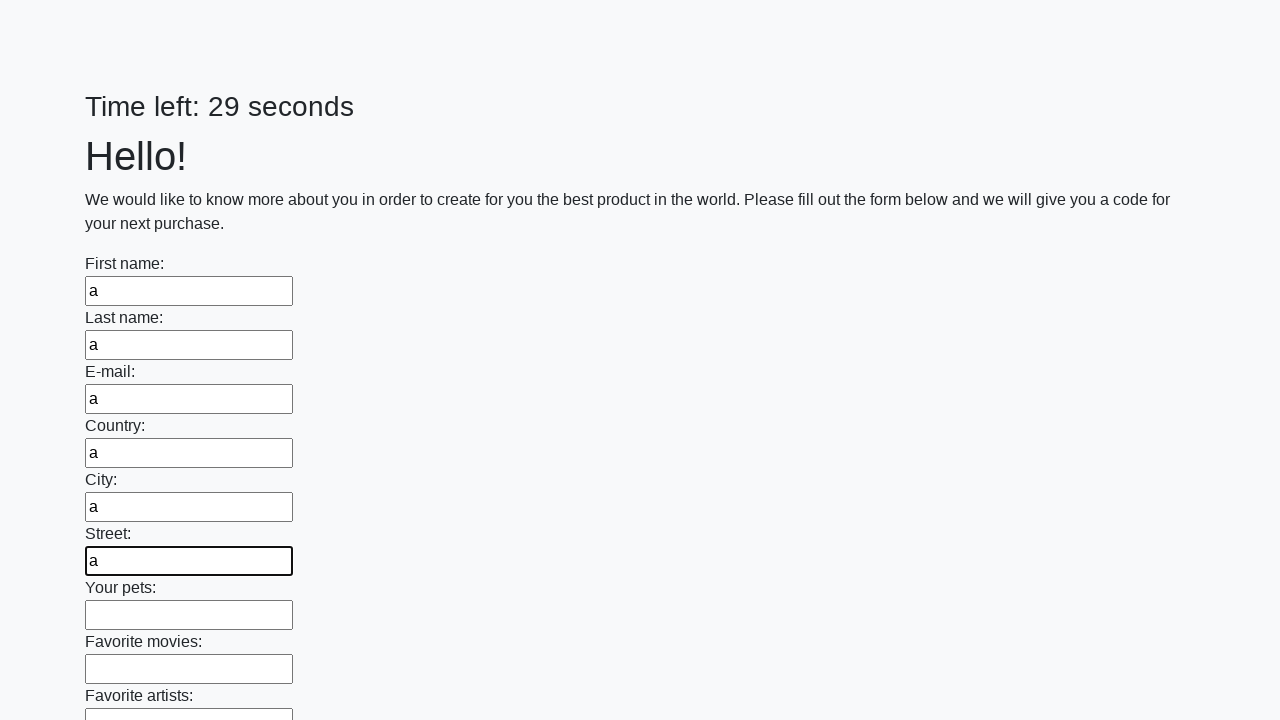

Filled a text input field with 'a' on xpath=//input[@type="text"] >> nth=6
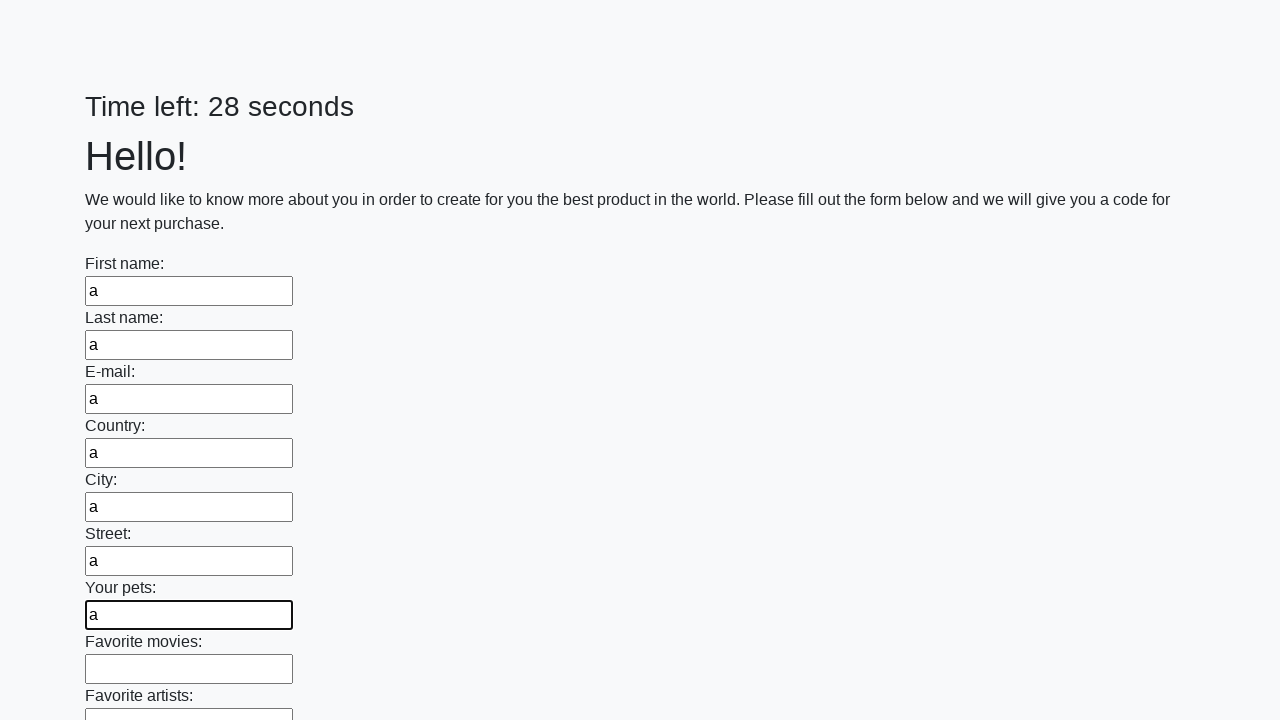

Filled a text input field with 'a' on xpath=//input[@type="text"] >> nth=7
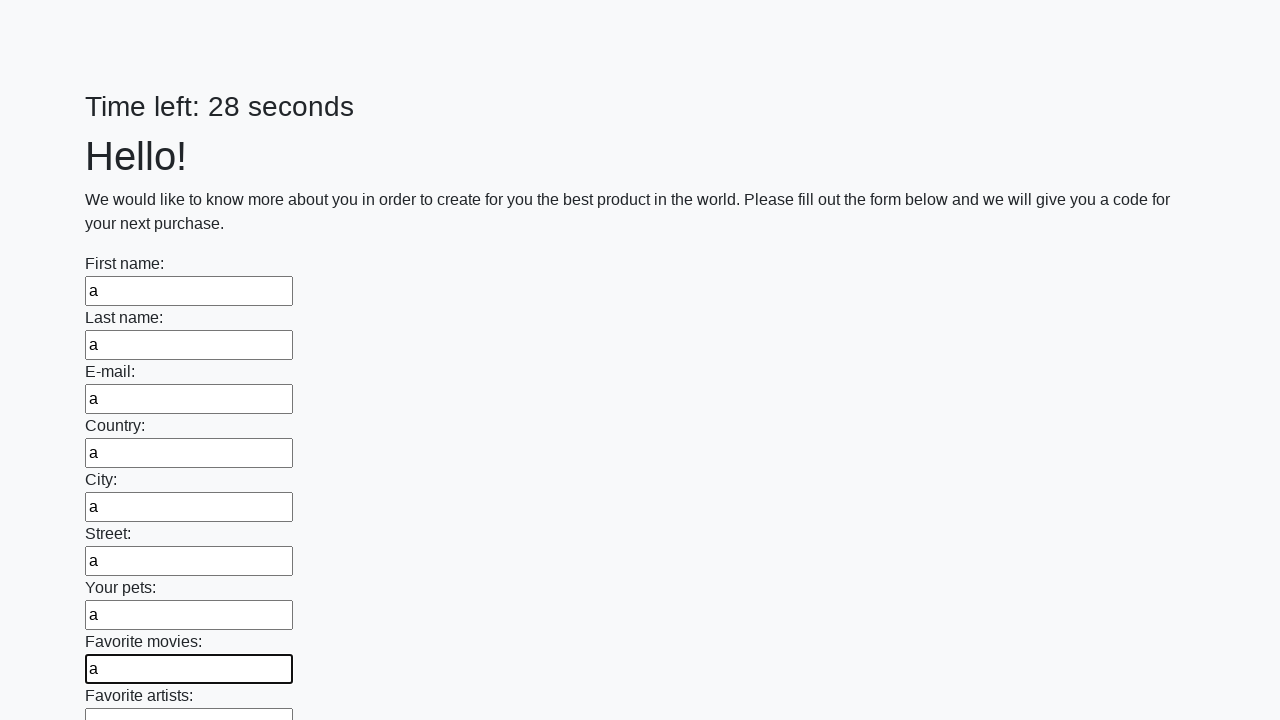

Filled a text input field with 'a' on xpath=//input[@type="text"] >> nth=8
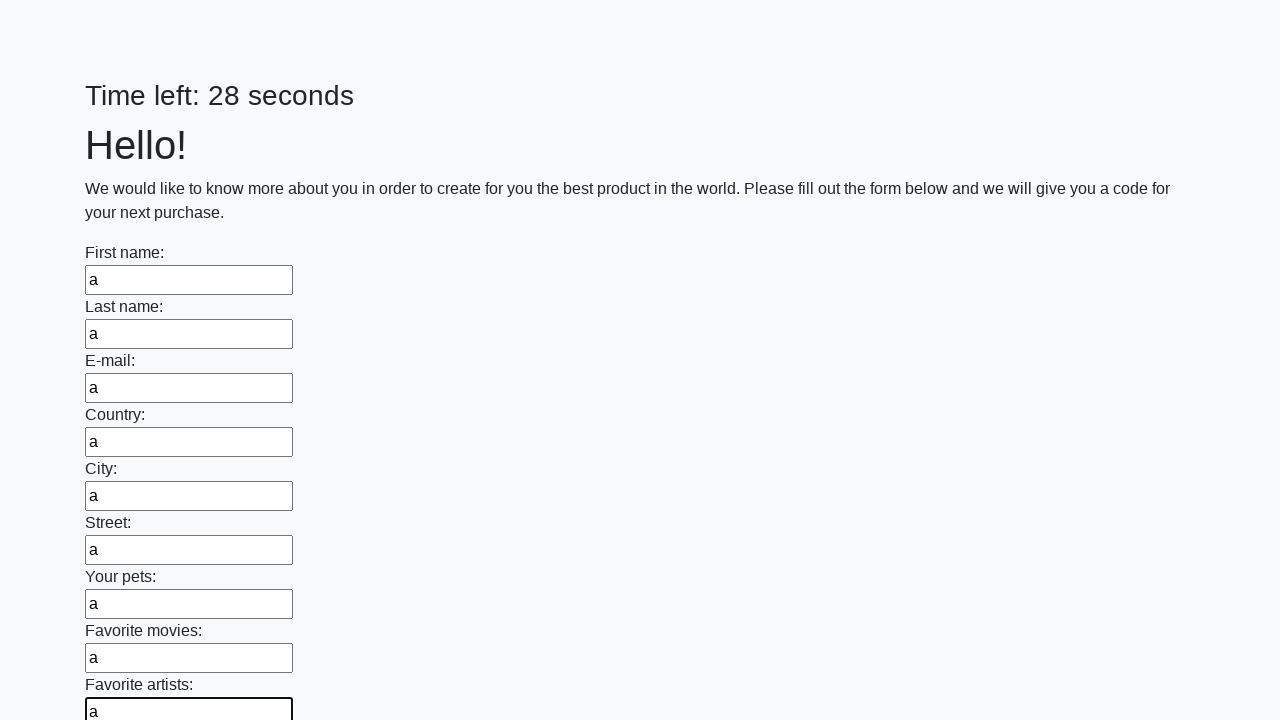

Filled a text input field with 'a' on xpath=//input[@type="text"] >> nth=9
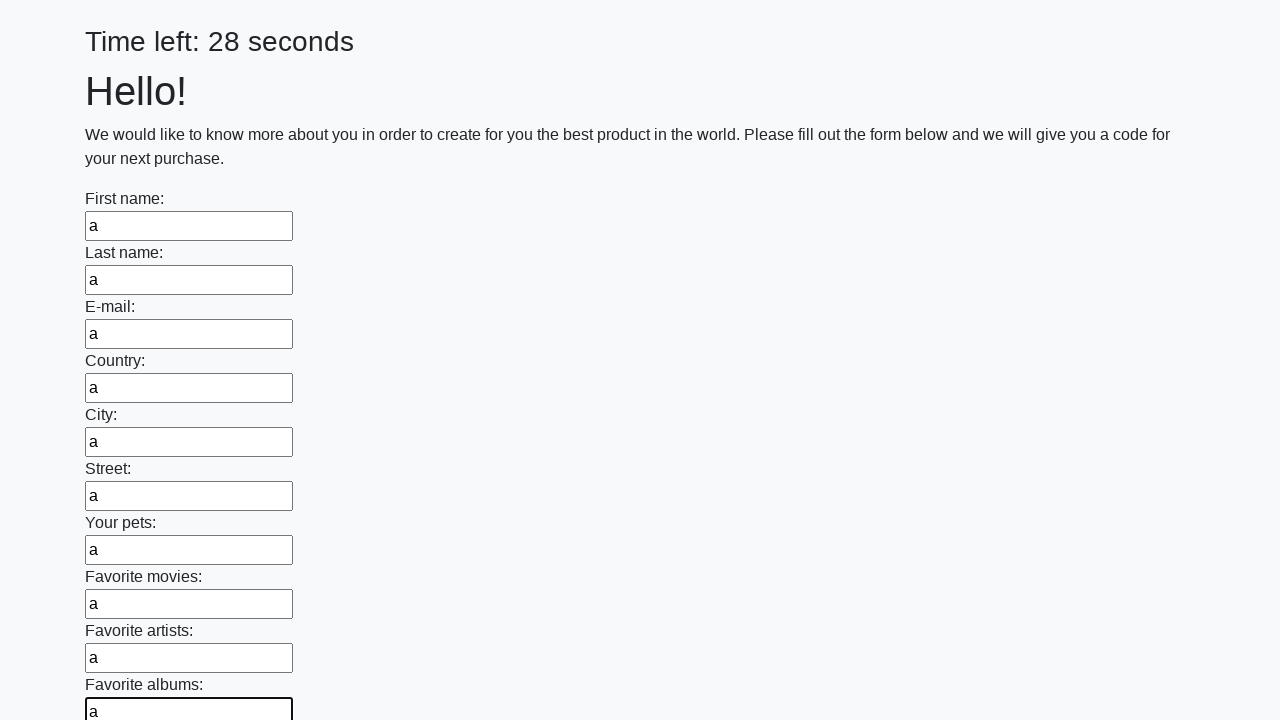

Filled a text input field with 'a' on xpath=//input[@type="text"] >> nth=10
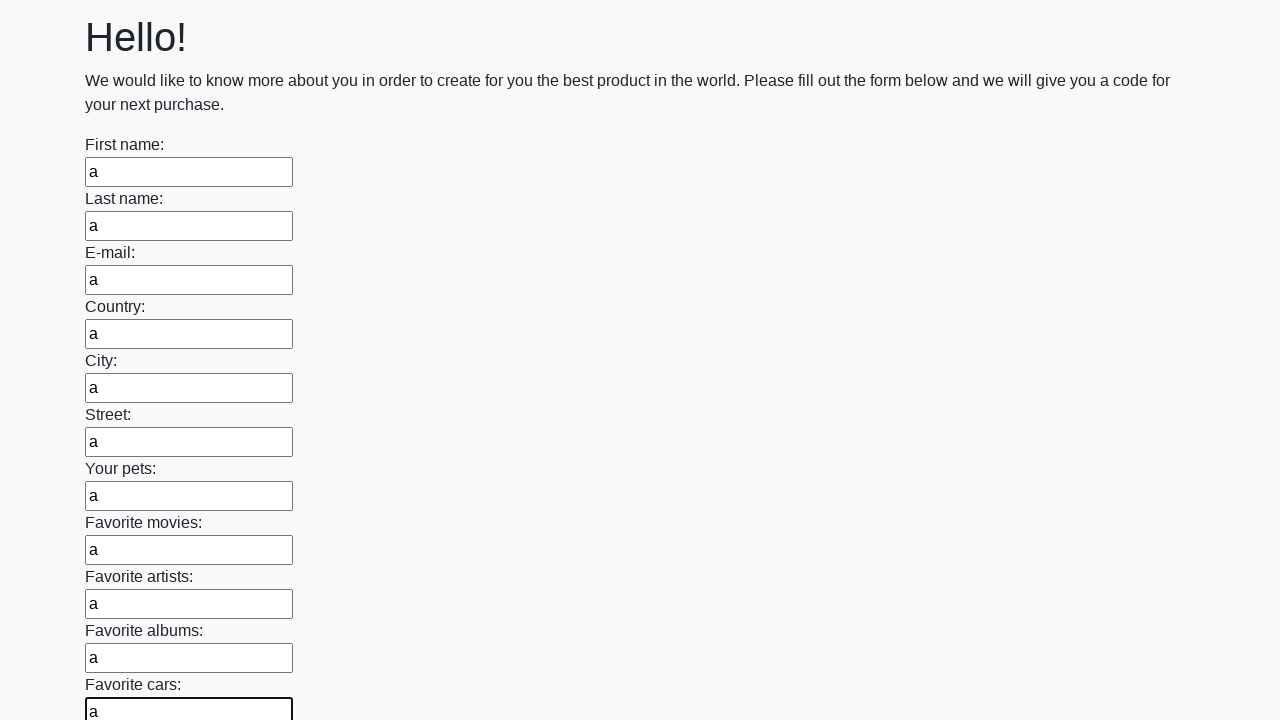

Filled a text input field with 'a' on xpath=//input[@type="text"] >> nth=11
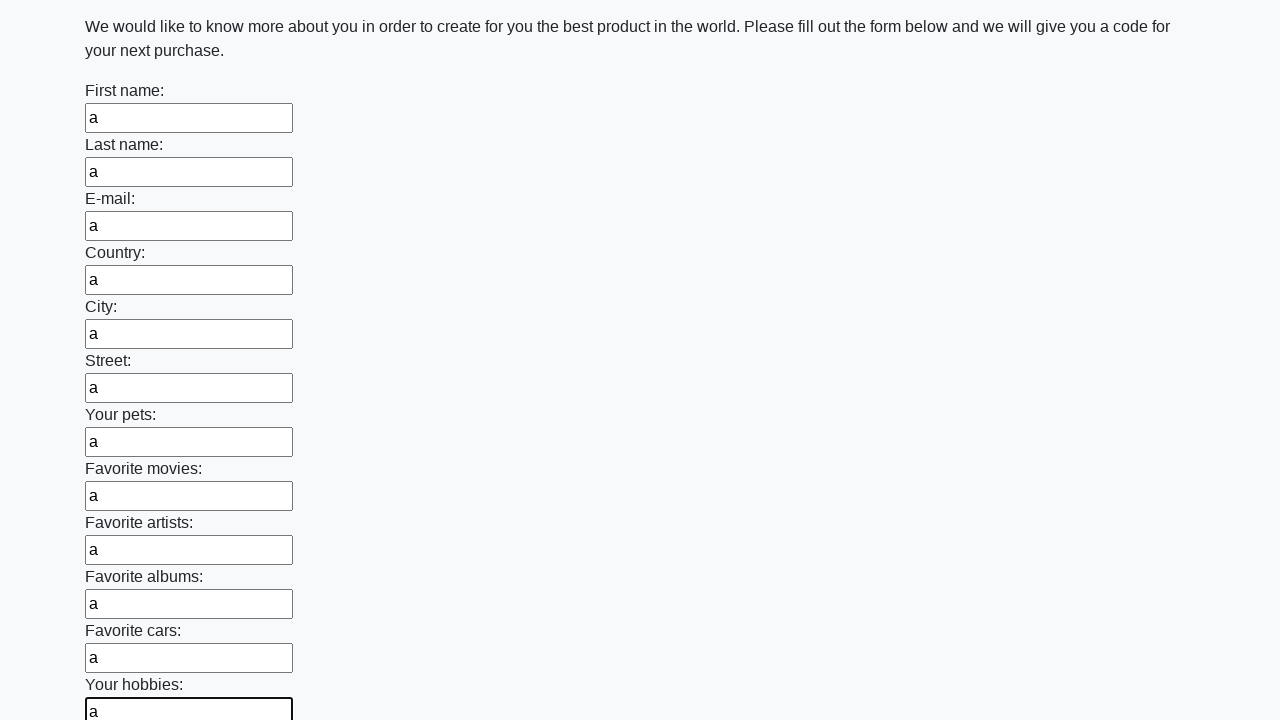

Filled a text input field with 'a' on xpath=//input[@type="text"] >> nth=12
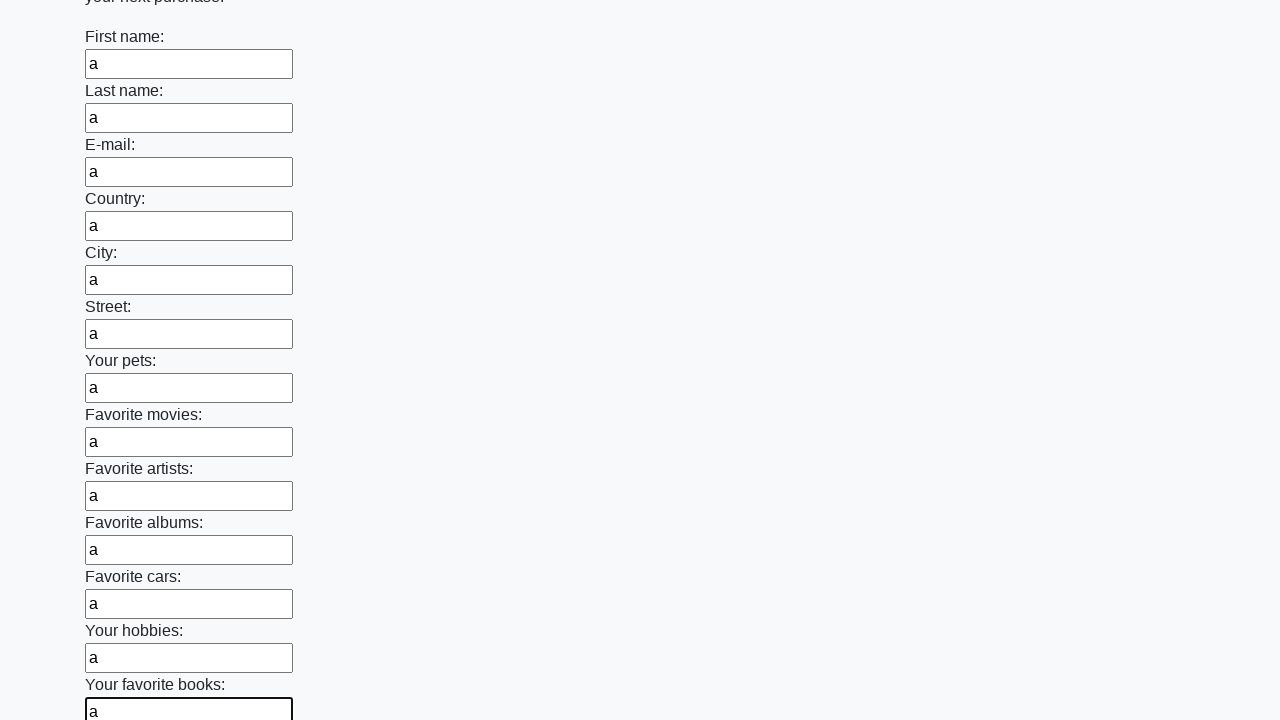

Filled a text input field with 'a' on xpath=//input[@type="text"] >> nth=13
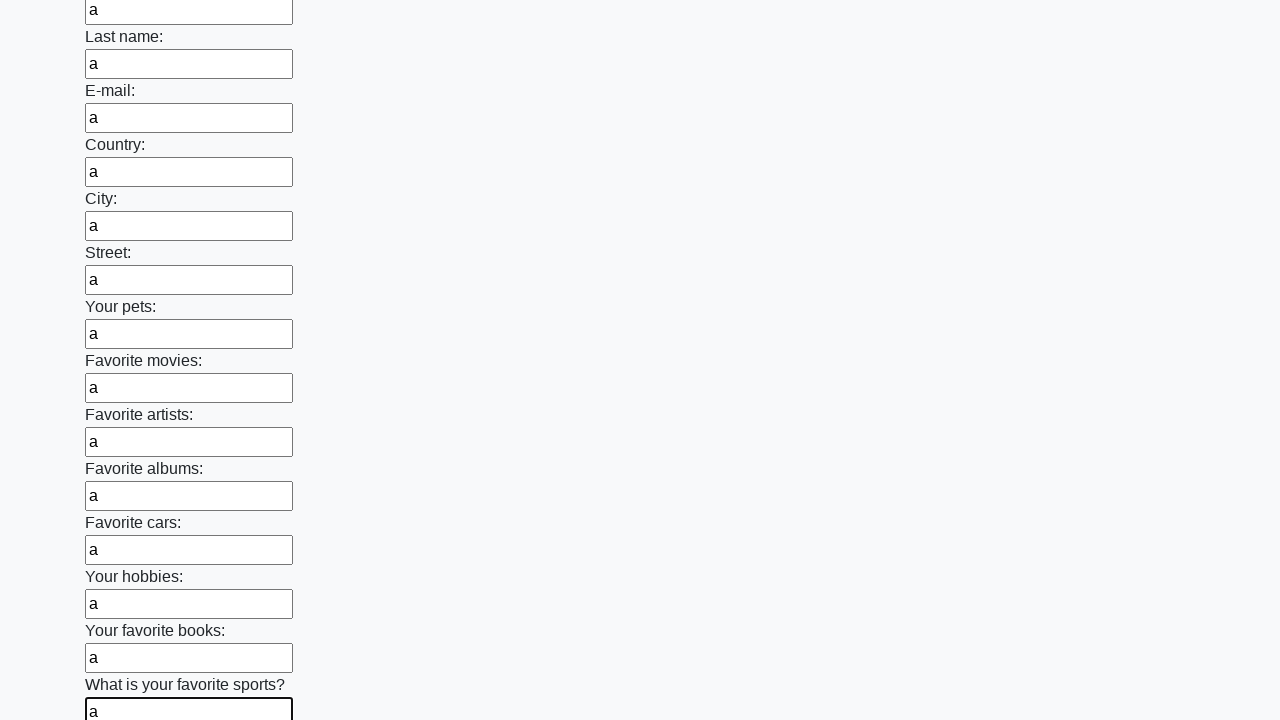

Filled a text input field with 'a' on xpath=//input[@type="text"] >> nth=14
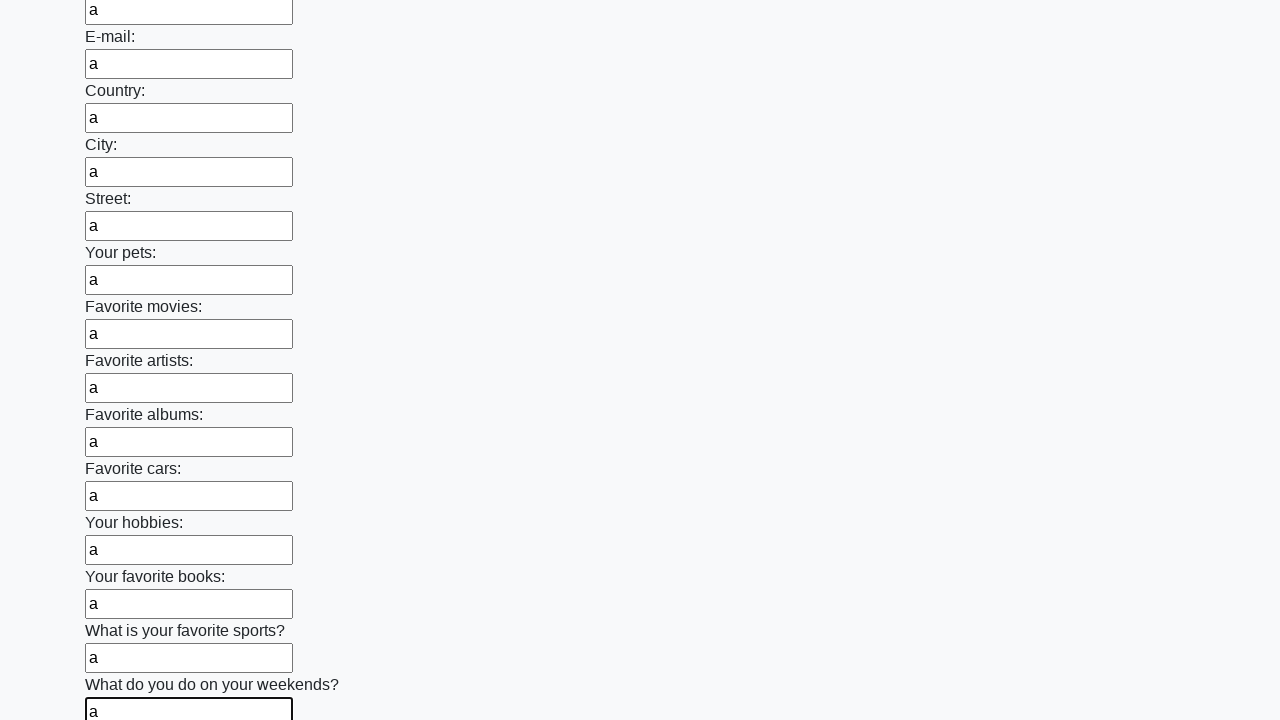

Filled a text input field with 'a' on xpath=//input[@type="text"] >> nth=15
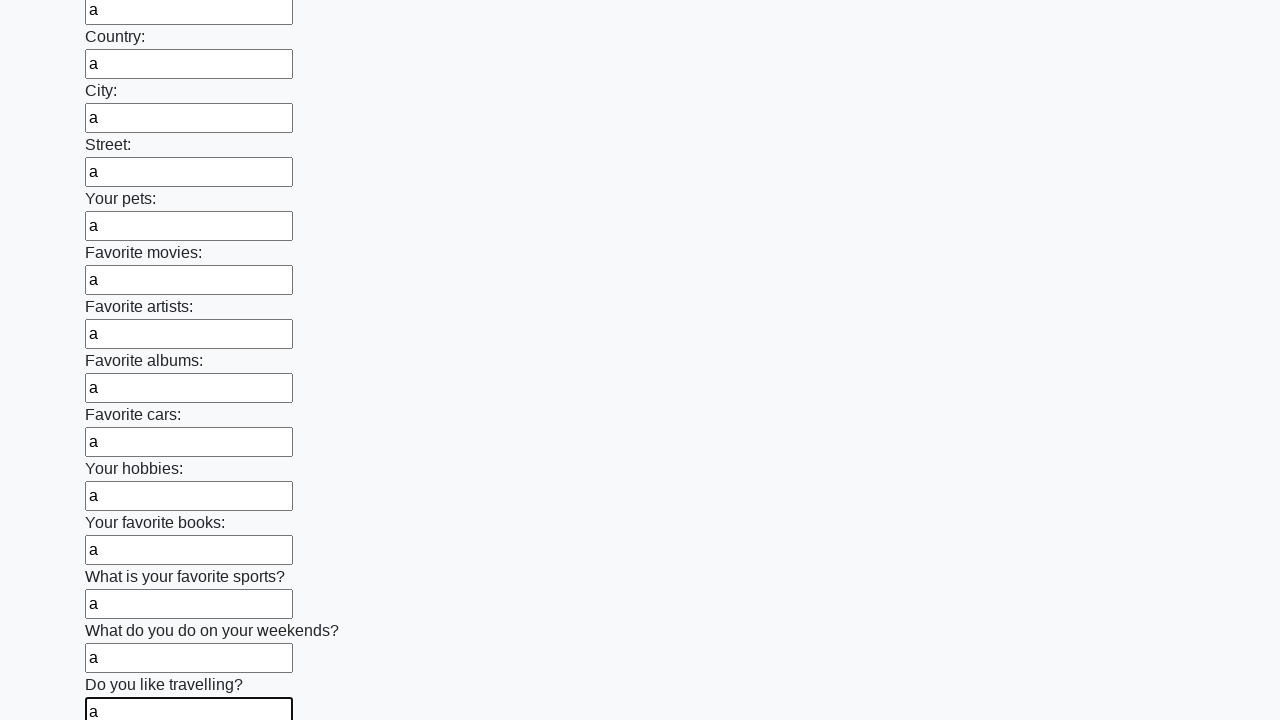

Filled a text input field with 'a' on xpath=//input[@type="text"] >> nth=16
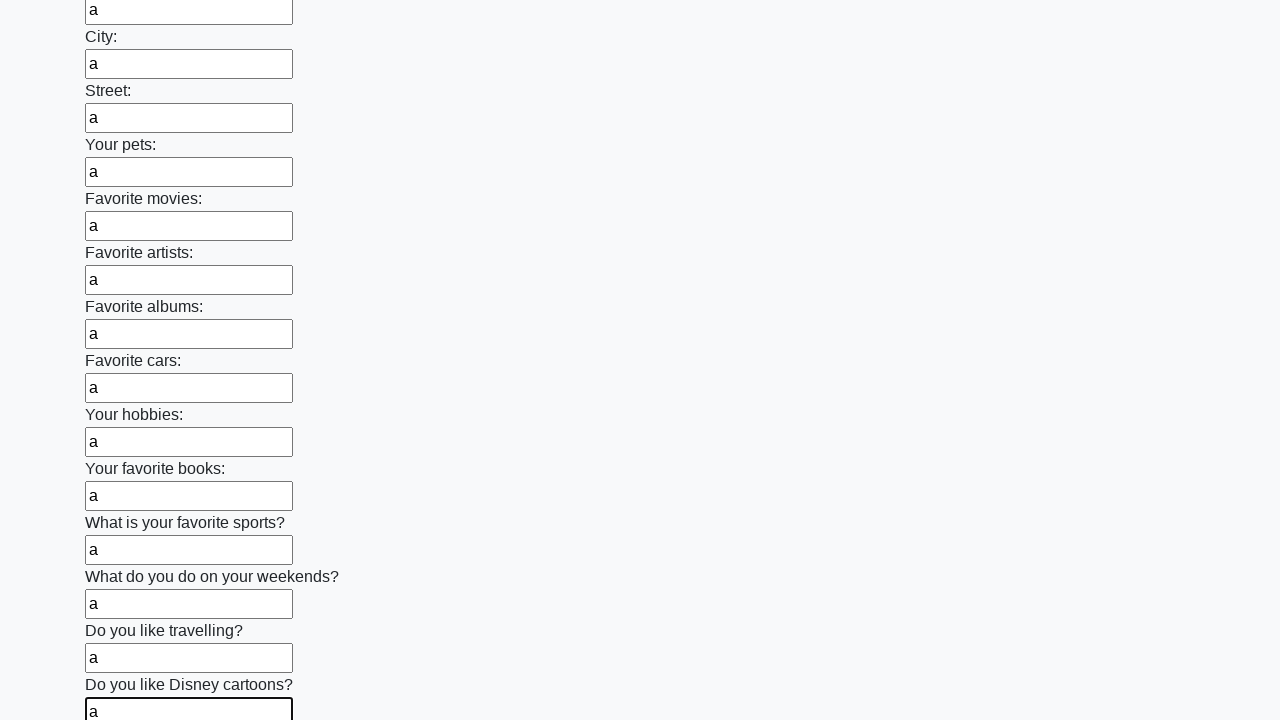

Filled a text input field with 'a' on xpath=//input[@type="text"] >> nth=17
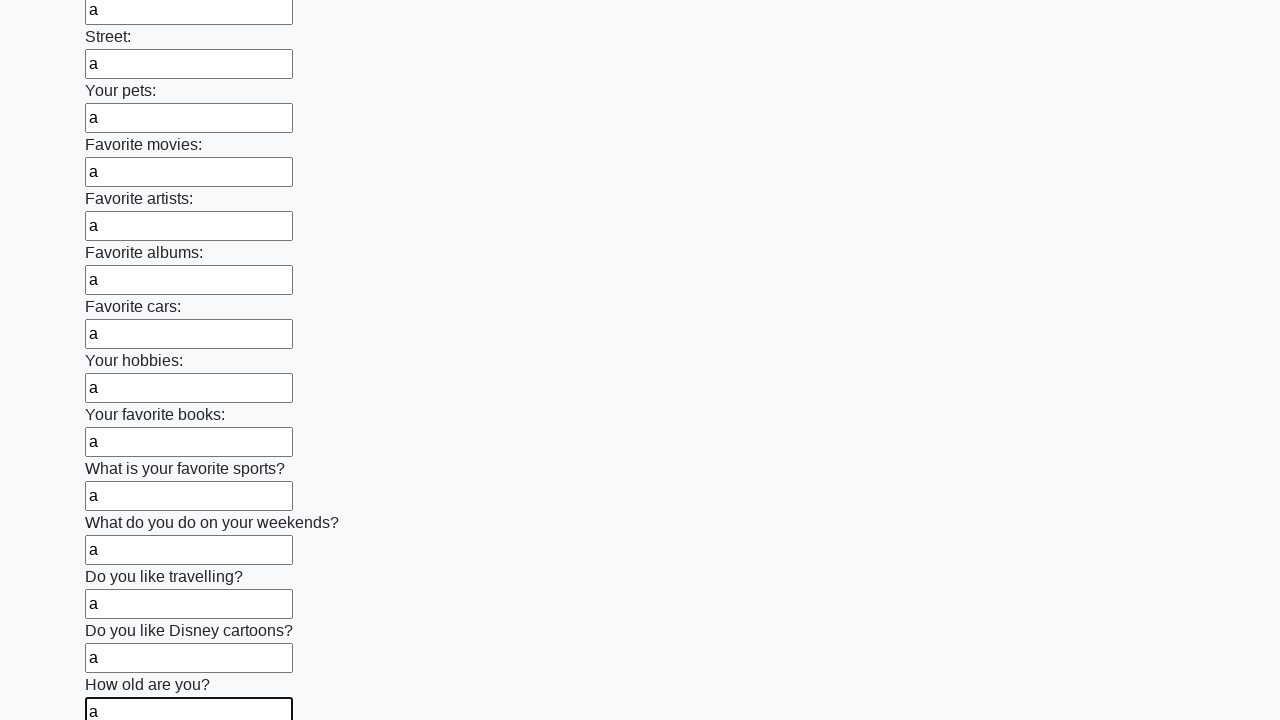

Filled a text input field with 'a' on xpath=//input[@type="text"] >> nth=18
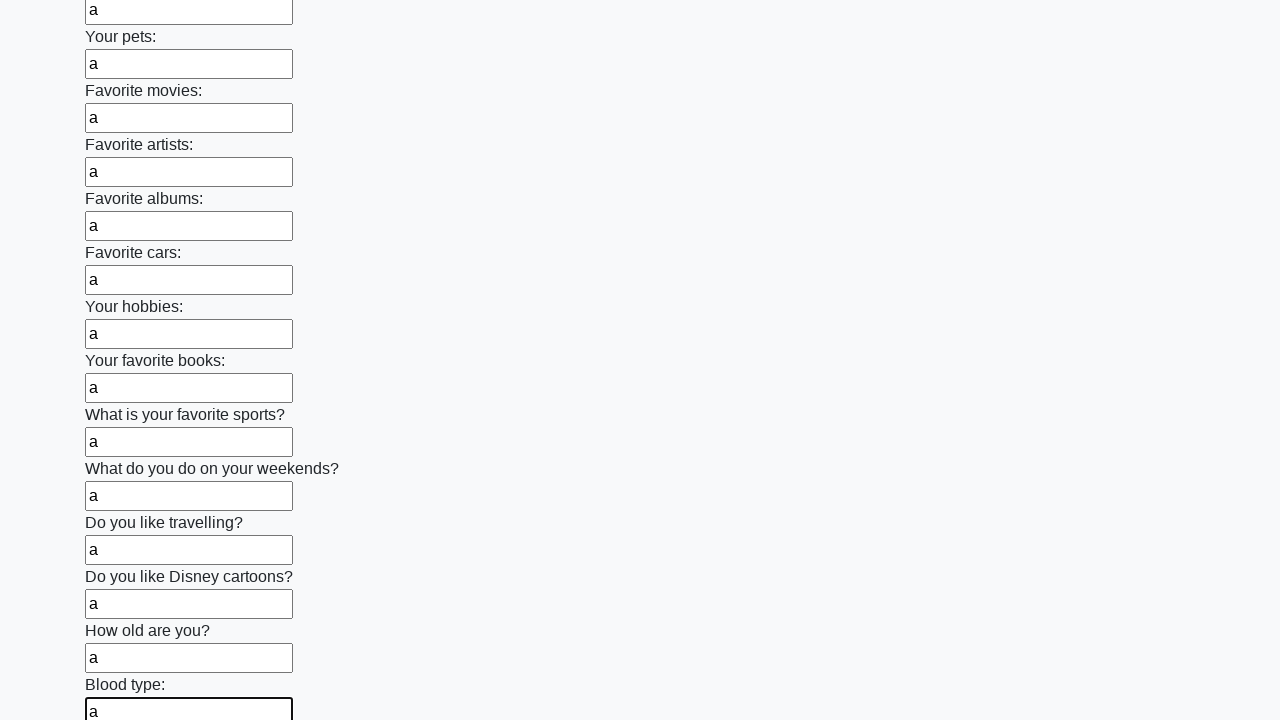

Filled a text input field with 'a' on xpath=//input[@type="text"] >> nth=19
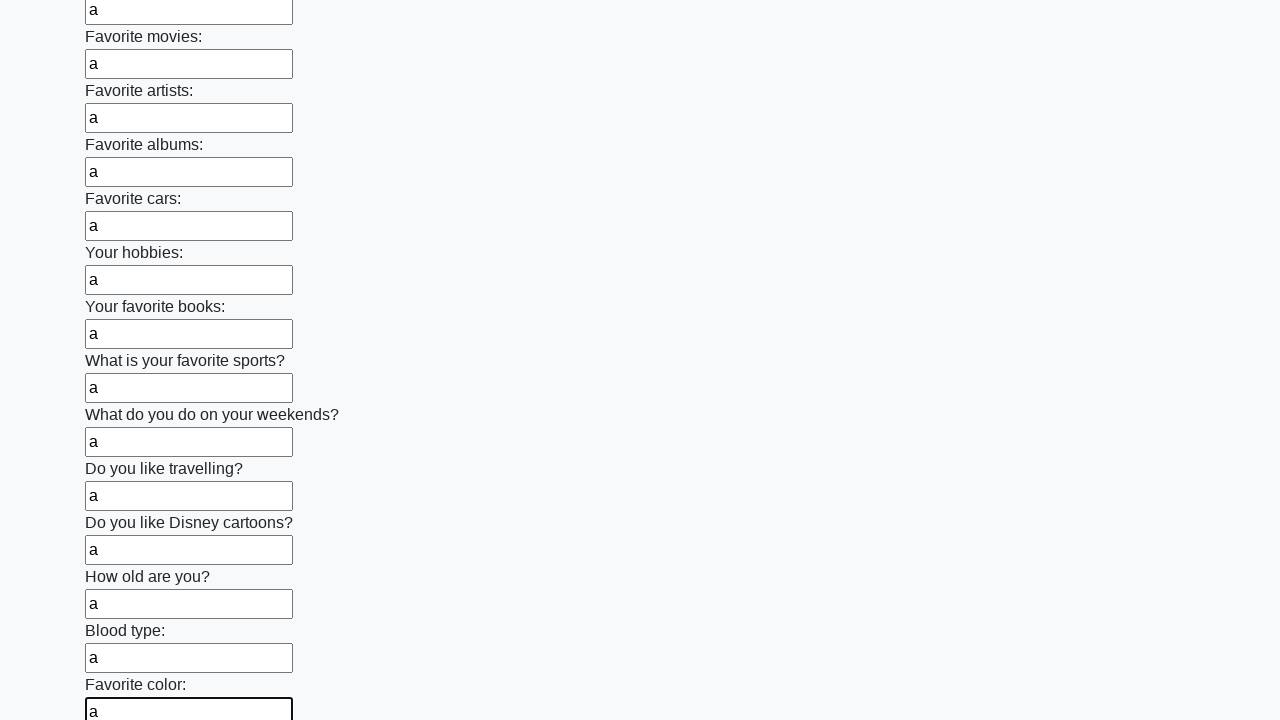

Filled a text input field with 'a' on xpath=//input[@type="text"] >> nth=20
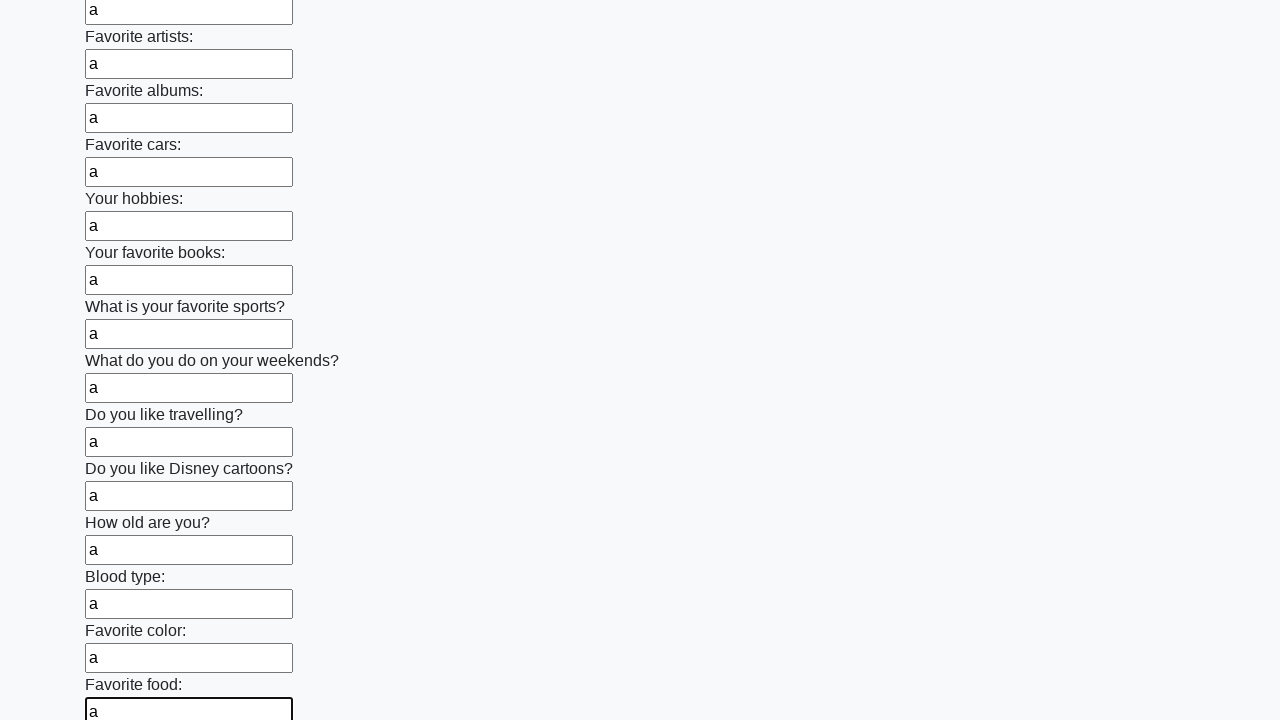

Filled a text input field with 'a' on xpath=//input[@type="text"] >> nth=21
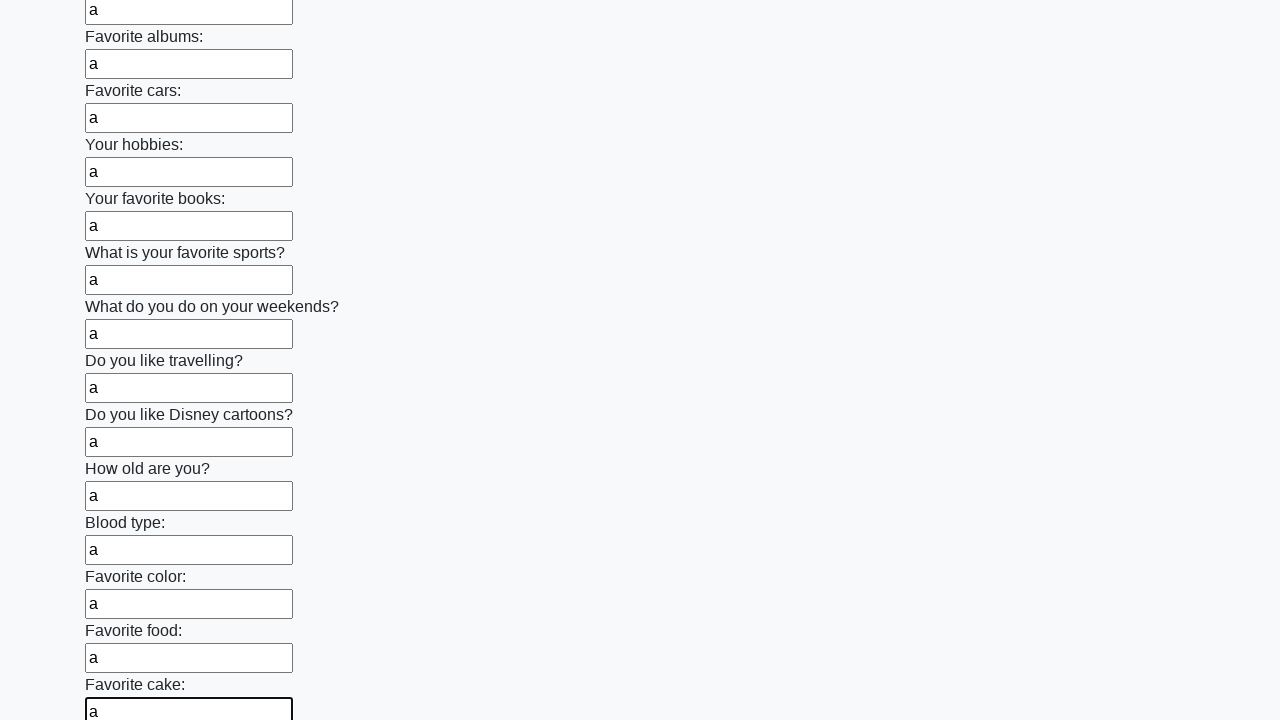

Filled a text input field with 'a' on xpath=//input[@type="text"] >> nth=22
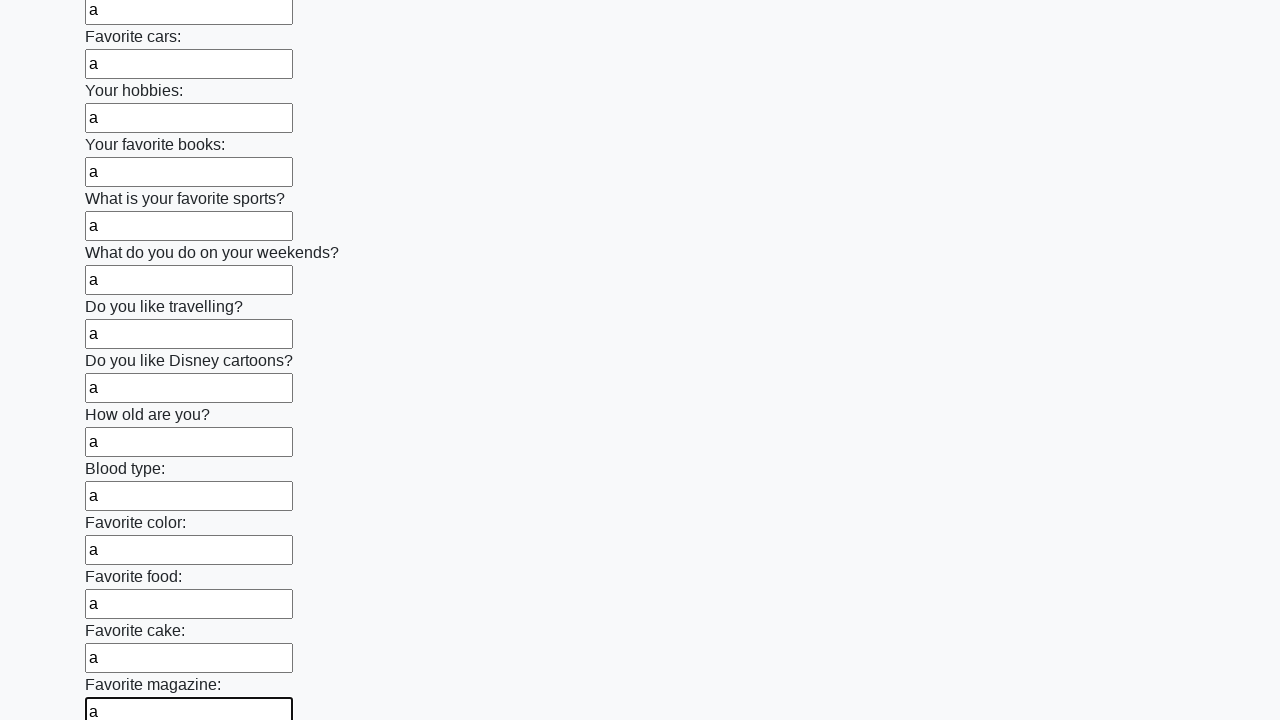

Filled a text input field with 'a' on xpath=//input[@type="text"] >> nth=23
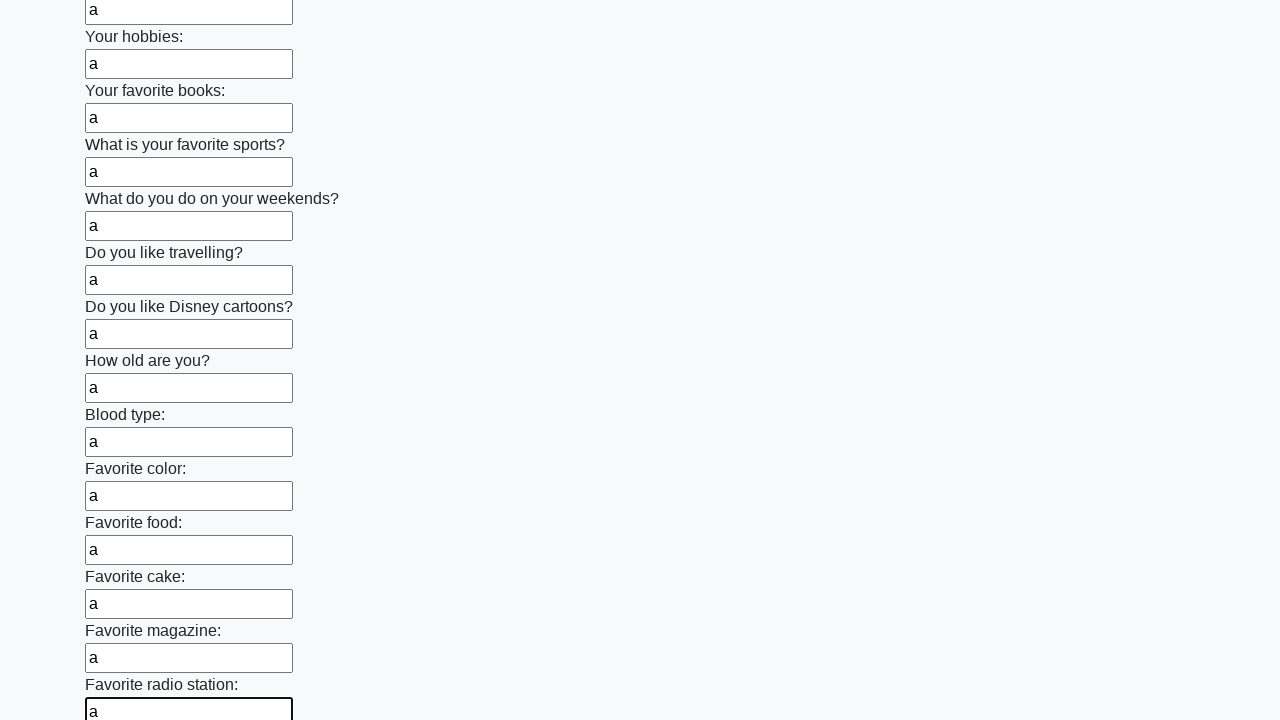

Filled a text input field with 'a' on xpath=//input[@type="text"] >> nth=24
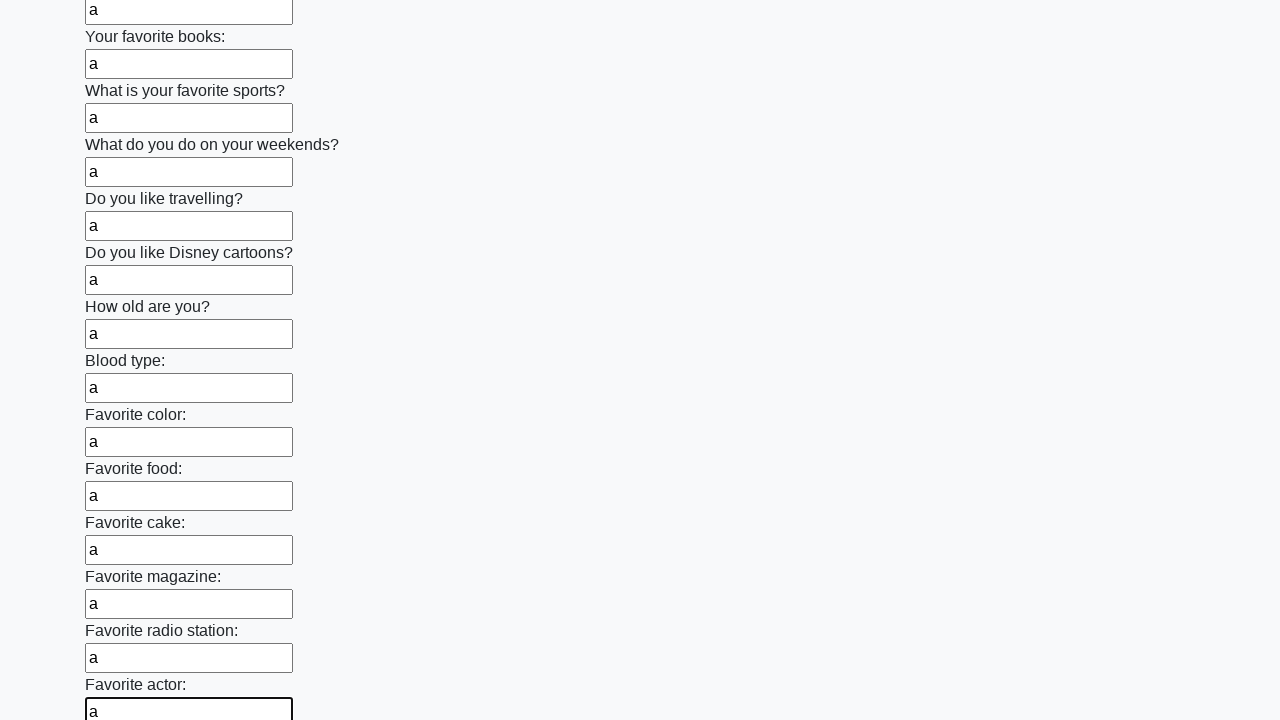

Filled a text input field with 'a' on xpath=//input[@type="text"] >> nth=25
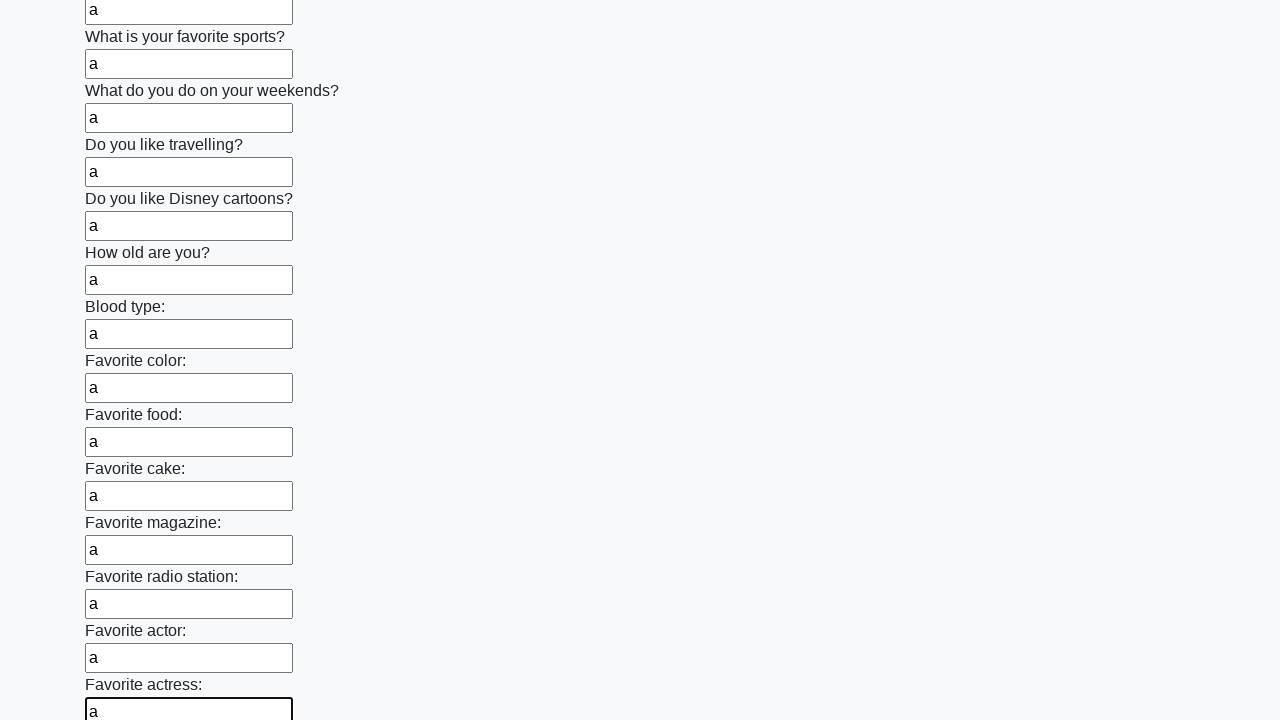

Filled a text input field with 'a' on xpath=//input[@type="text"] >> nth=26
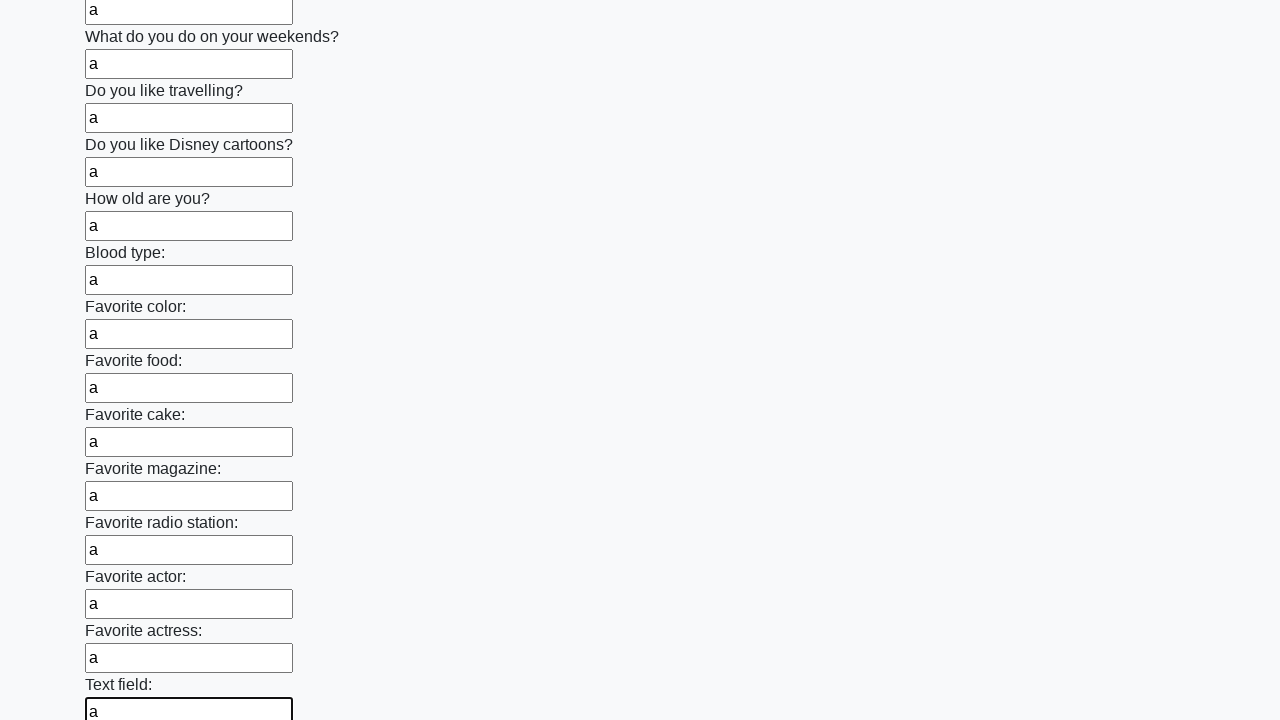

Filled a text input field with 'a' on xpath=//input[@type="text"] >> nth=27
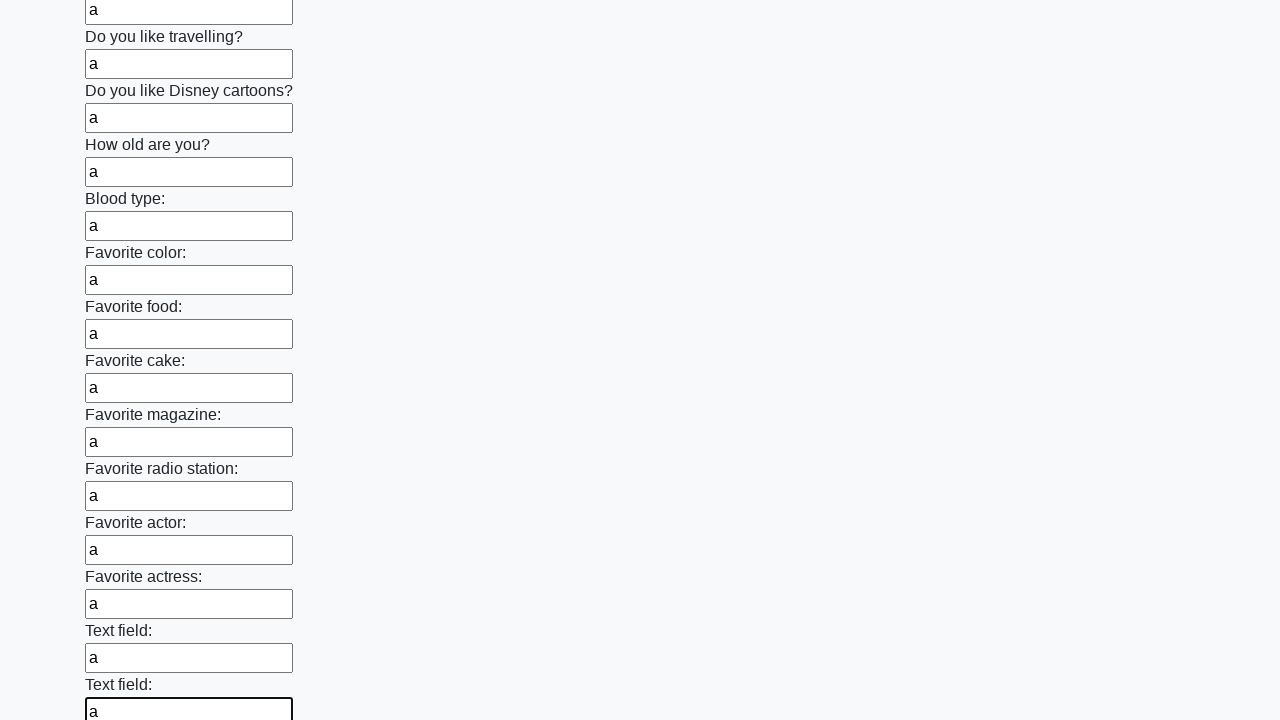

Filled a text input field with 'a' on xpath=//input[@type="text"] >> nth=28
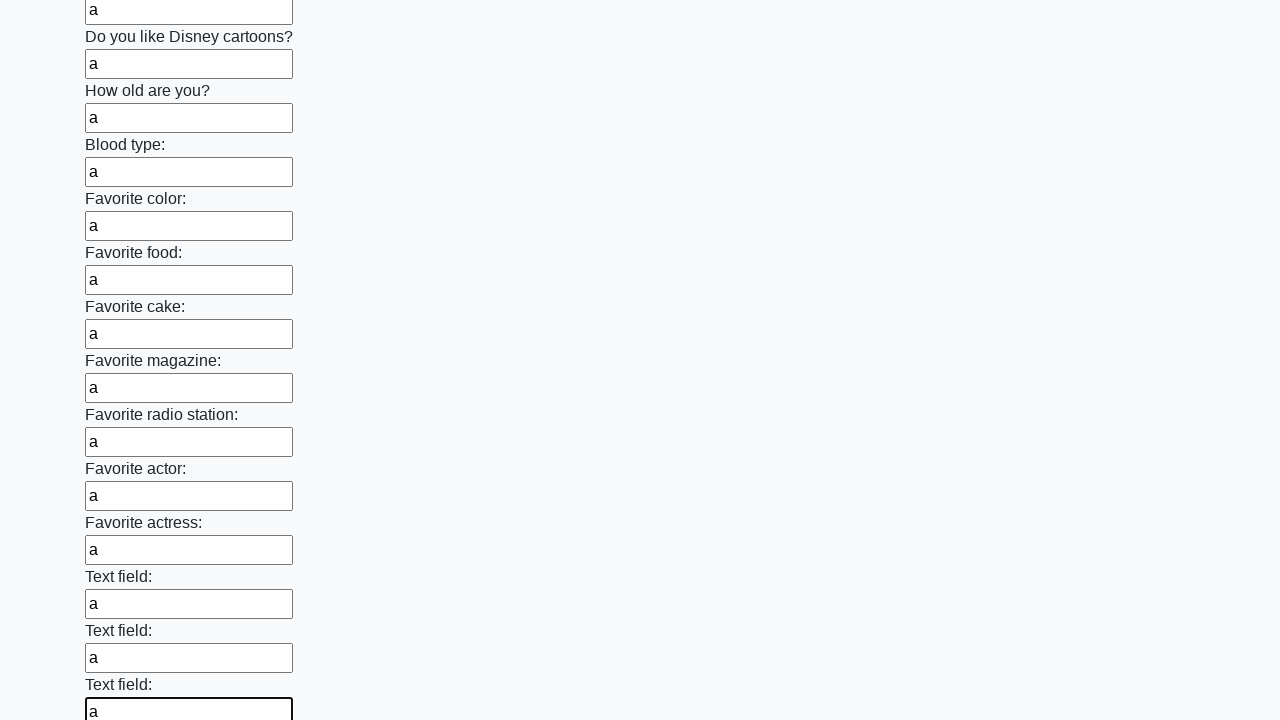

Filled a text input field with 'a' on xpath=//input[@type="text"] >> nth=29
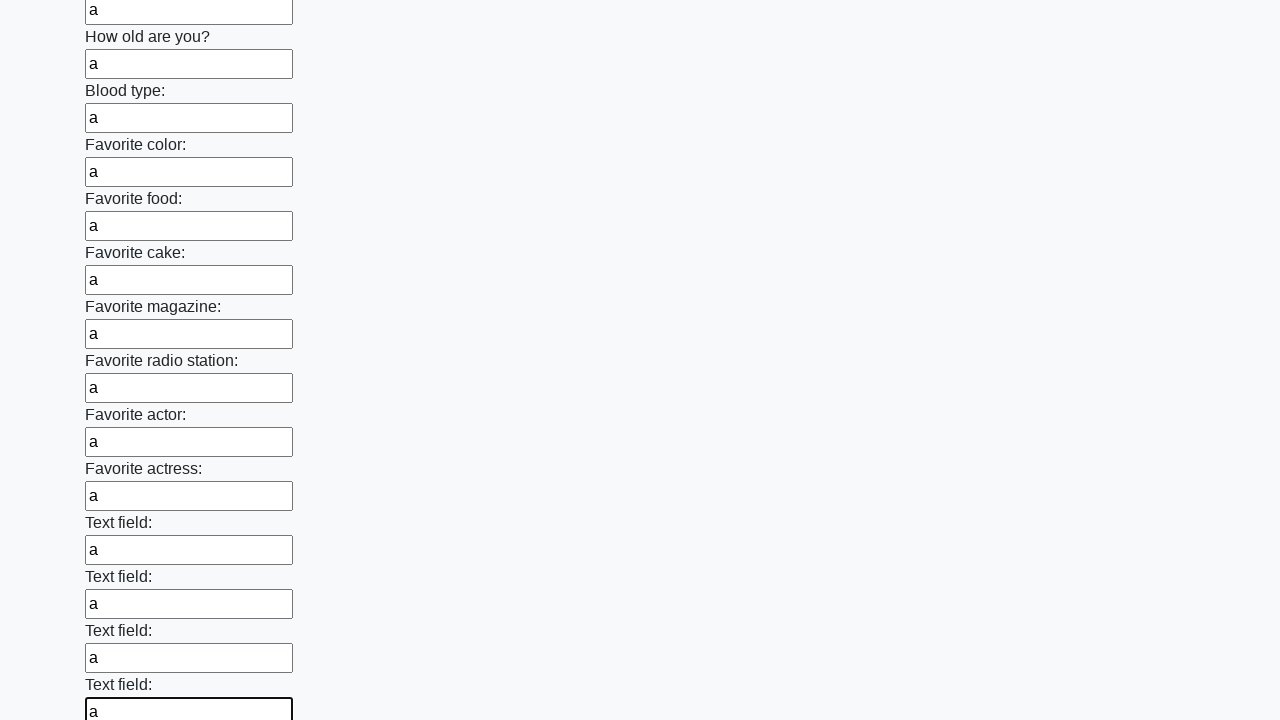

Filled a text input field with 'a' on xpath=//input[@type="text"] >> nth=30
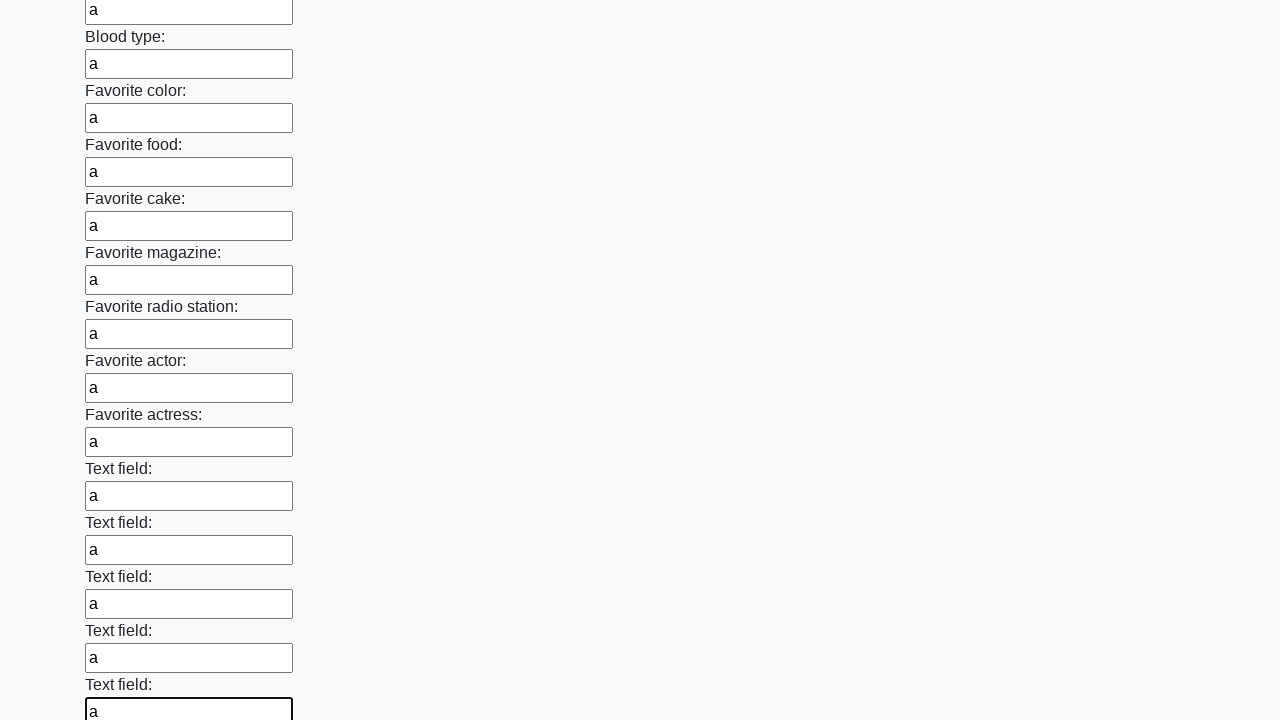

Filled a text input field with 'a' on xpath=//input[@type="text"] >> nth=31
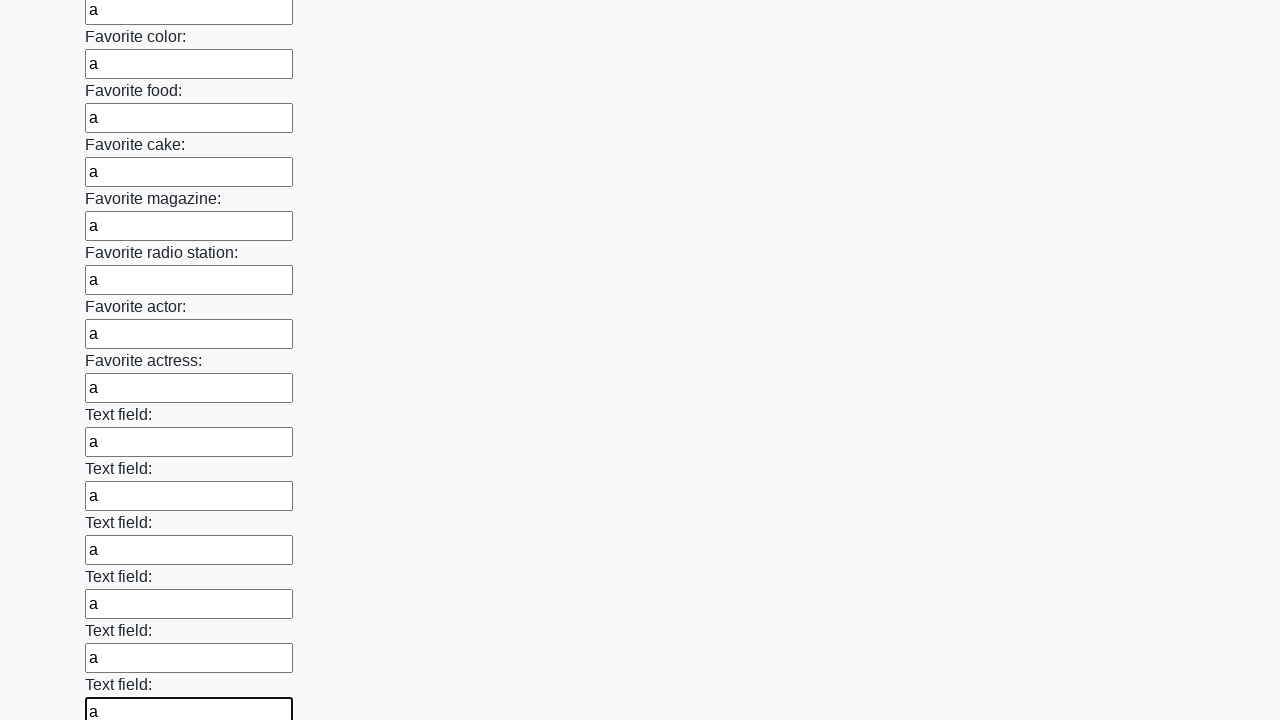

Filled a text input field with 'a' on xpath=//input[@type="text"] >> nth=32
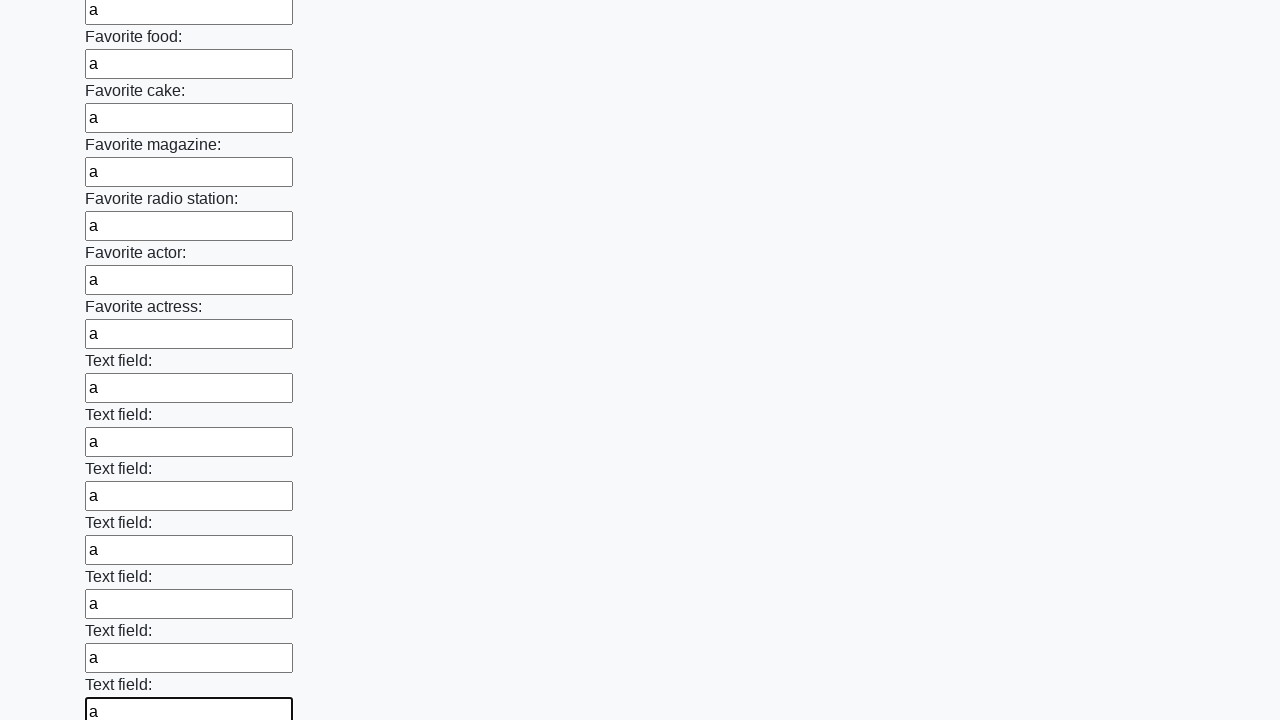

Filled a text input field with 'a' on xpath=//input[@type="text"] >> nth=33
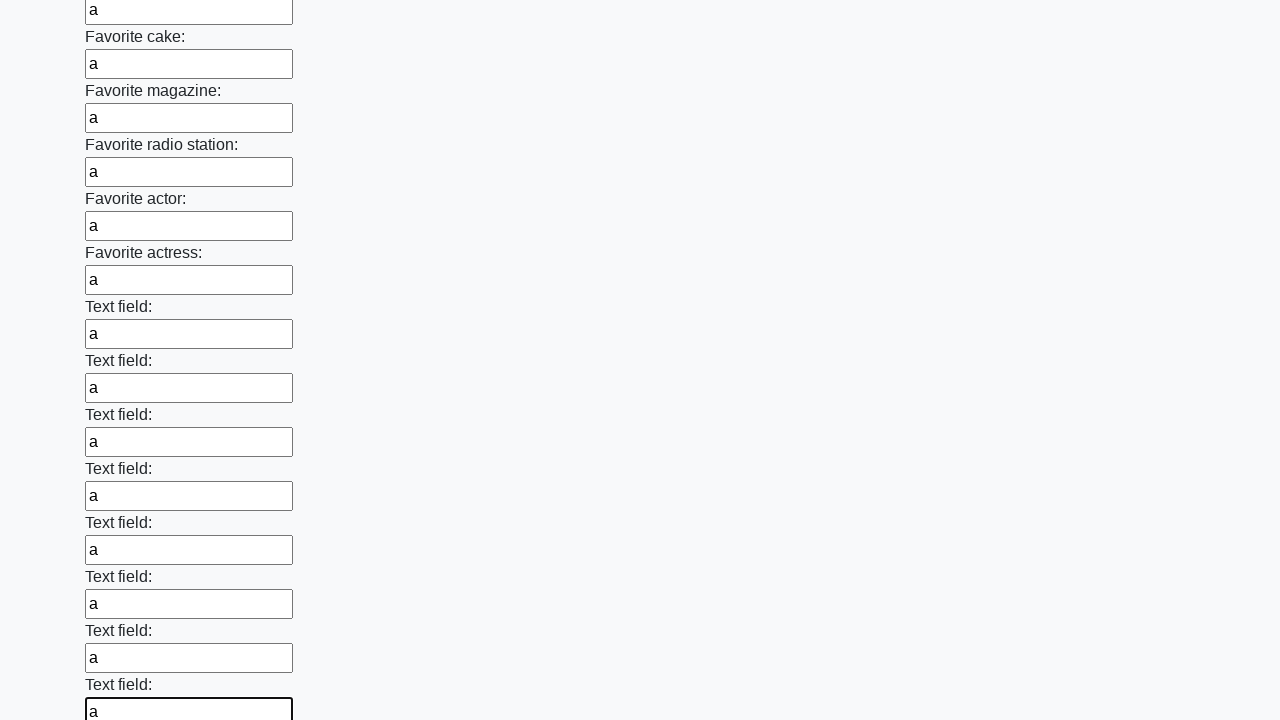

Filled a text input field with 'a' on xpath=//input[@type="text"] >> nth=34
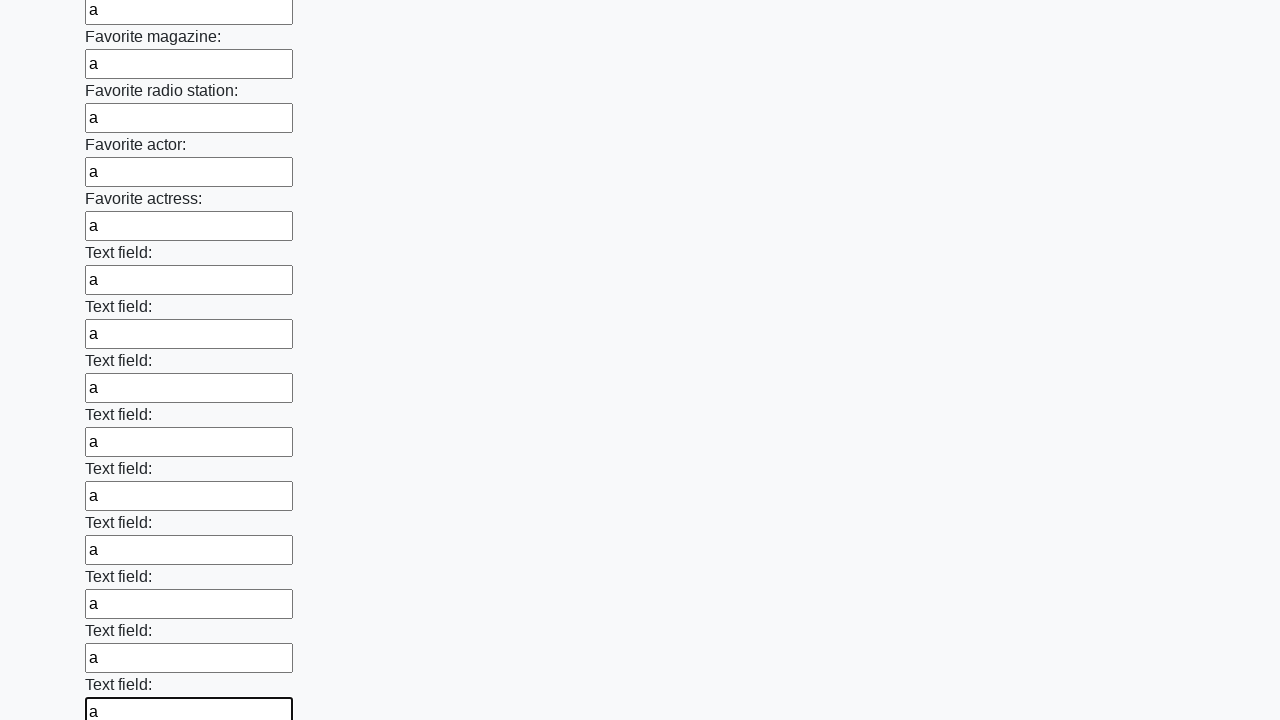

Filled a text input field with 'a' on xpath=//input[@type="text"] >> nth=35
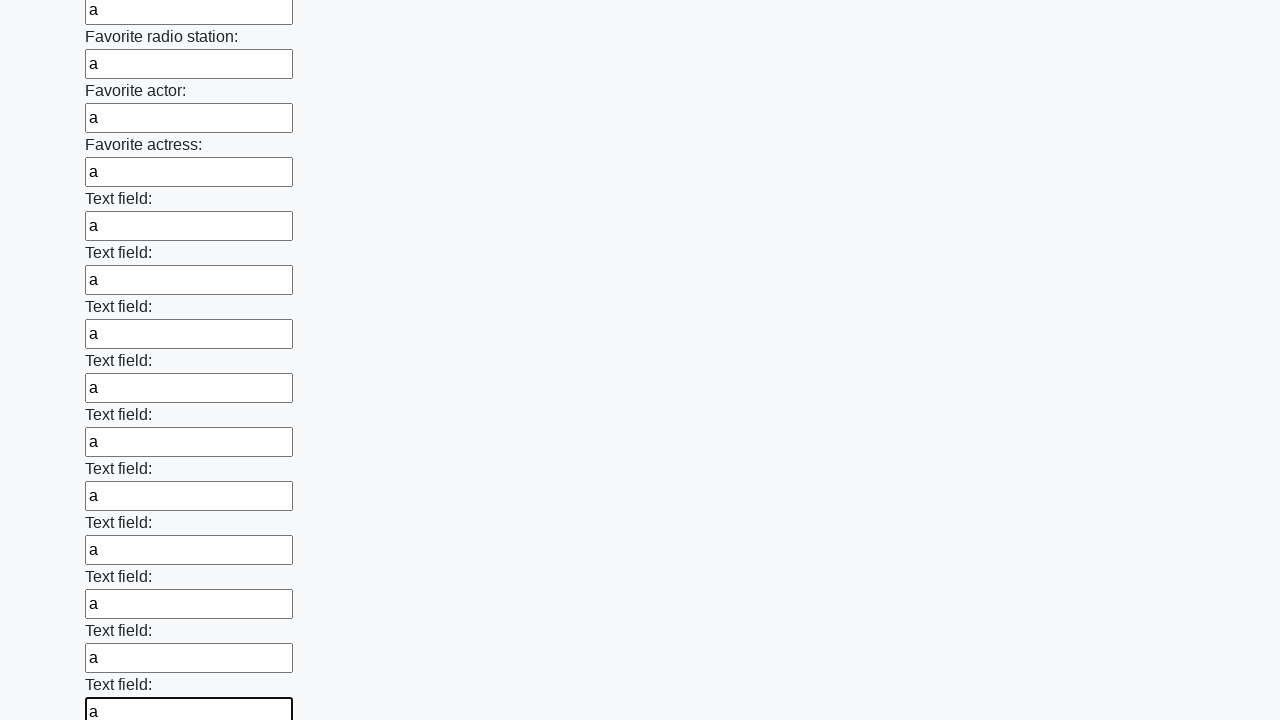

Filled a text input field with 'a' on xpath=//input[@type="text"] >> nth=36
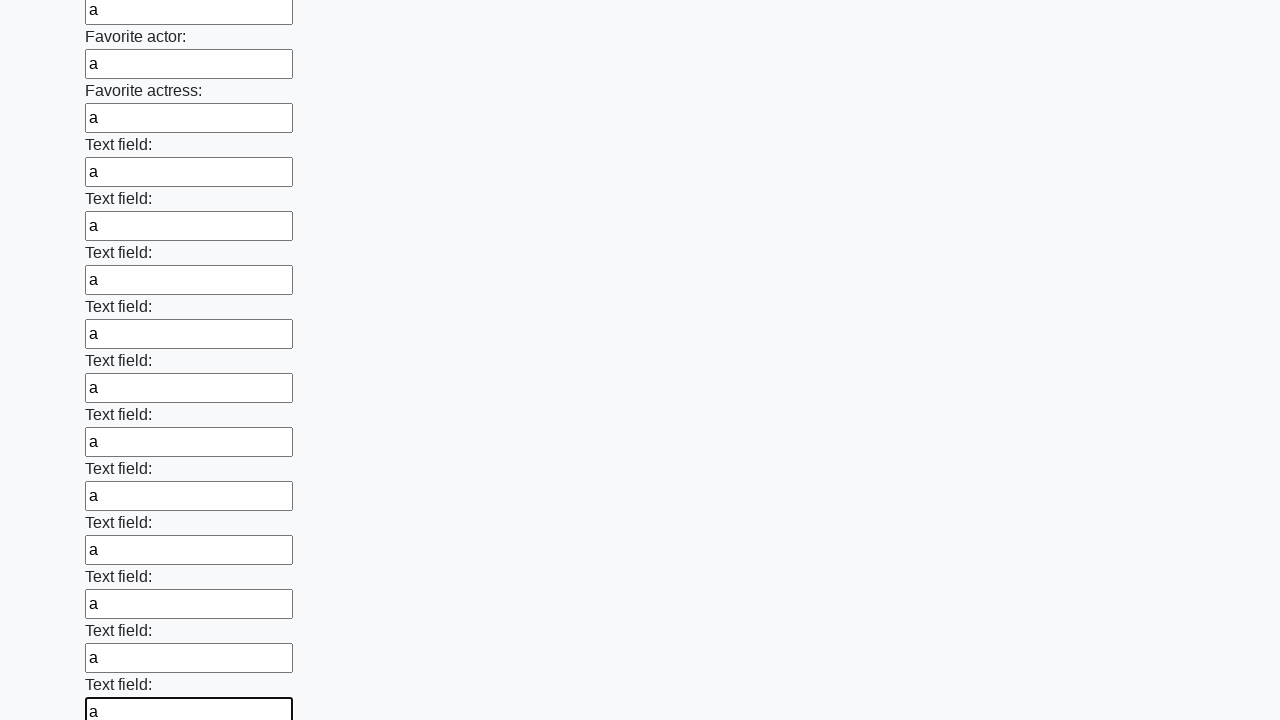

Filled a text input field with 'a' on xpath=//input[@type="text"] >> nth=37
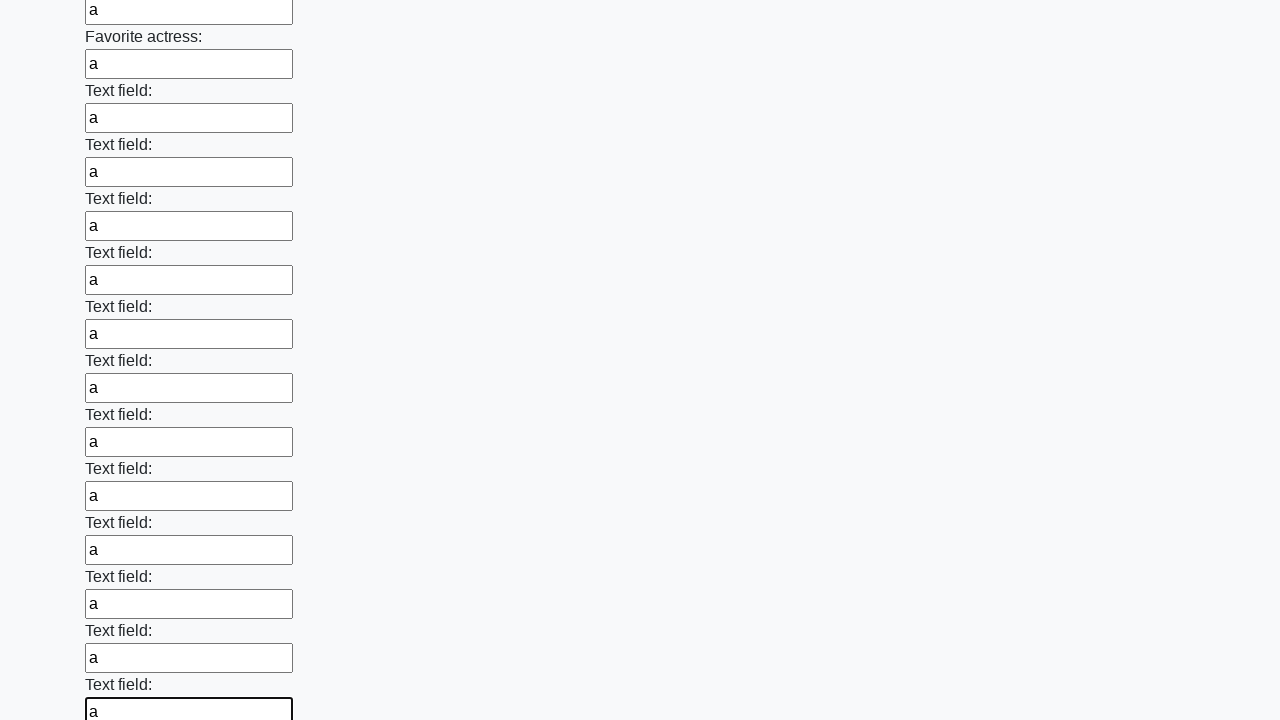

Filled a text input field with 'a' on xpath=//input[@type="text"] >> nth=38
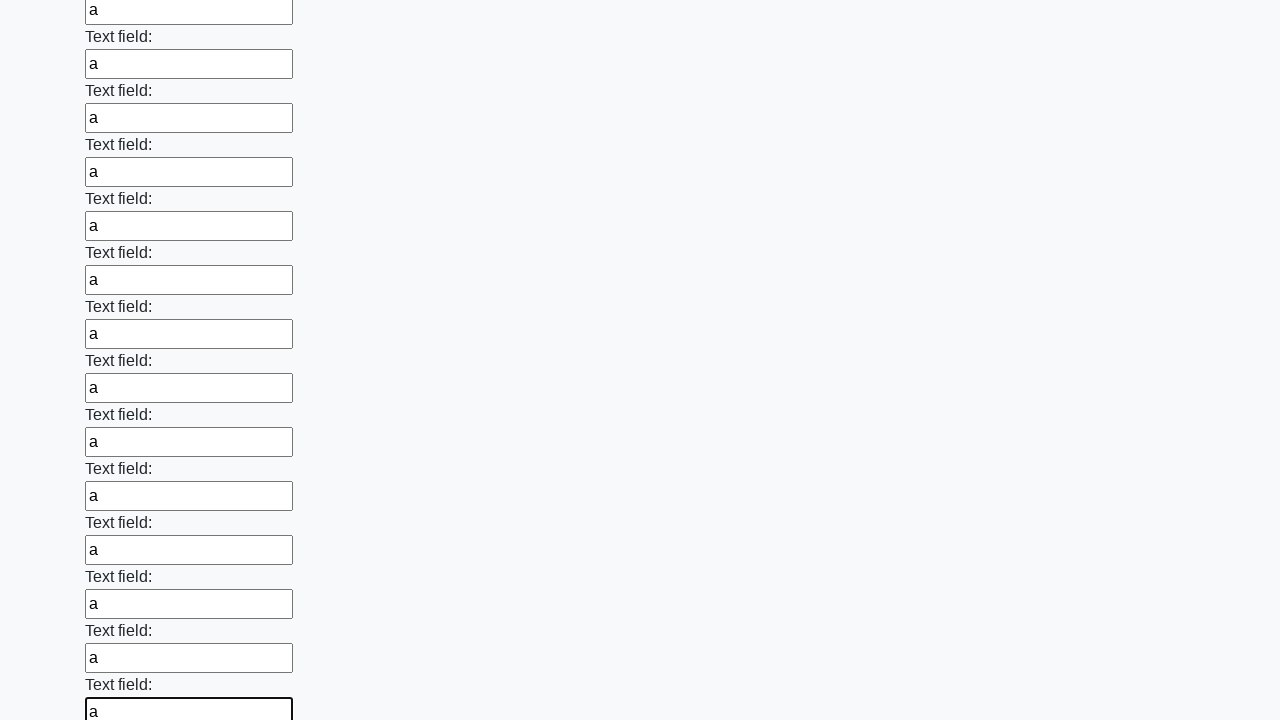

Filled a text input field with 'a' on xpath=//input[@type="text"] >> nth=39
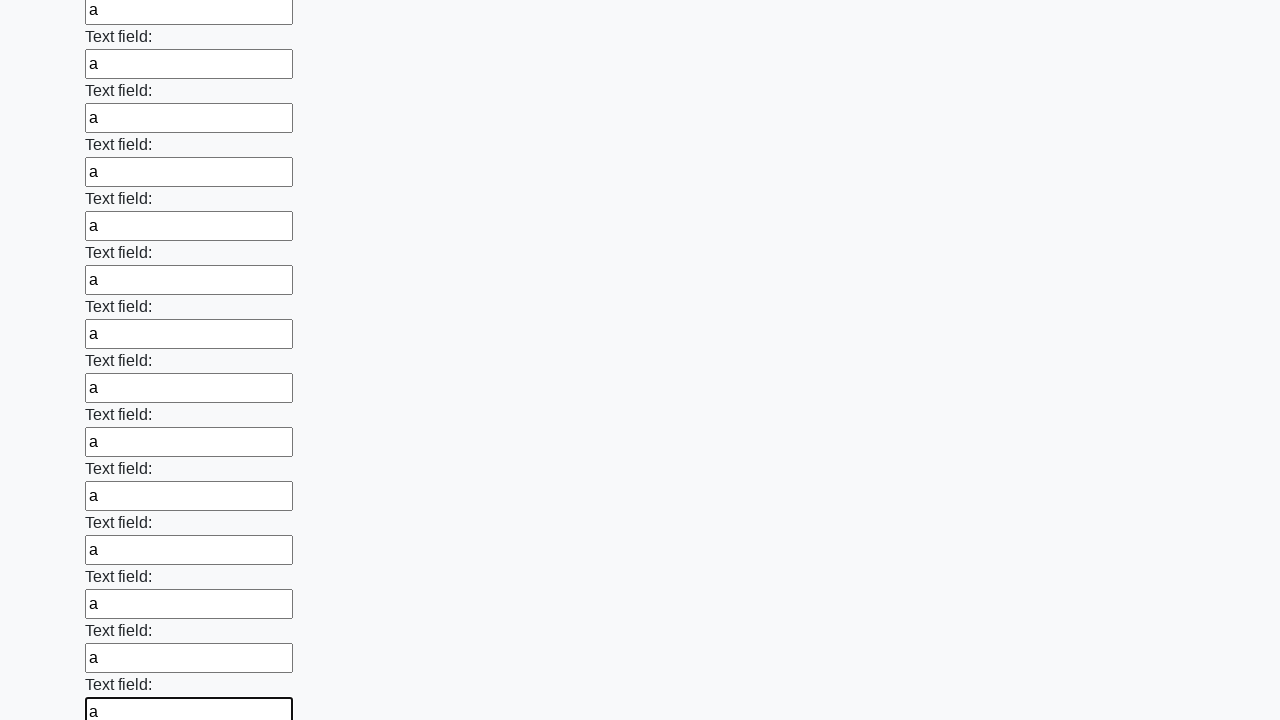

Filled a text input field with 'a' on xpath=//input[@type="text"] >> nth=40
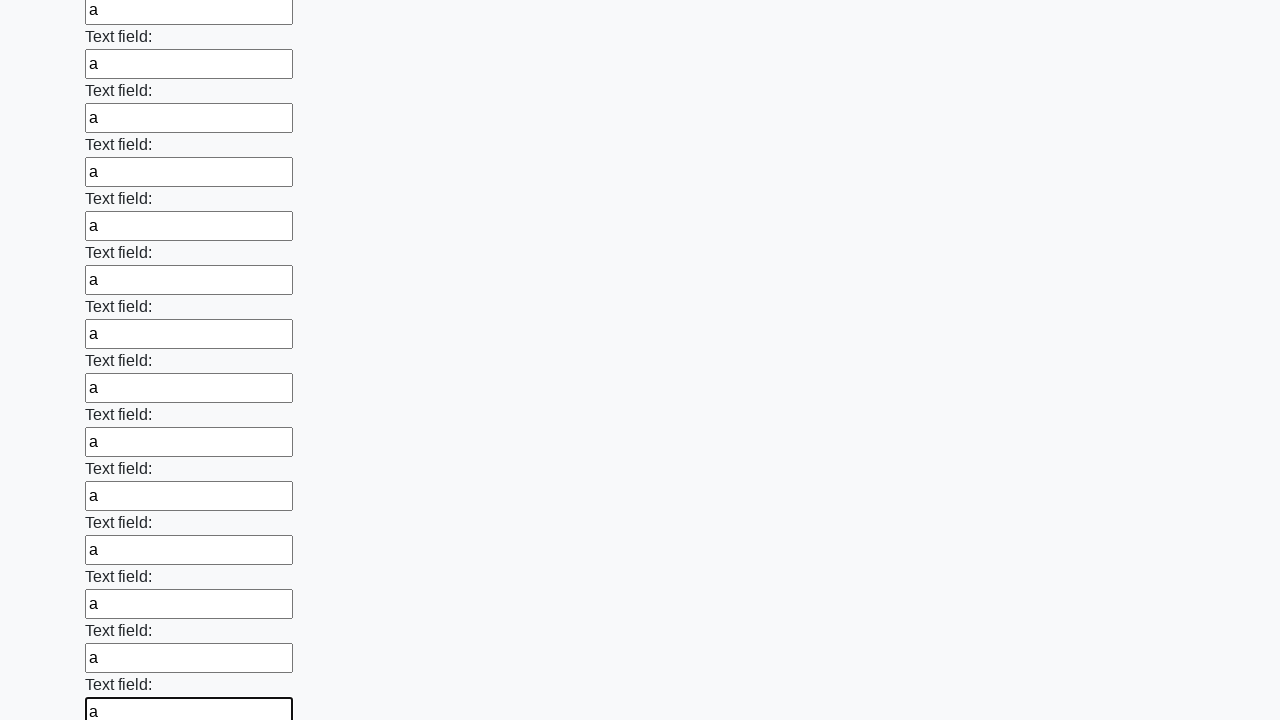

Filled a text input field with 'a' on xpath=//input[@type="text"] >> nth=41
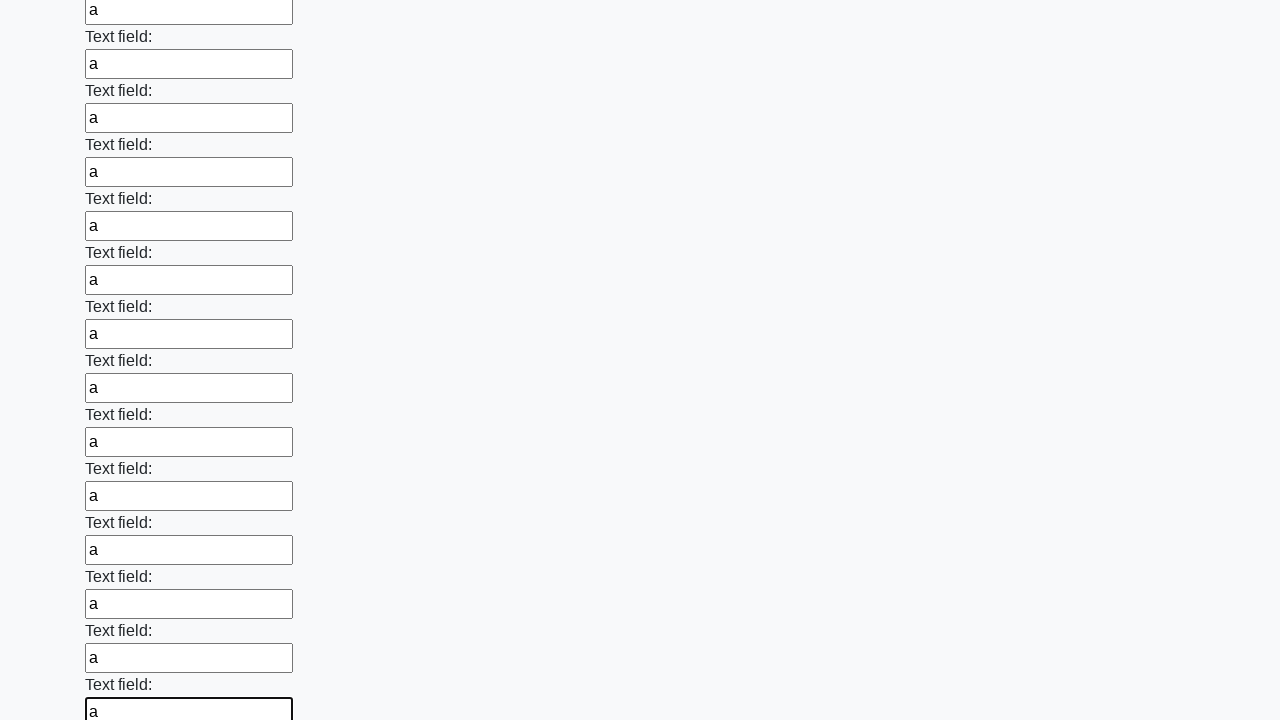

Filled a text input field with 'a' on xpath=//input[@type="text"] >> nth=42
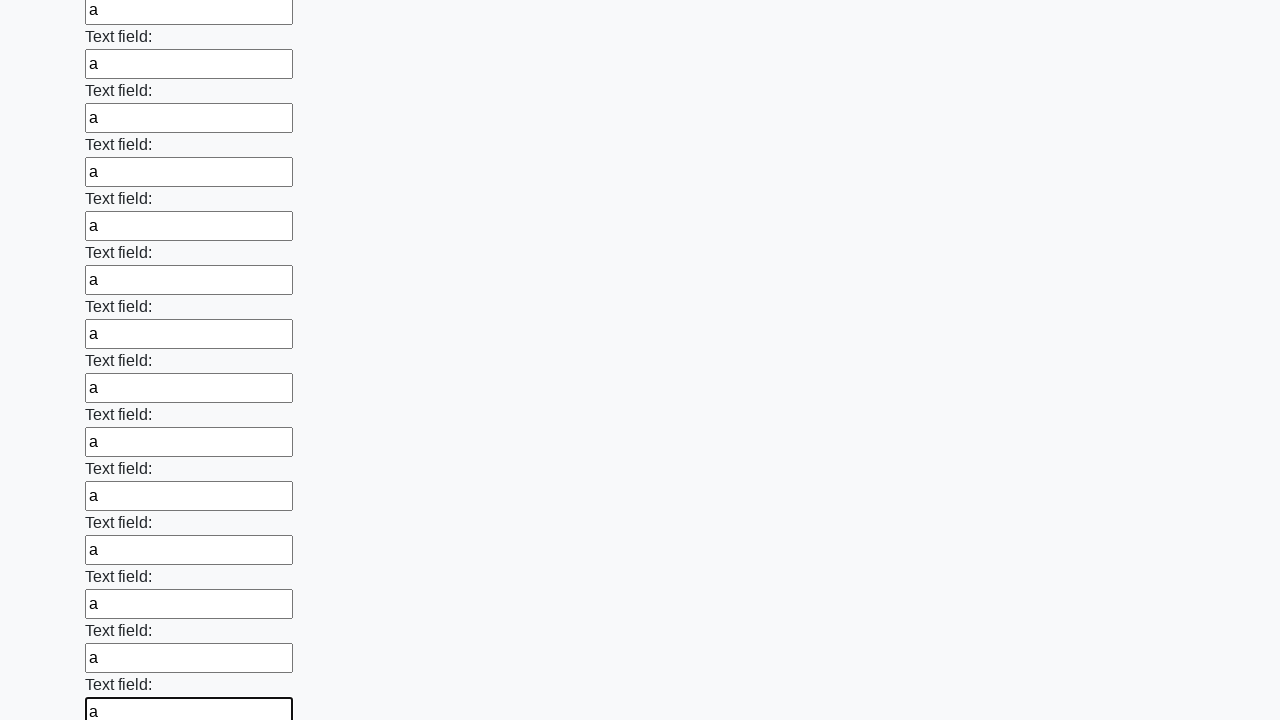

Filled a text input field with 'a' on xpath=//input[@type="text"] >> nth=43
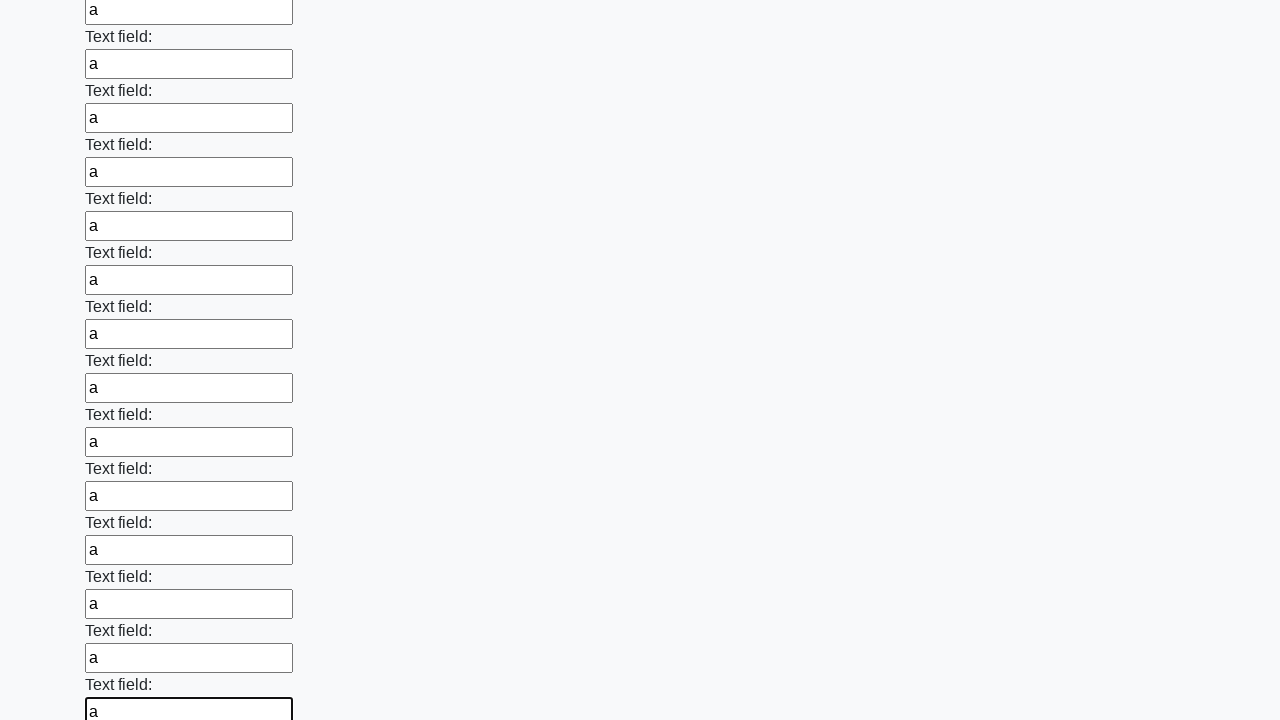

Filled a text input field with 'a' on xpath=//input[@type="text"] >> nth=44
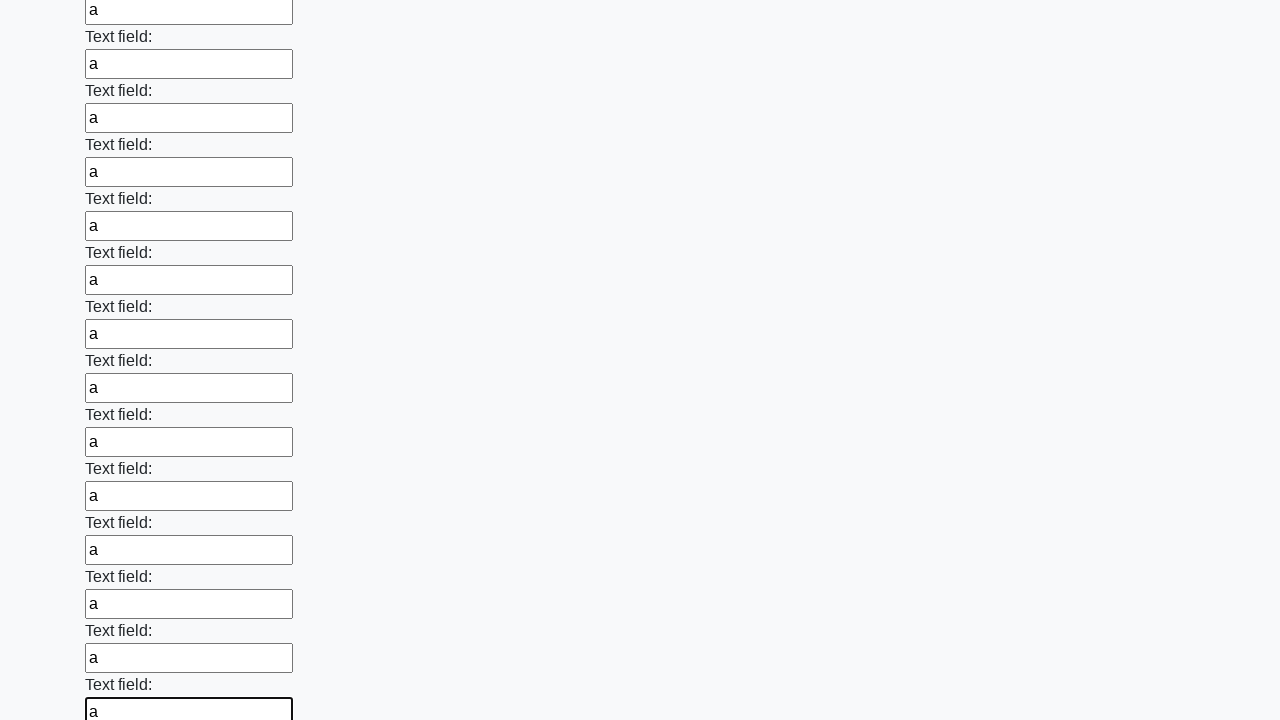

Filled a text input field with 'a' on xpath=//input[@type="text"] >> nth=45
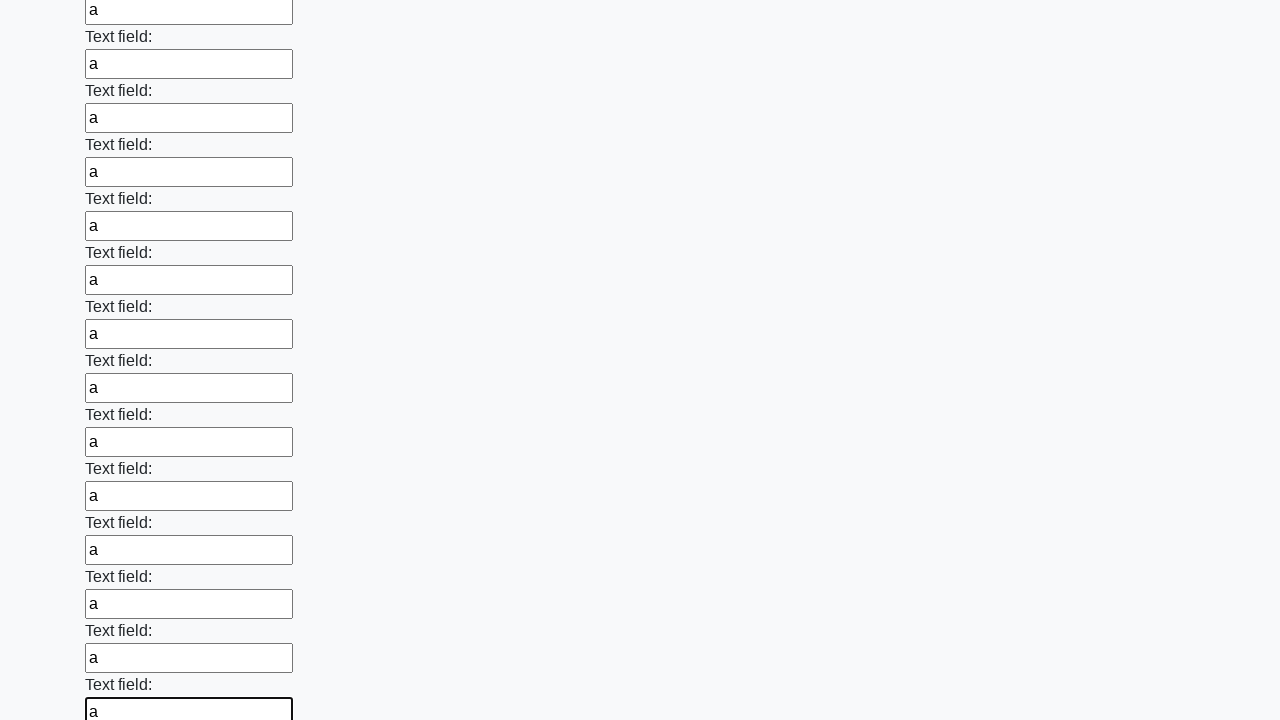

Filled a text input field with 'a' on xpath=//input[@type="text"] >> nth=46
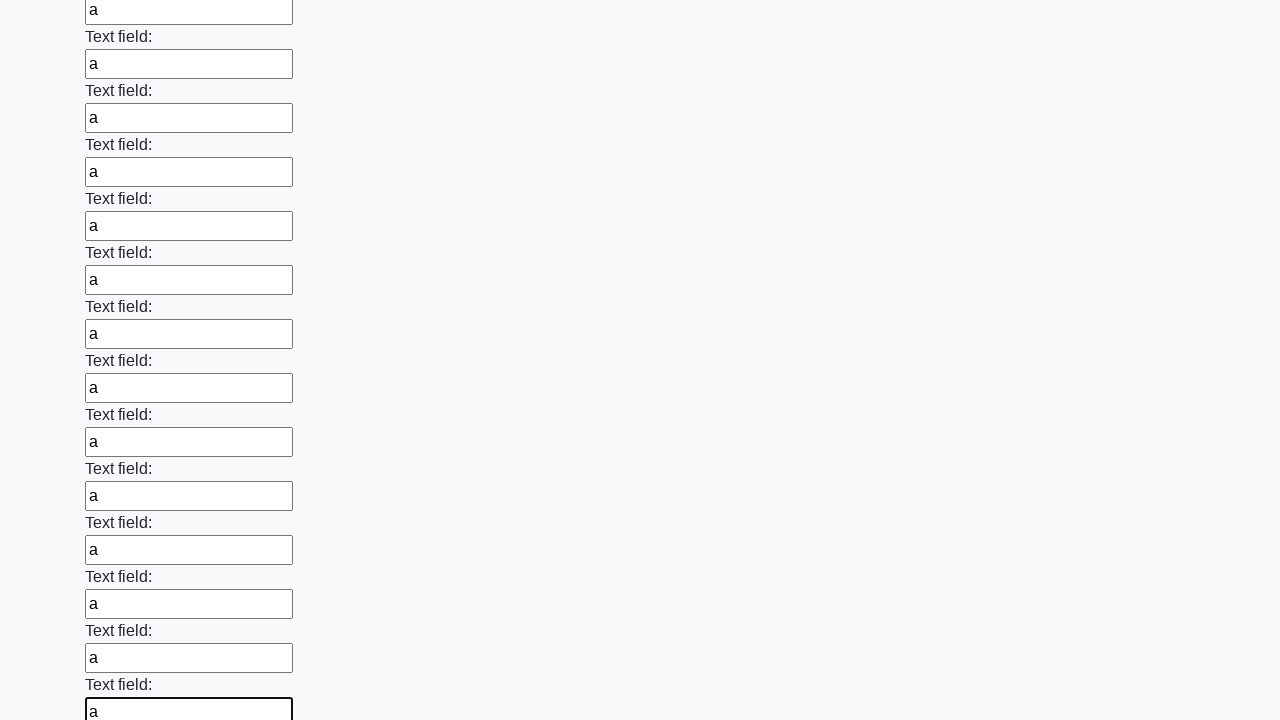

Filled a text input field with 'a' on xpath=//input[@type="text"] >> nth=47
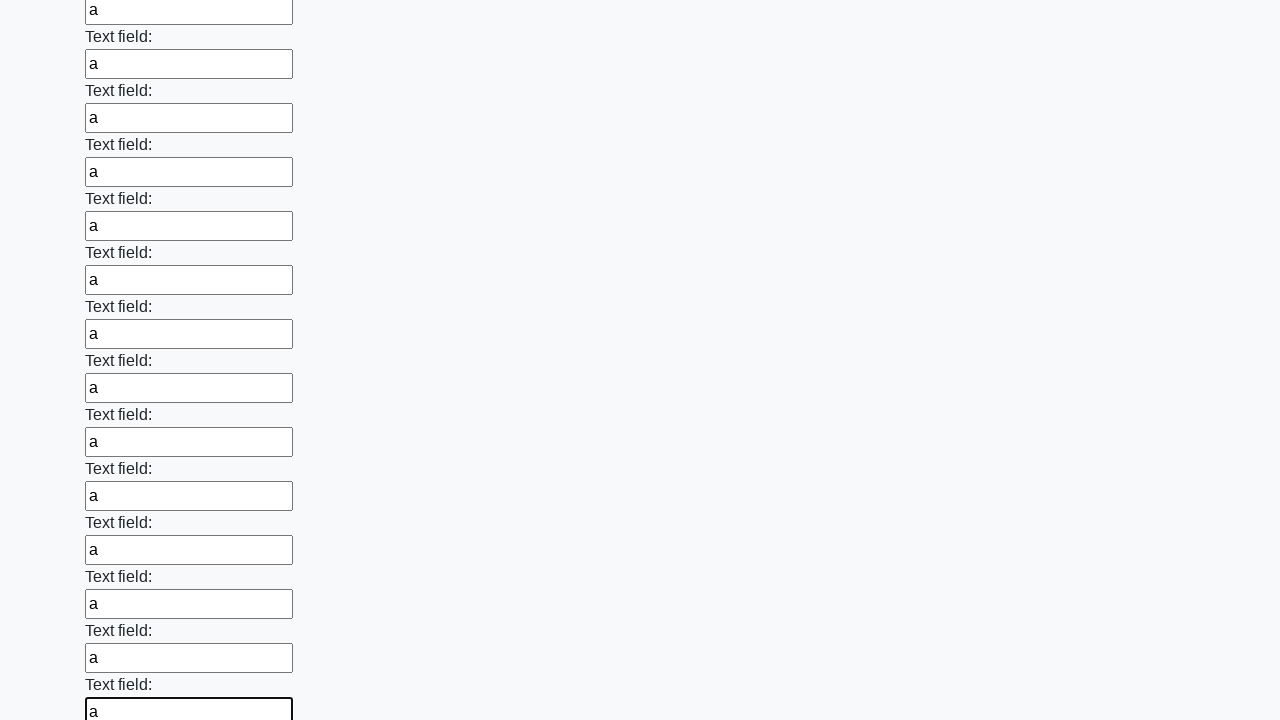

Filled a text input field with 'a' on xpath=//input[@type="text"] >> nth=48
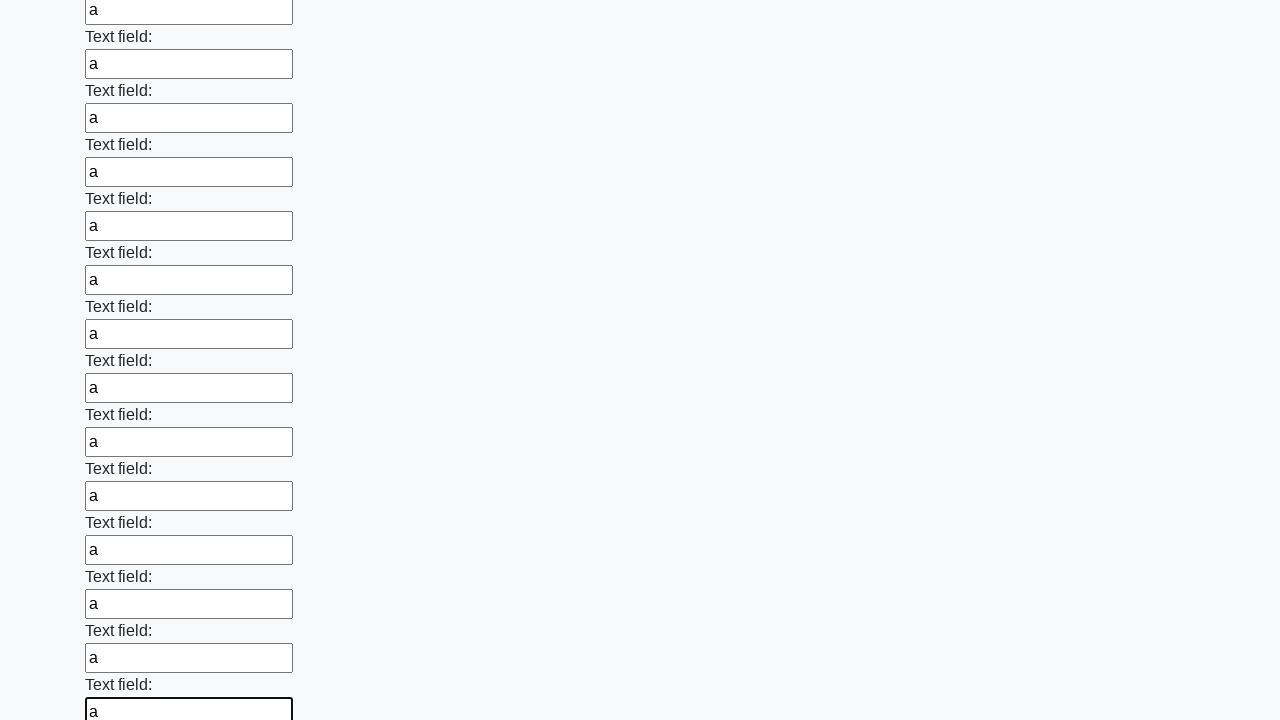

Filled a text input field with 'a' on xpath=//input[@type="text"] >> nth=49
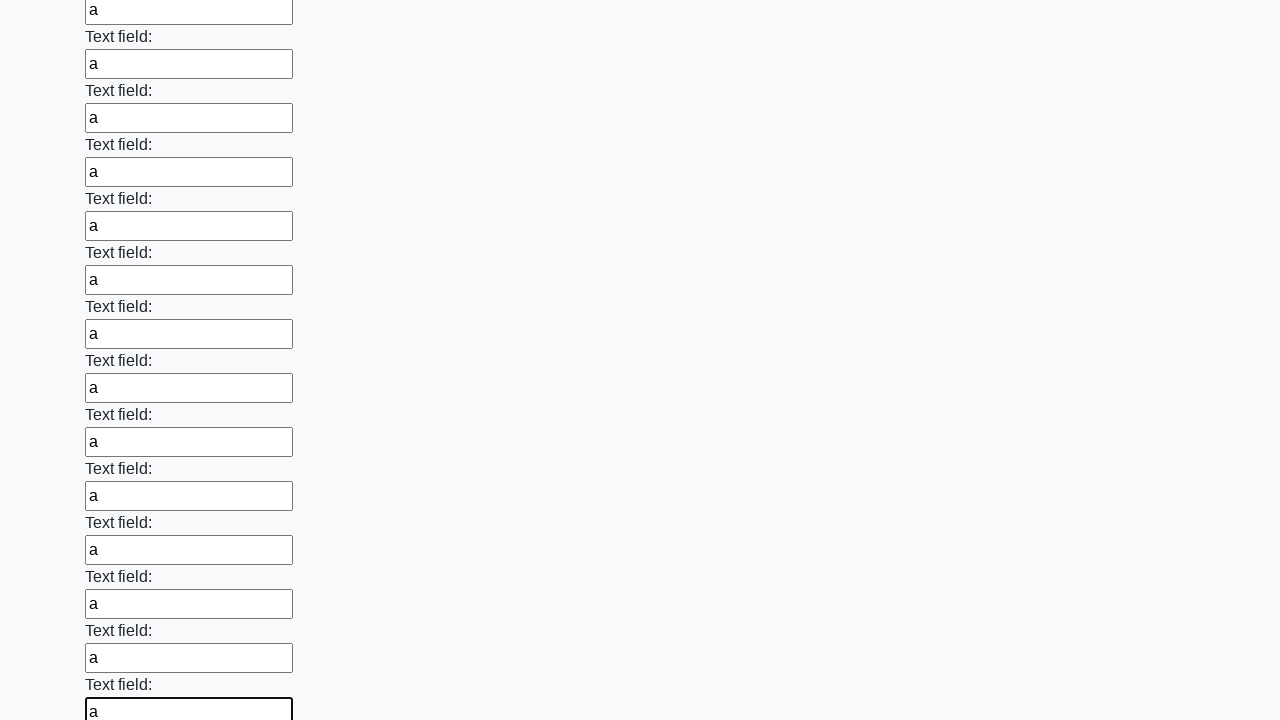

Filled a text input field with 'a' on xpath=//input[@type="text"] >> nth=50
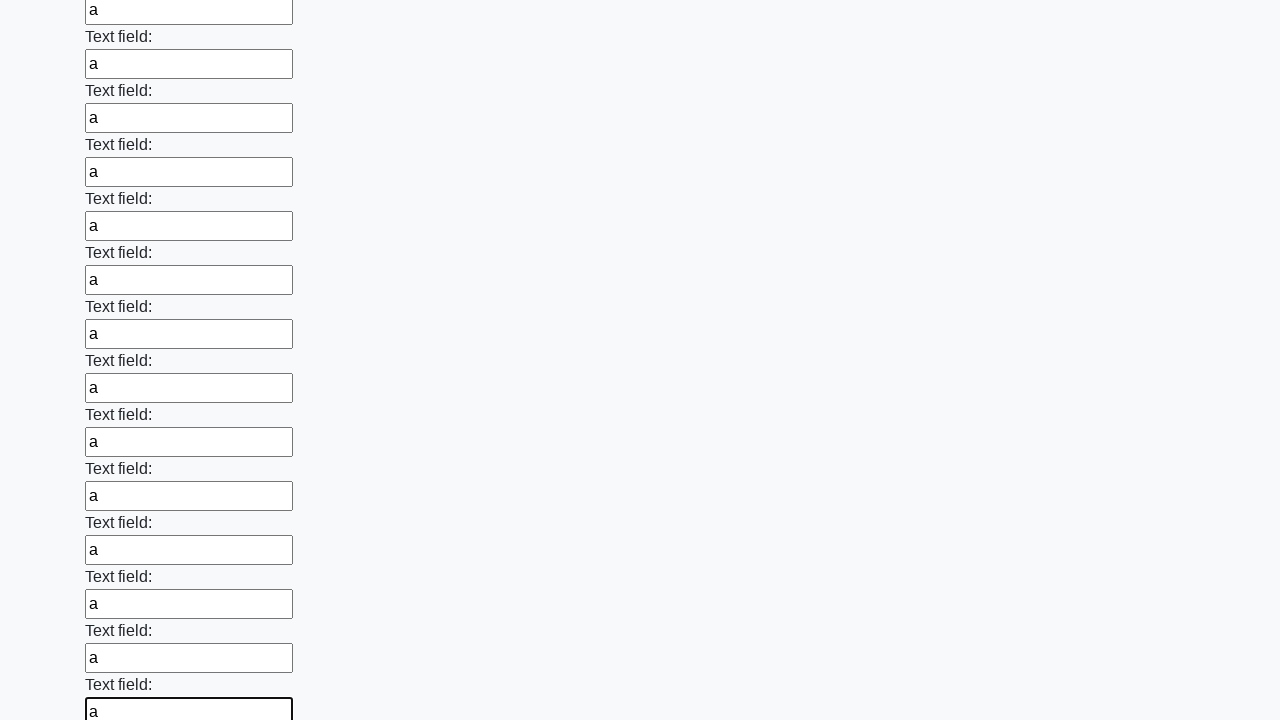

Filled a text input field with 'a' on xpath=//input[@type="text"] >> nth=51
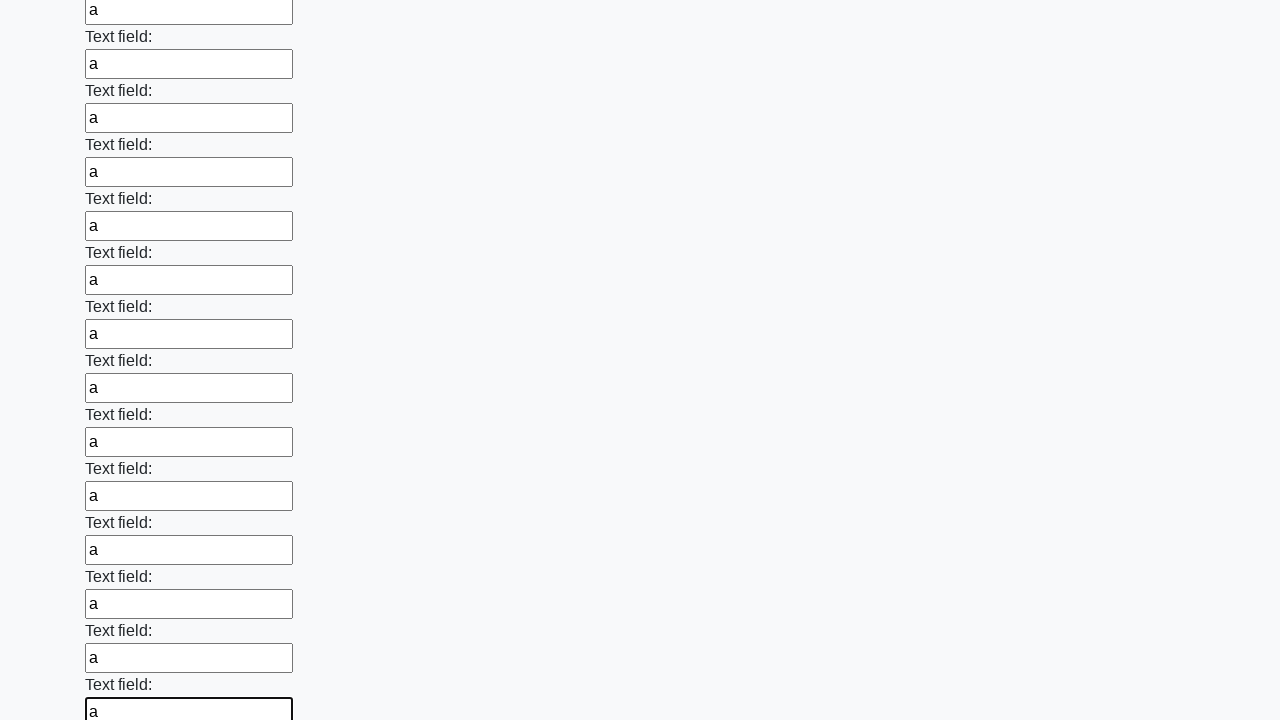

Filled a text input field with 'a' on xpath=//input[@type="text"] >> nth=52
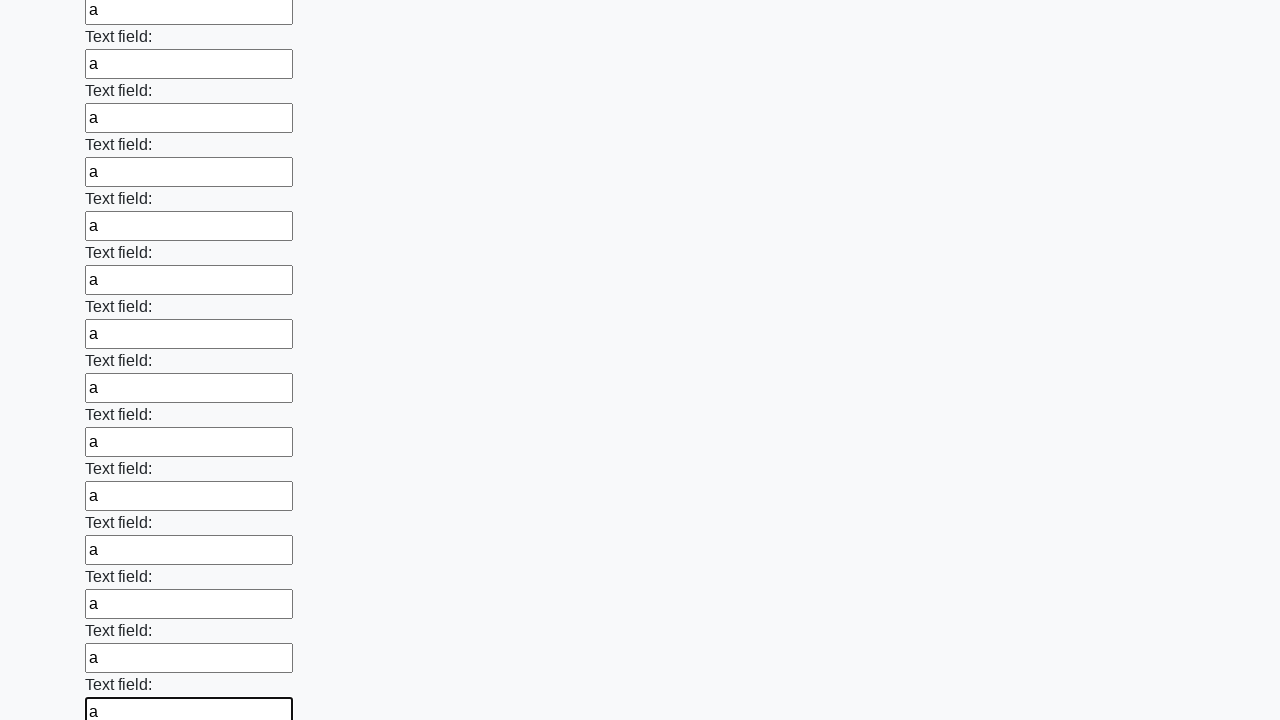

Filled a text input field with 'a' on xpath=//input[@type="text"] >> nth=53
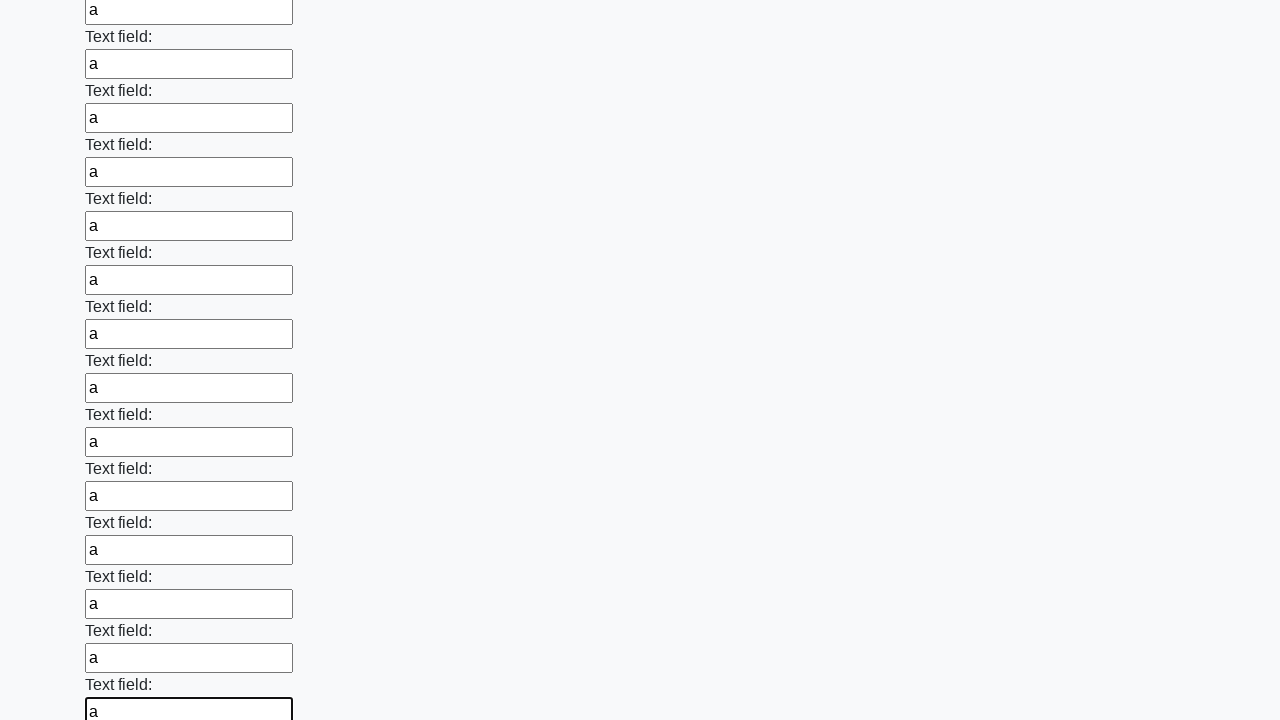

Filled a text input field with 'a' on xpath=//input[@type="text"] >> nth=54
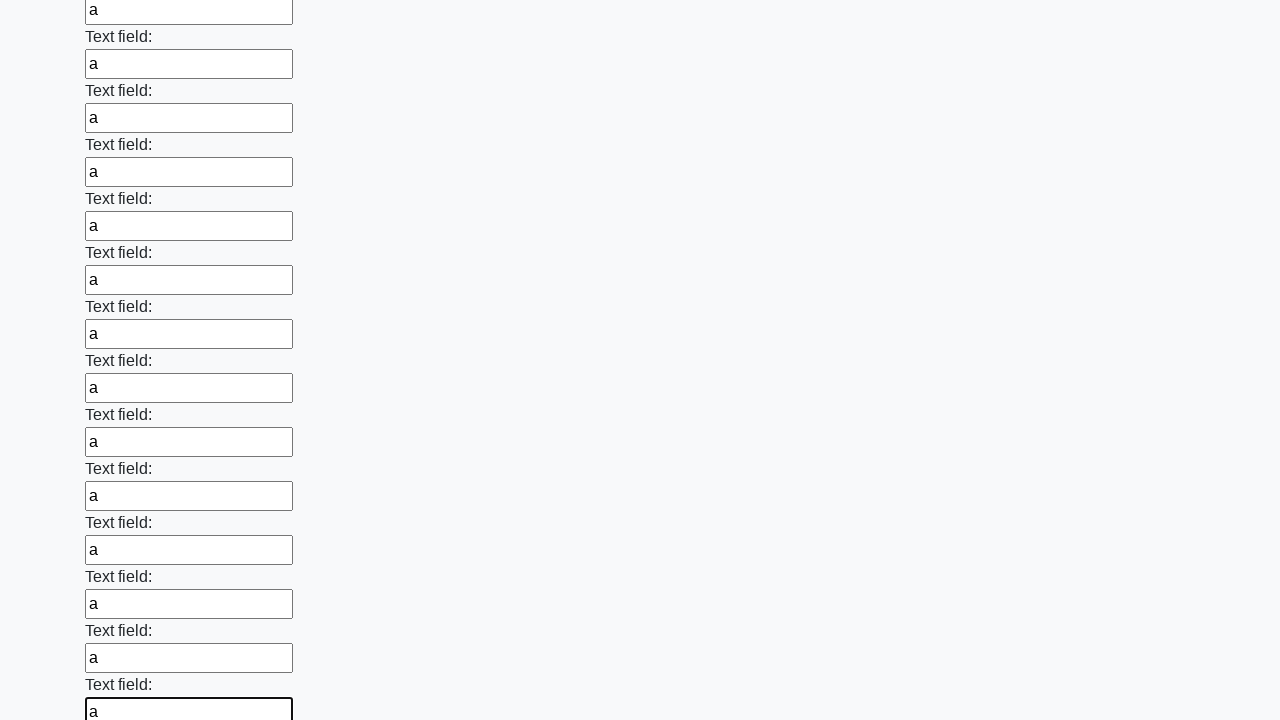

Filled a text input field with 'a' on xpath=//input[@type="text"] >> nth=55
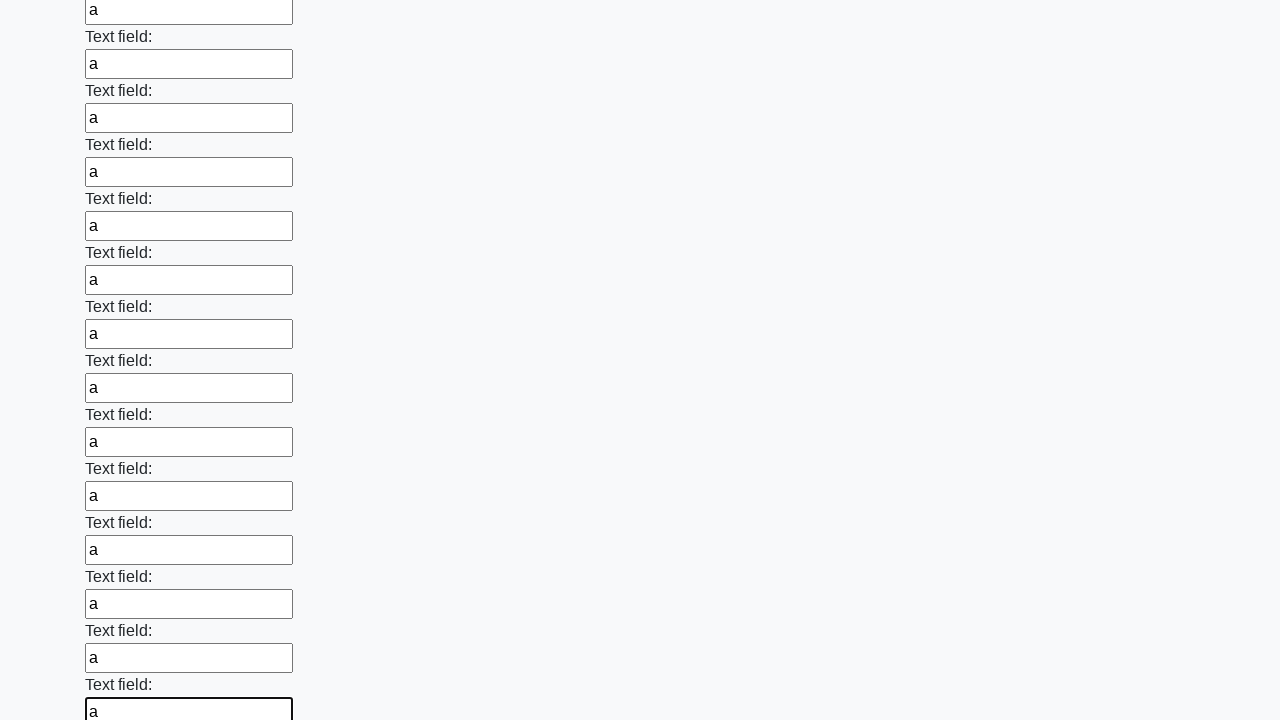

Filled a text input field with 'a' on xpath=//input[@type="text"] >> nth=56
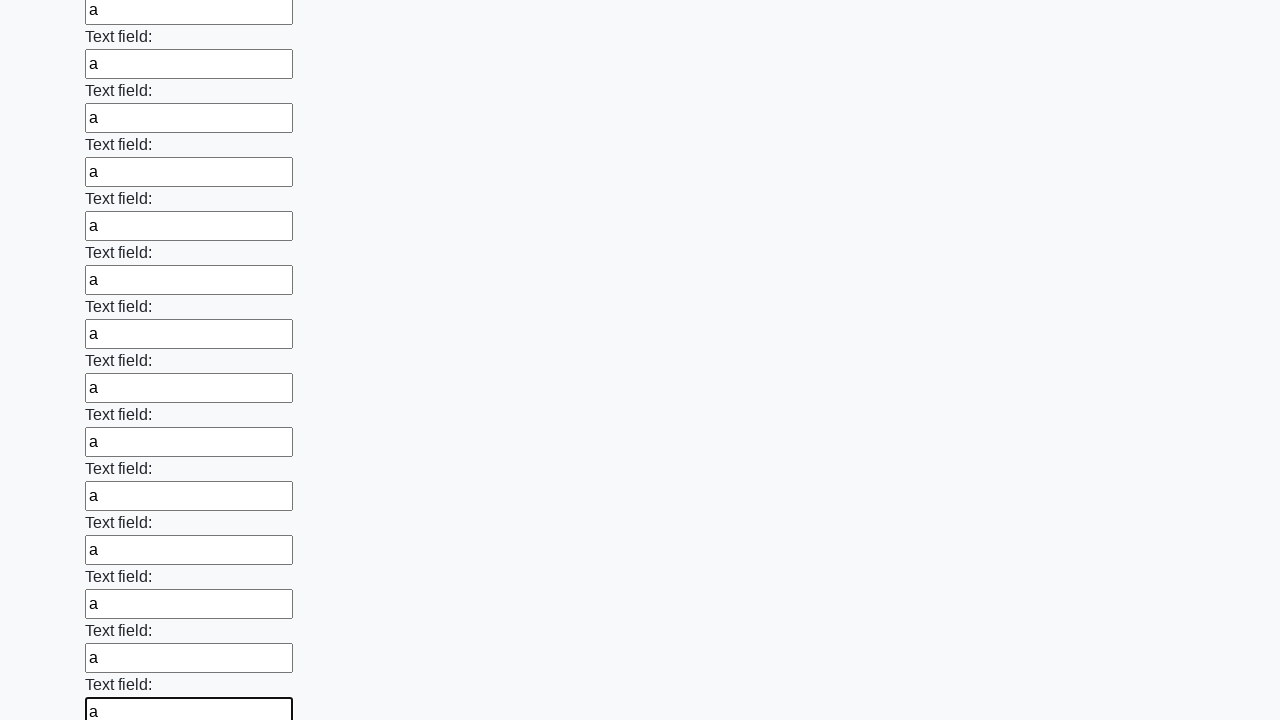

Filled a text input field with 'a' on xpath=//input[@type="text"] >> nth=57
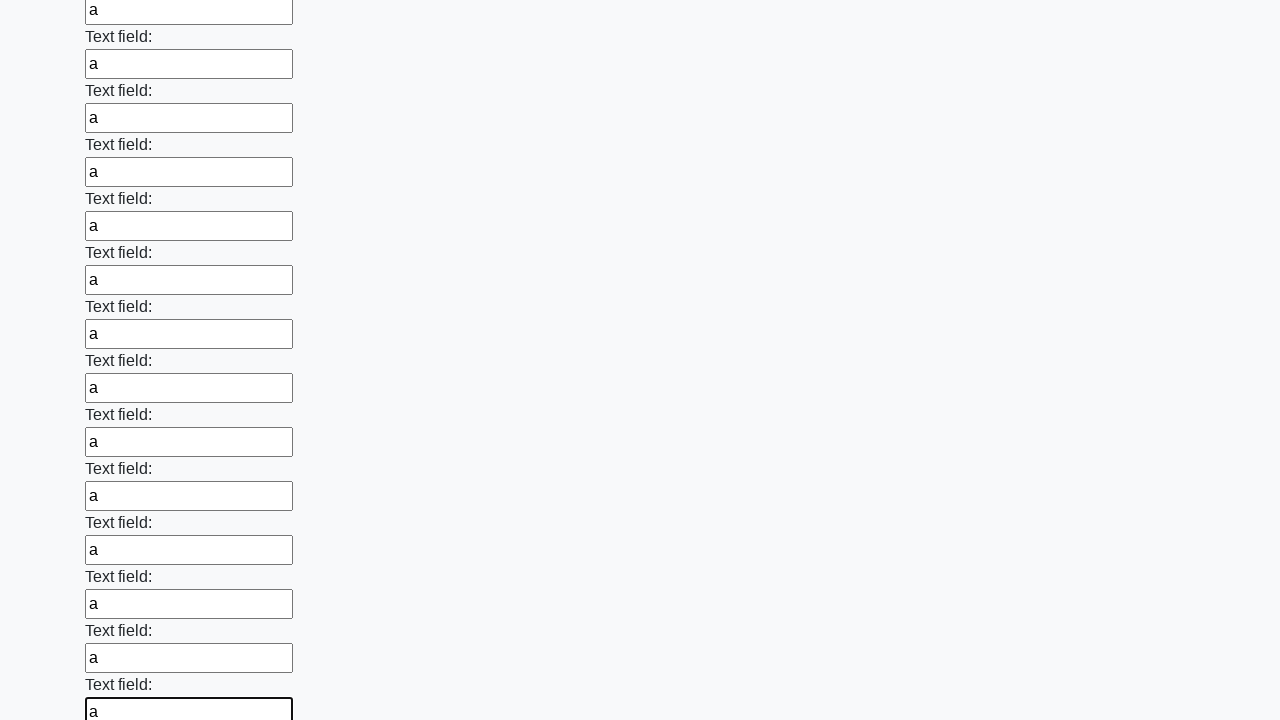

Filled a text input field with 'a' on xpath=//input[@type="text"] >> nth=58
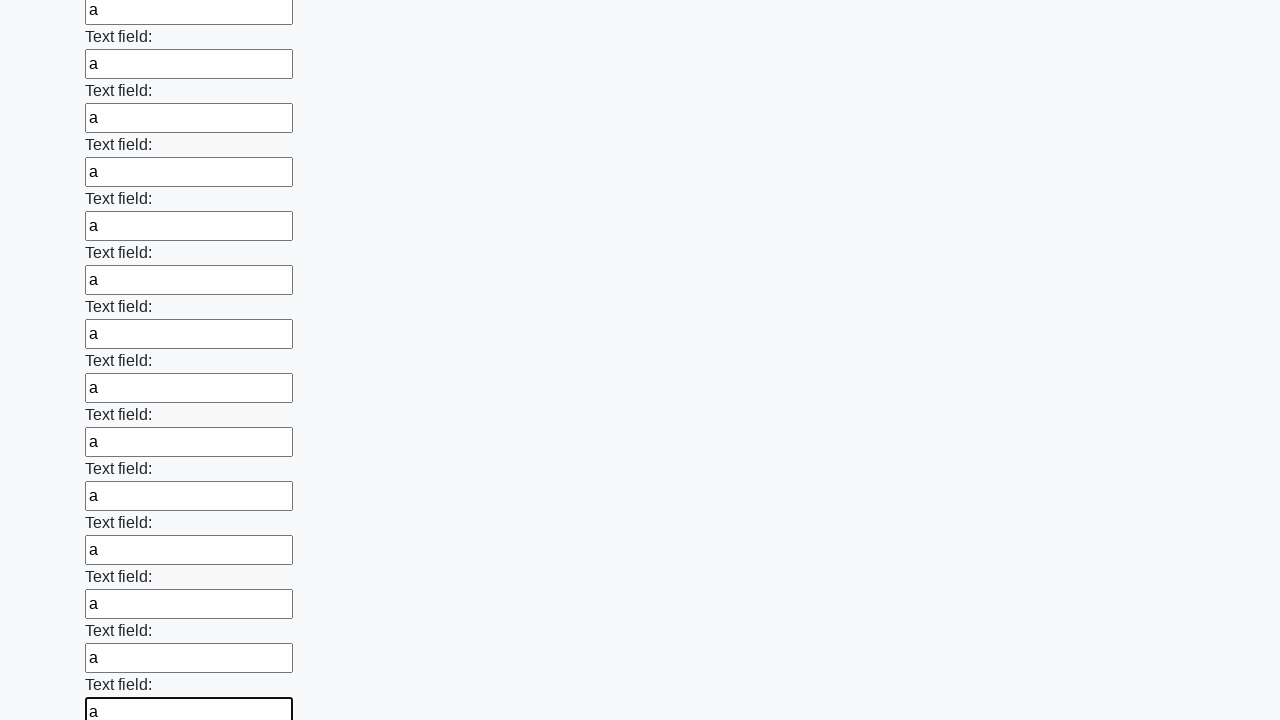

Filled a text input field with 'a' on xpath=//input[@type="text"] >> nth=59
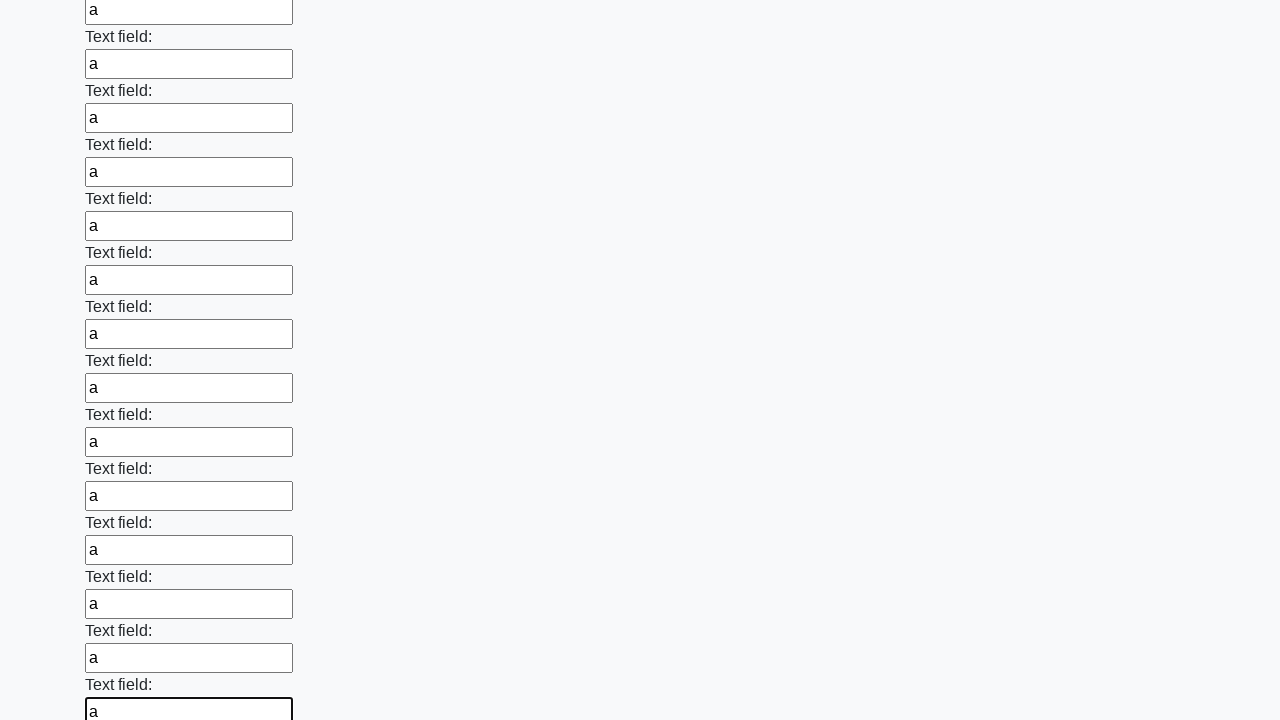

Filled a text input field with 'a' on xpath=//input[@type="text"] >> nth=60
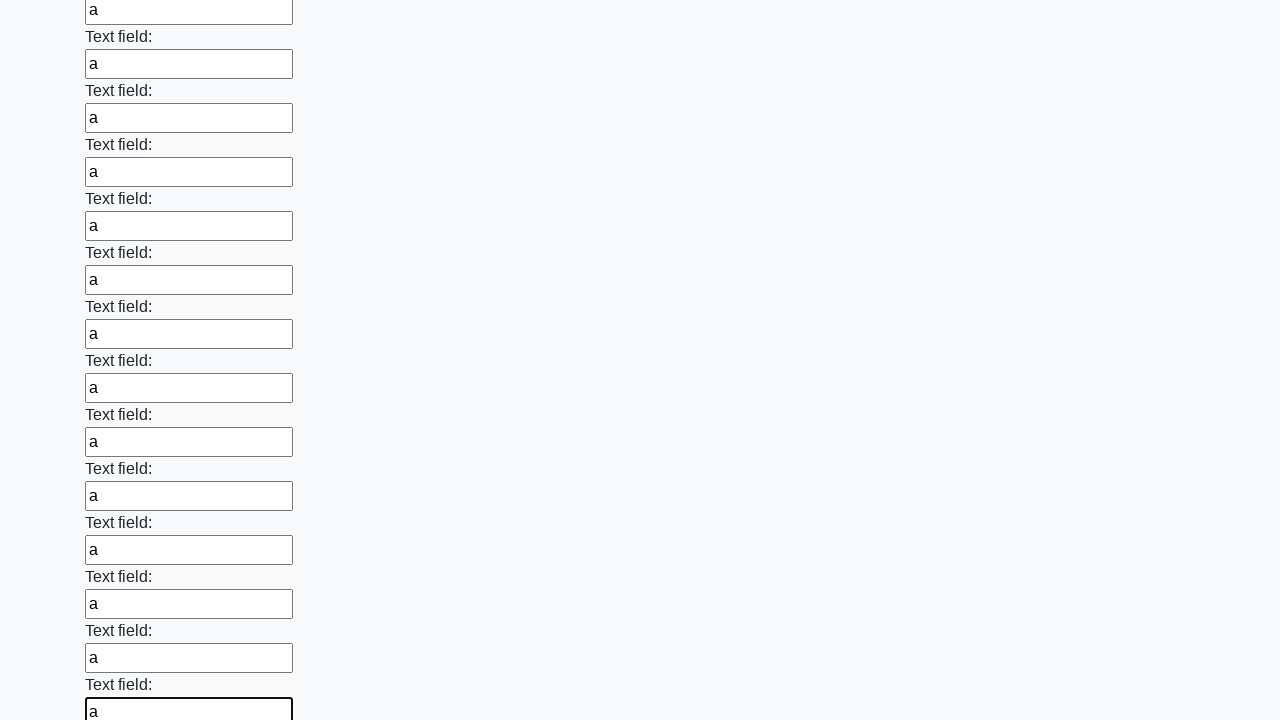

Filled a text input field with 'a' on xpath=//input[@type="text"] >> nth=61
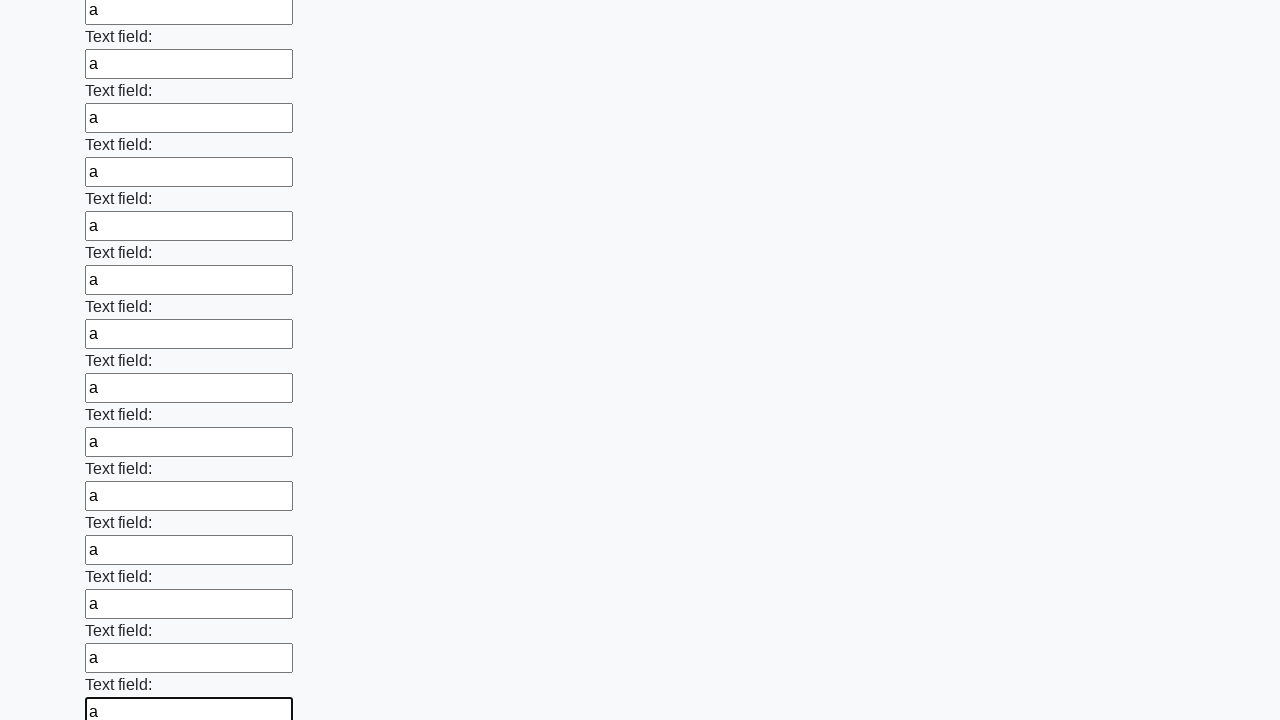

Filled a text input field with 'a' on xpath=//input[@type="text"] >> nth=62
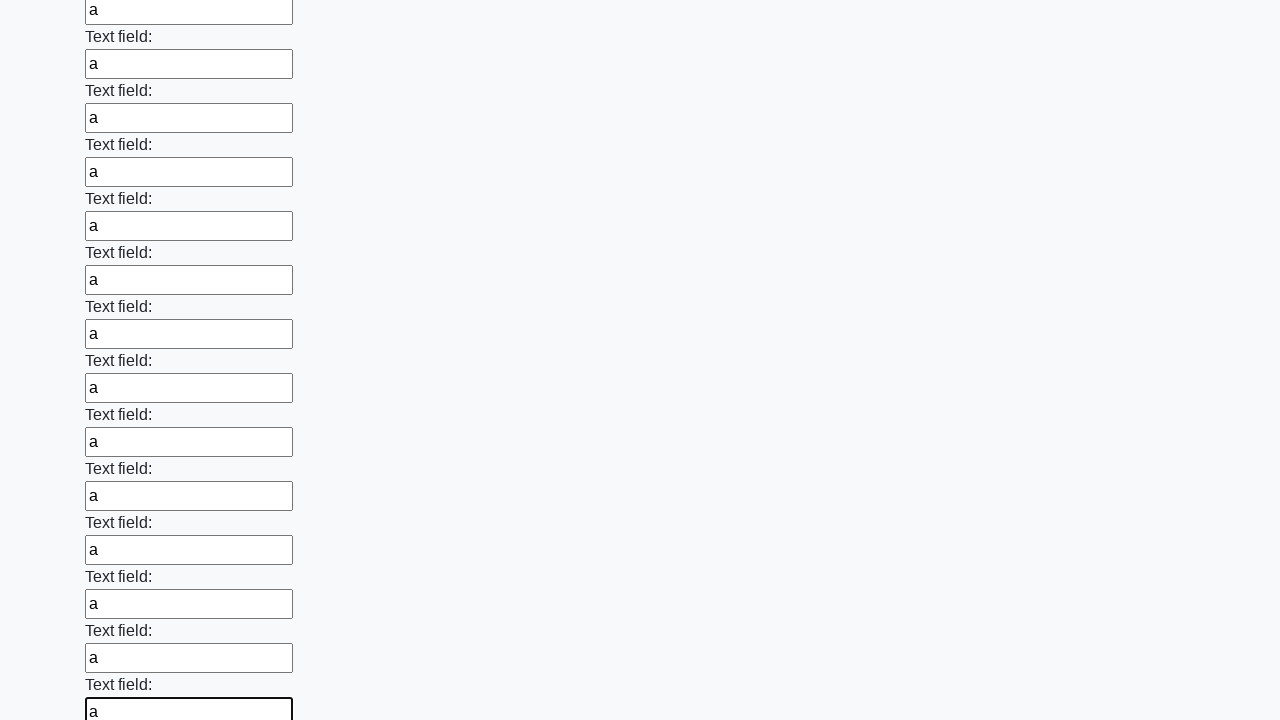

Filled a text input field with 'a' on xpath=//input[@type="text"] >> nth=63
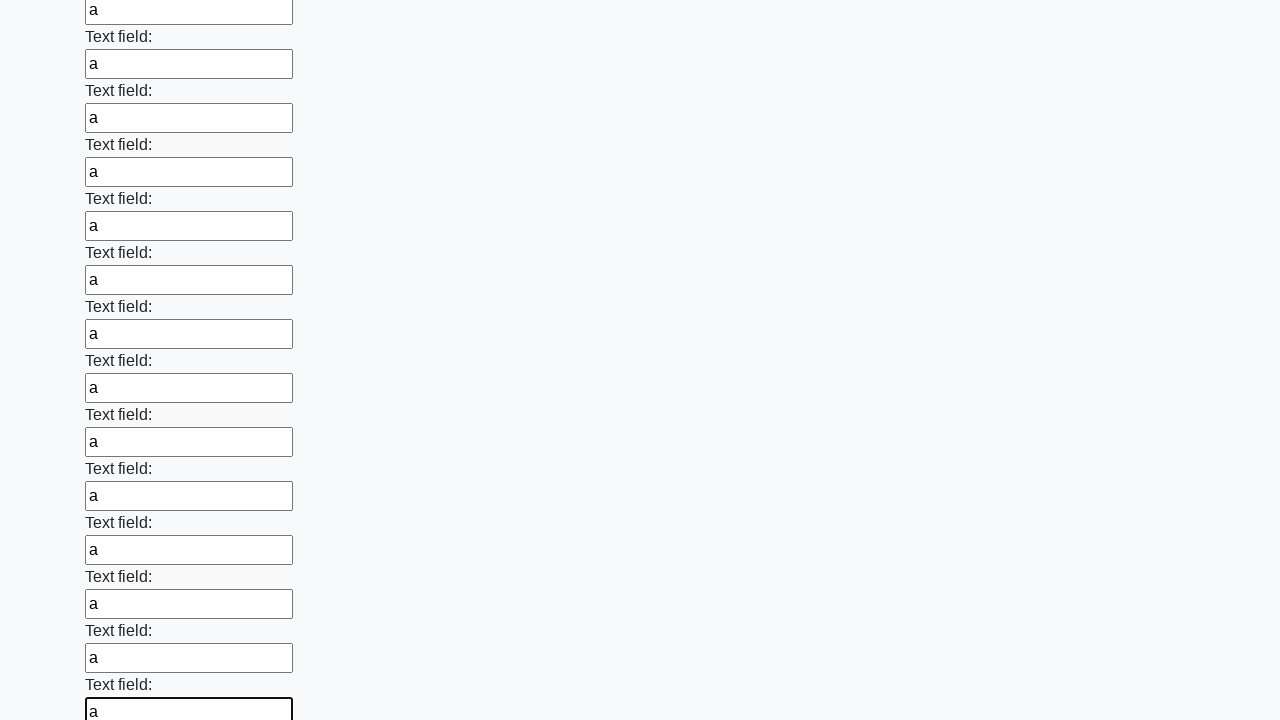

Filled a text input field with 'a' on xpath=//input[@type="text"] >> nth=64
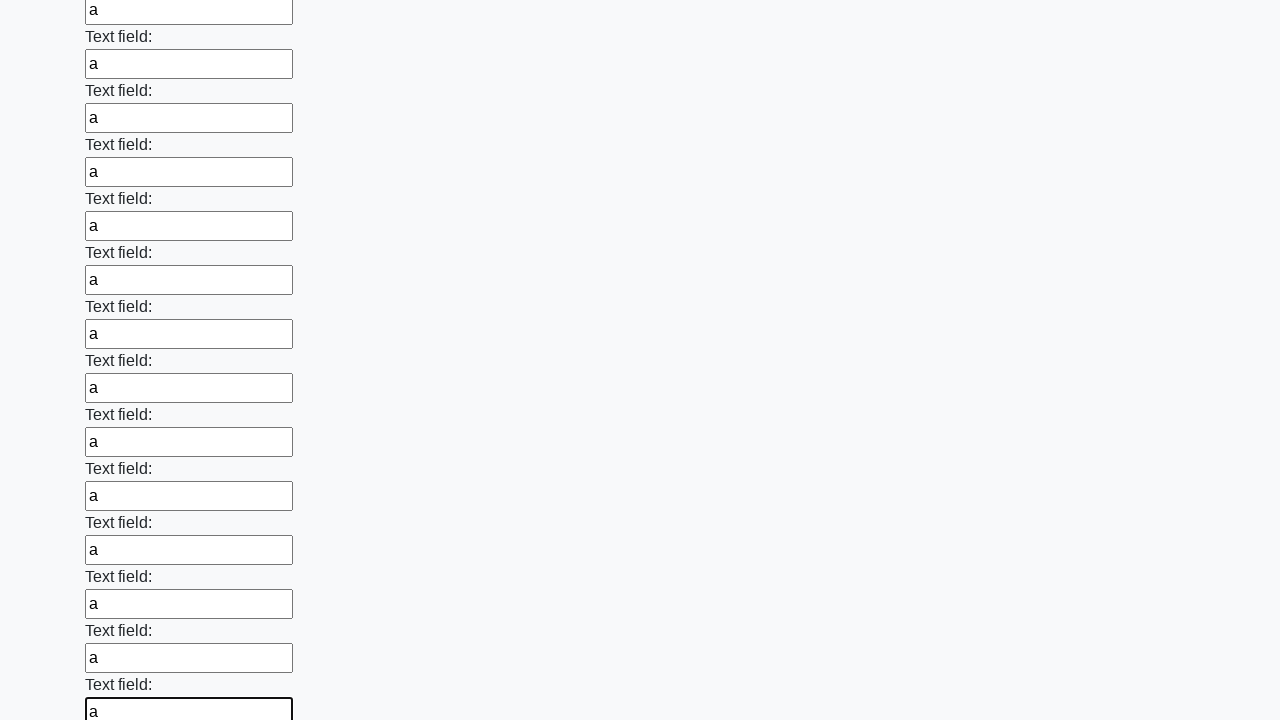

Filled a text input field with 'a' on xpath=//input[@type="text"] >> nth=65
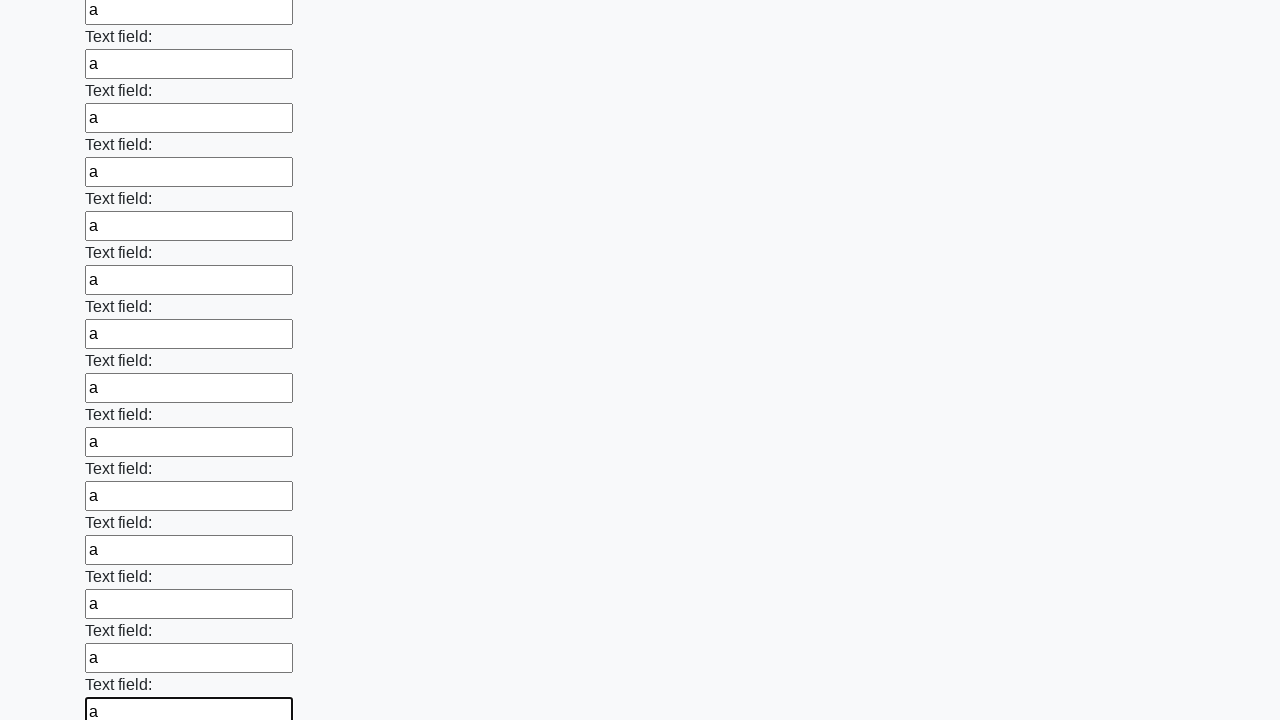

Filled a text input field with 'a' on xpath=//input[@type="text"] >> nth=66
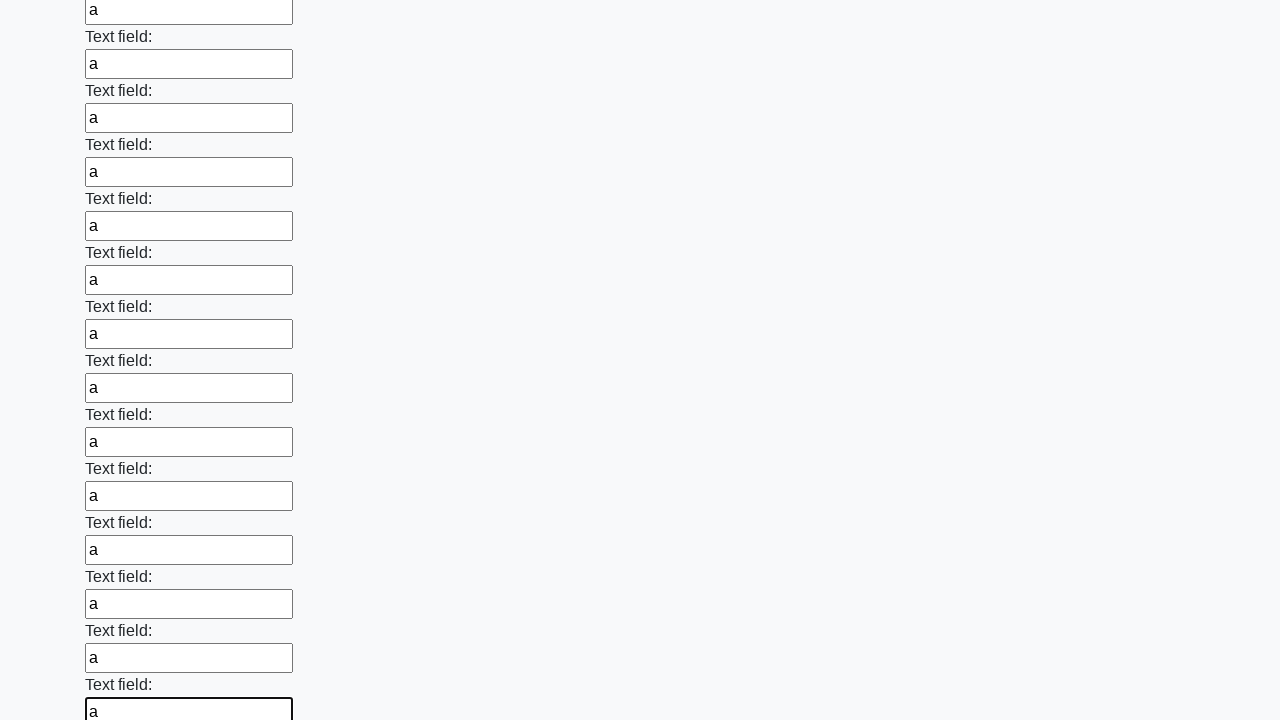

Filled a text input field with 'a' on xpath=//input[@type="text"] >> nth=67
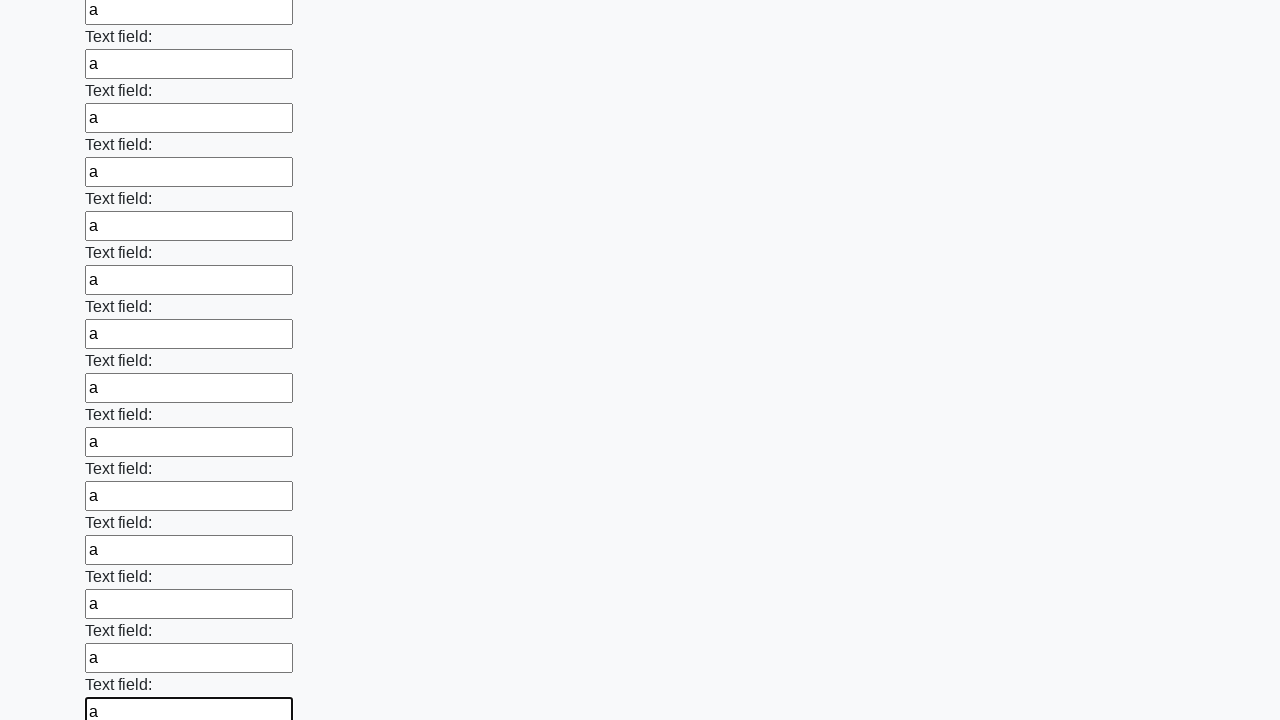

Filled a text input field with 'a' on xpath=//input[@type="text"] >> nth=68
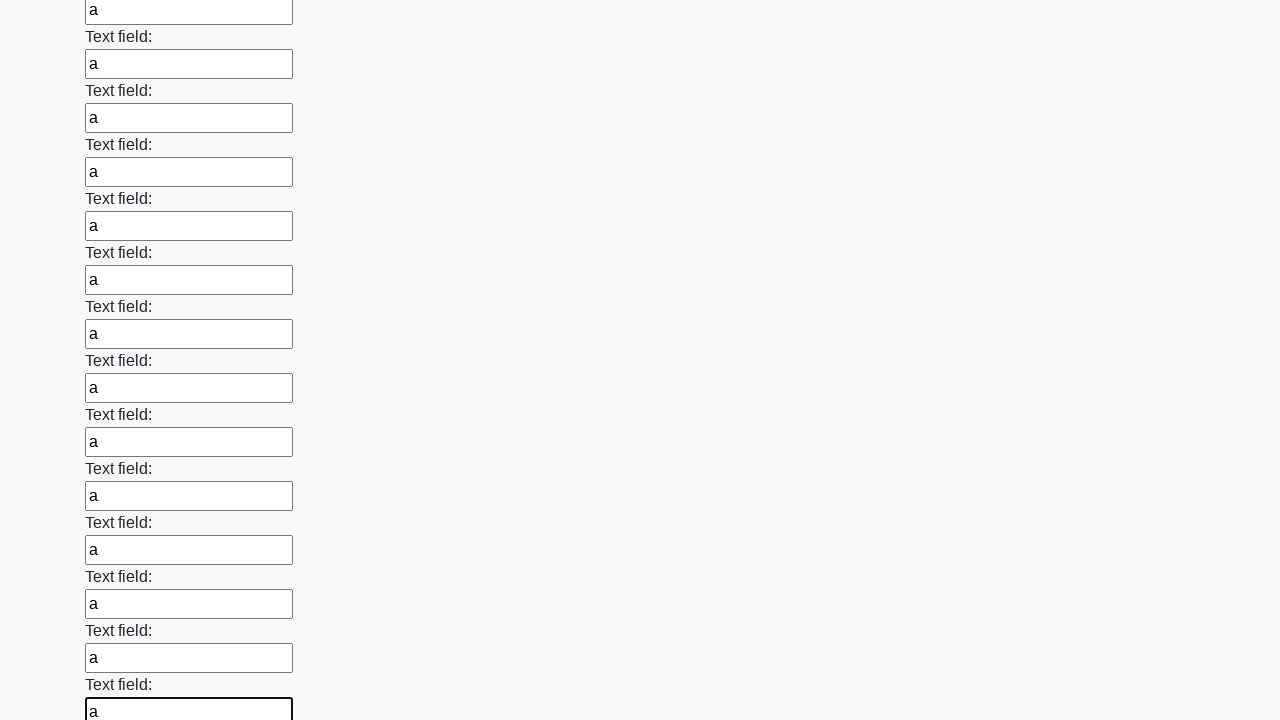

Filled a text input field with 'a' on xpath=//input[@type="text"] >> nth=69
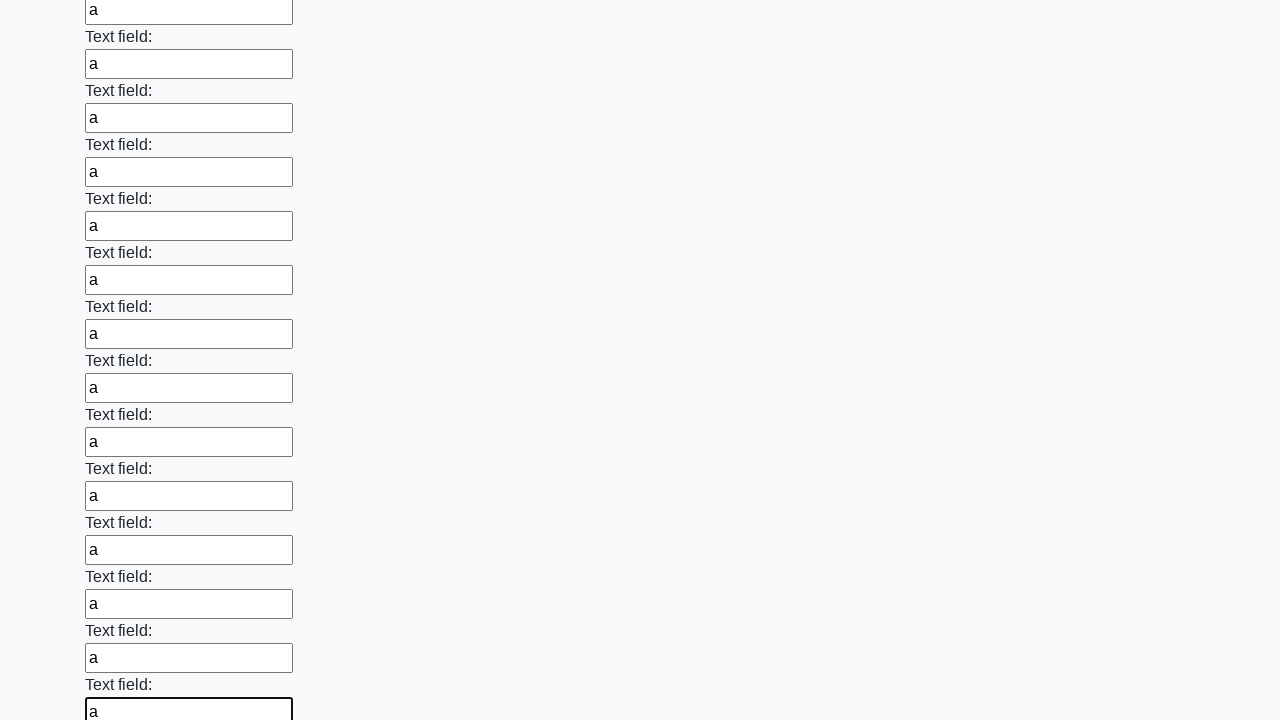

Filled a text input field with 'a' on xpath=//input[@type="text"] >> nth=70
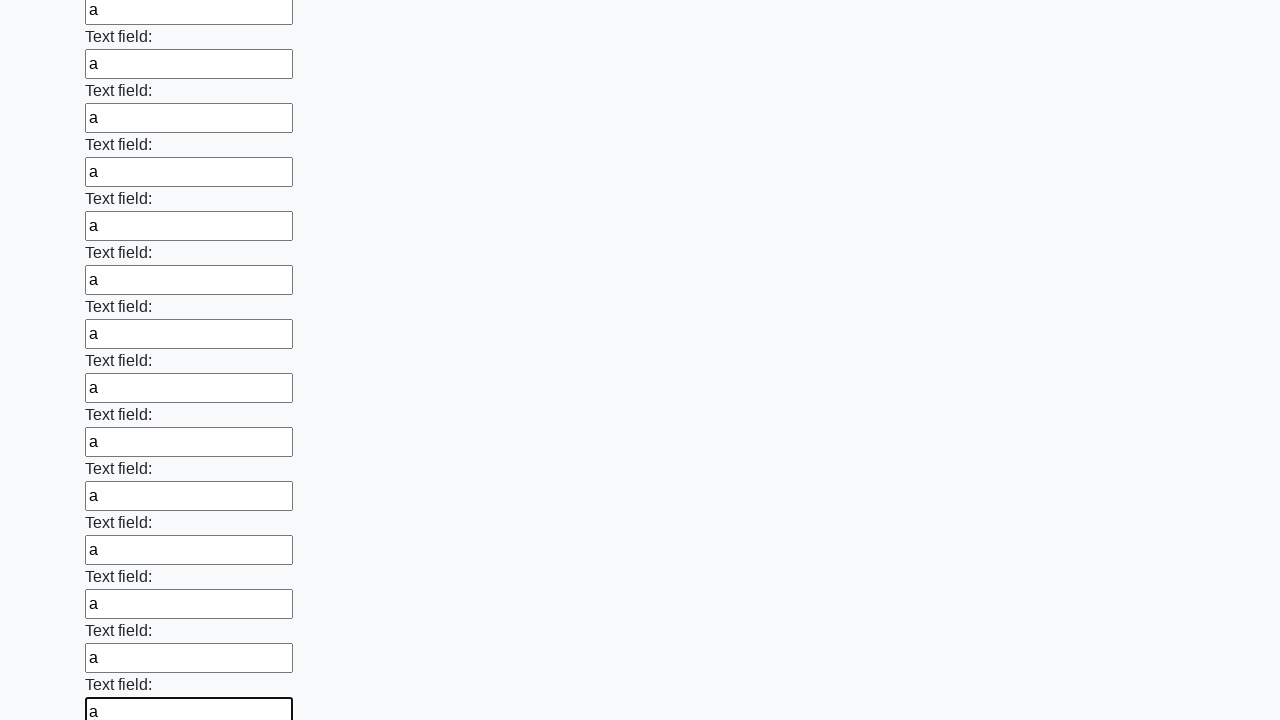

Filled a text input field with 'a' on xpath=//input[@type="text"] >> nth=71
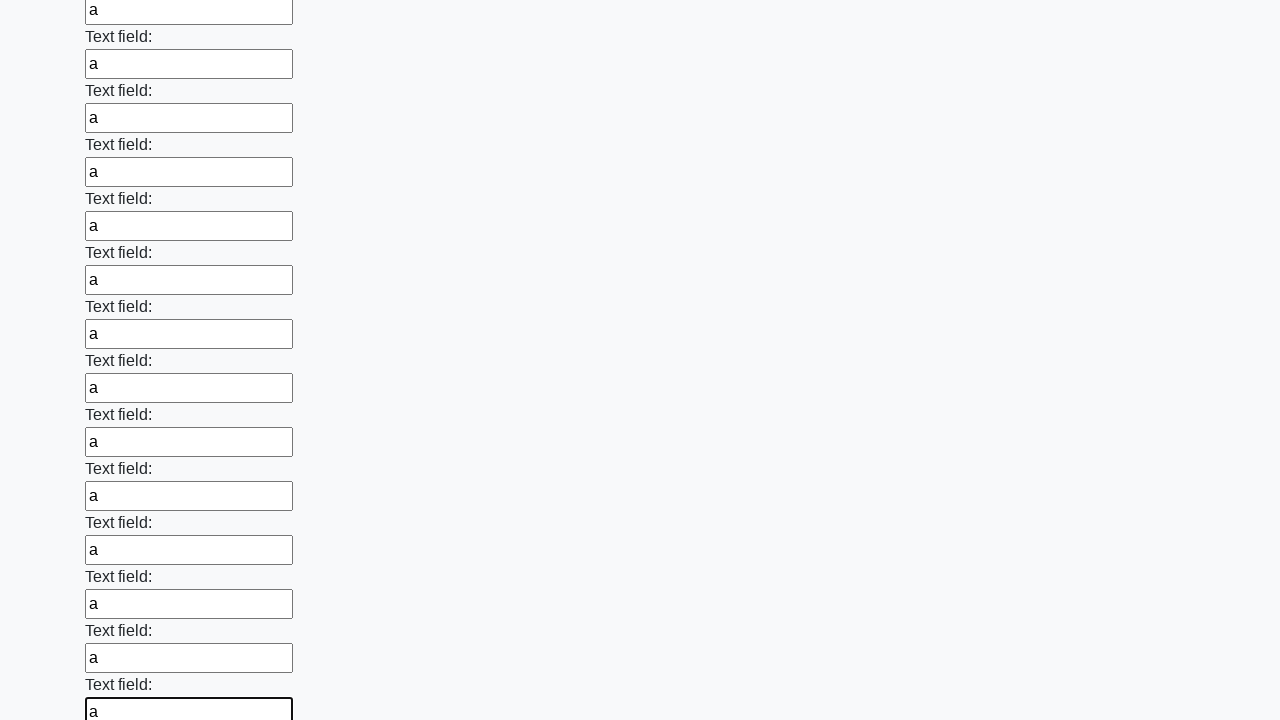

Filled a text input field with 'a' on xpath=//input[@type="text"] >> nth=72
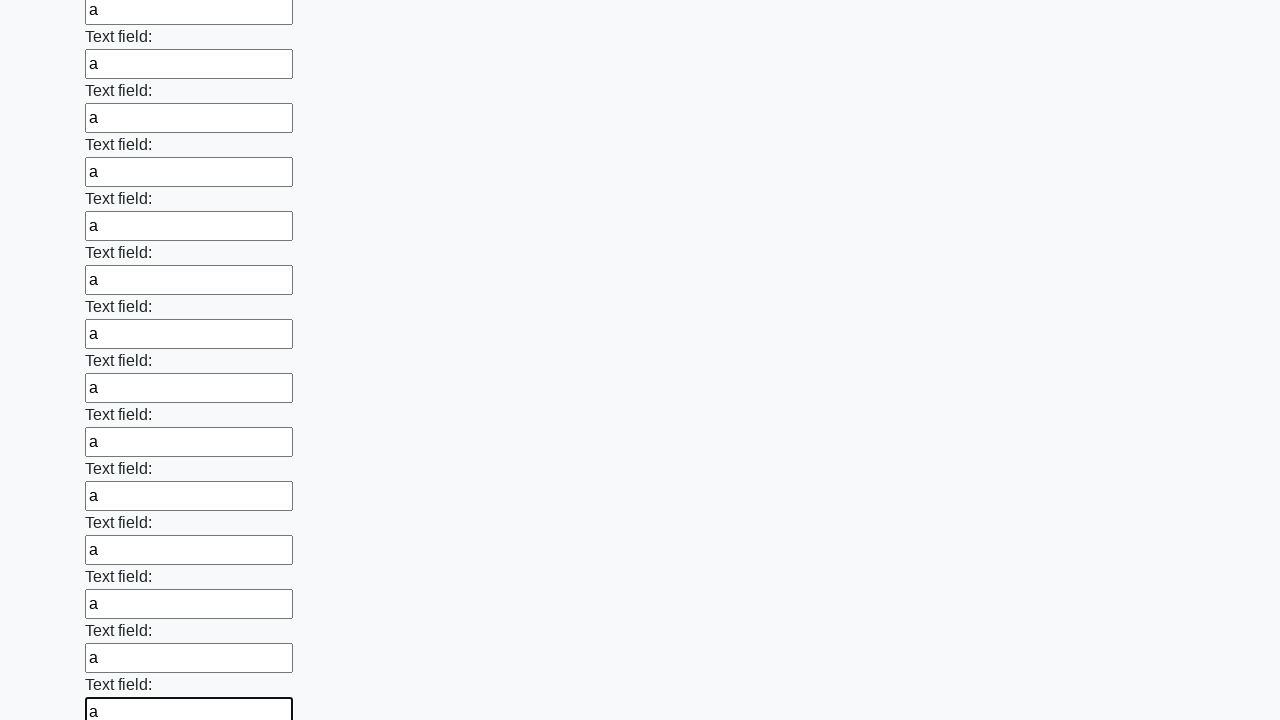

Filled a text input field with 'a' on xpath=//input[@type="text"] >> nth=73
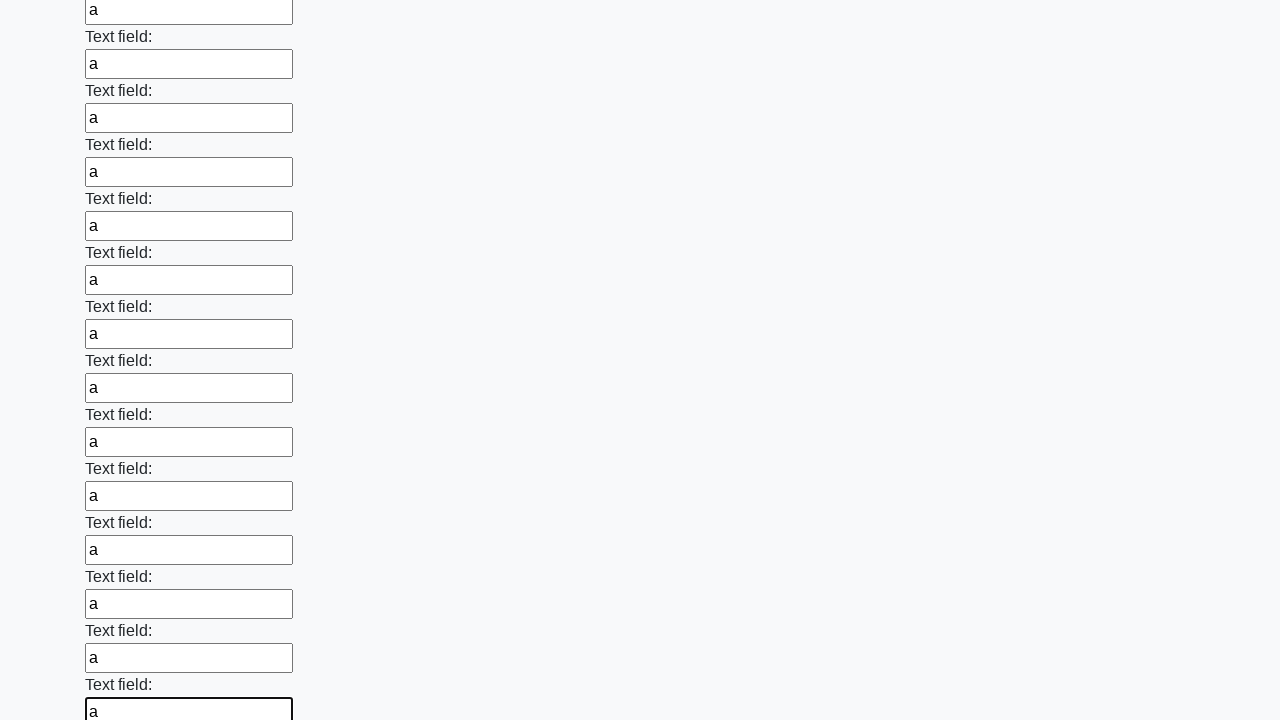

Filled a text input field with 'a' on xpath=//input[@type="text"] >> nth=74
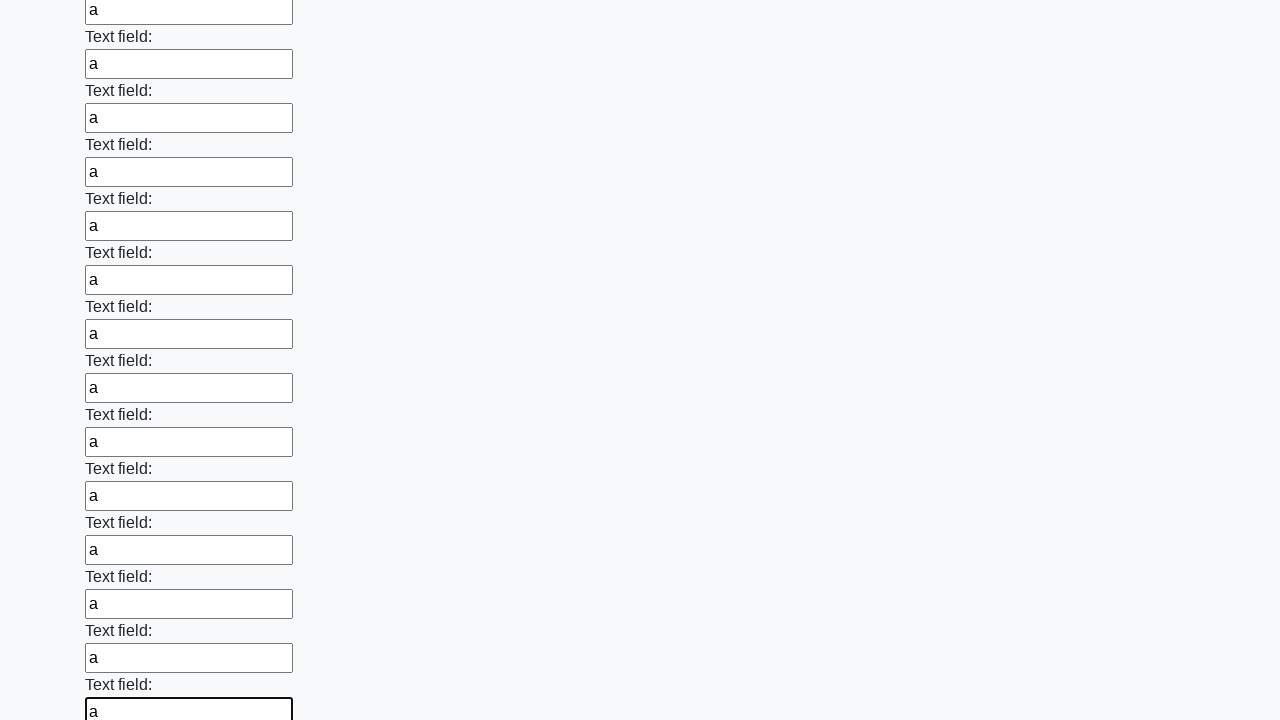

Filled a text input field with 'a' on xpath=//input[@type="text"] >> nth=75
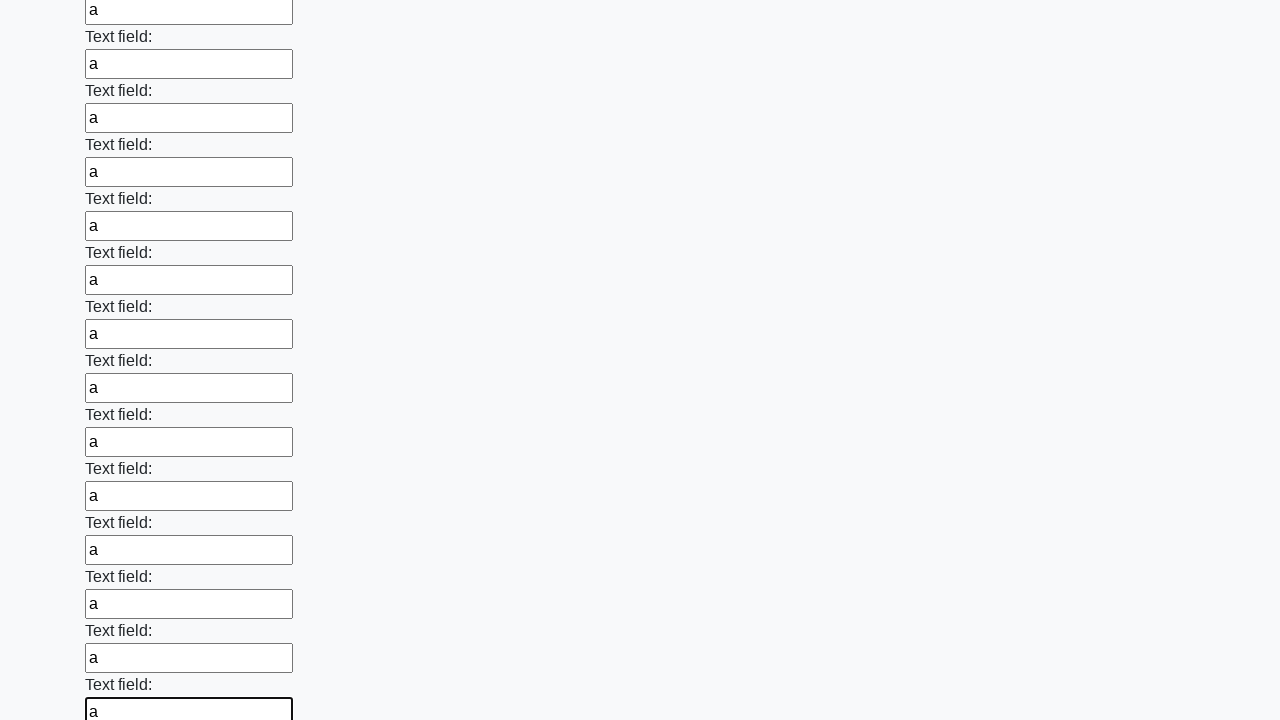

Filled a text input field with 'a' on xpath=//input[@type="text"] >> nth=76
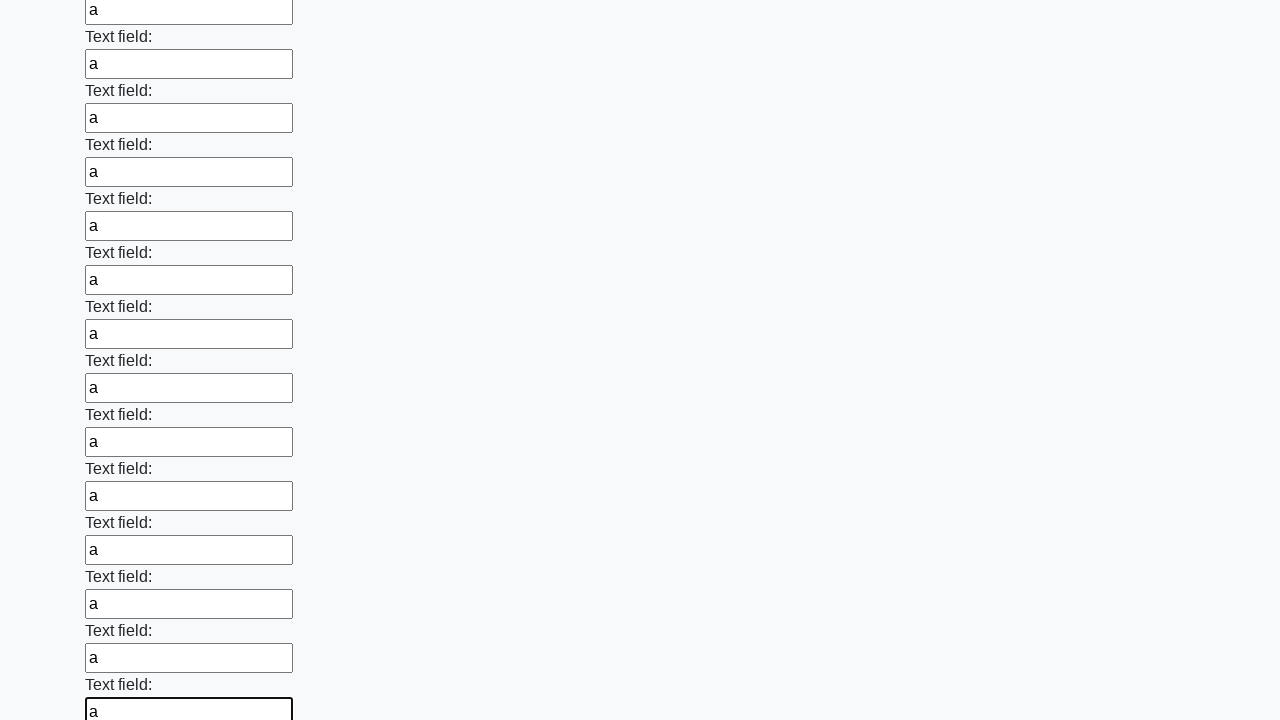

Filled a text input field with 'a' on xpath=//input[@type="text"] >> nth=77
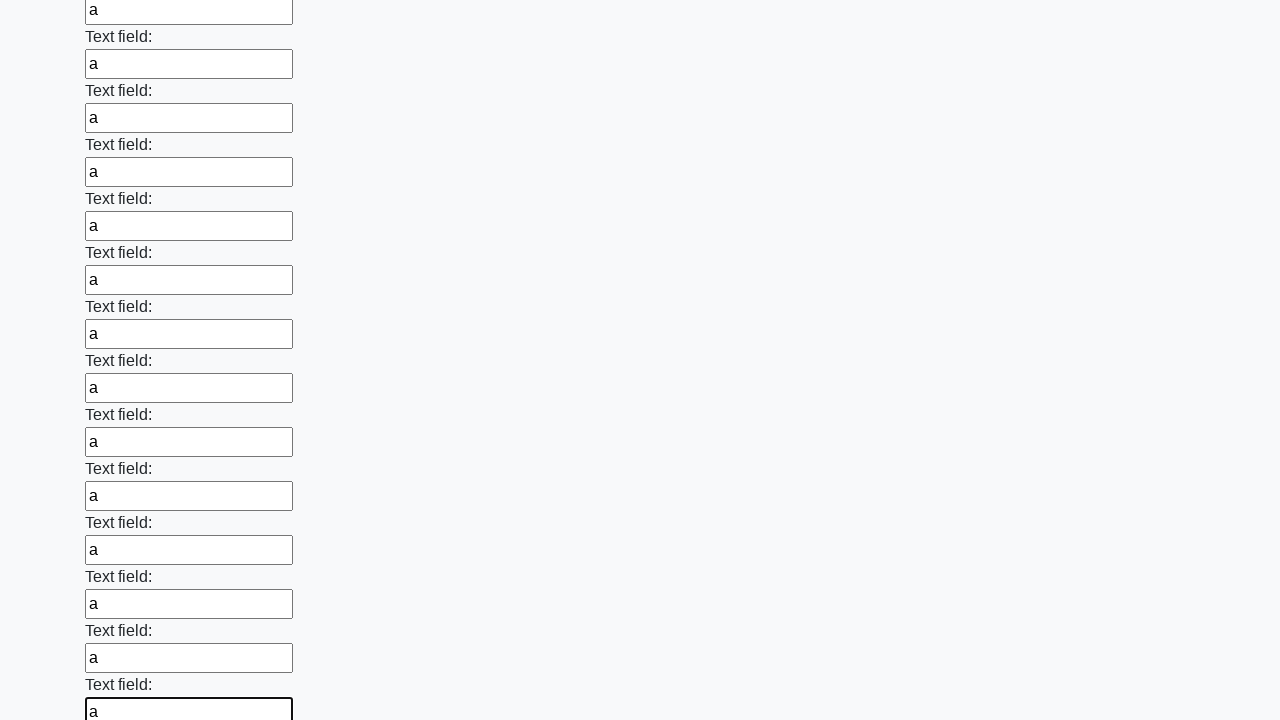

Filled a text input field with 'a' on xpath=//input[@type="text"] >> nth=78
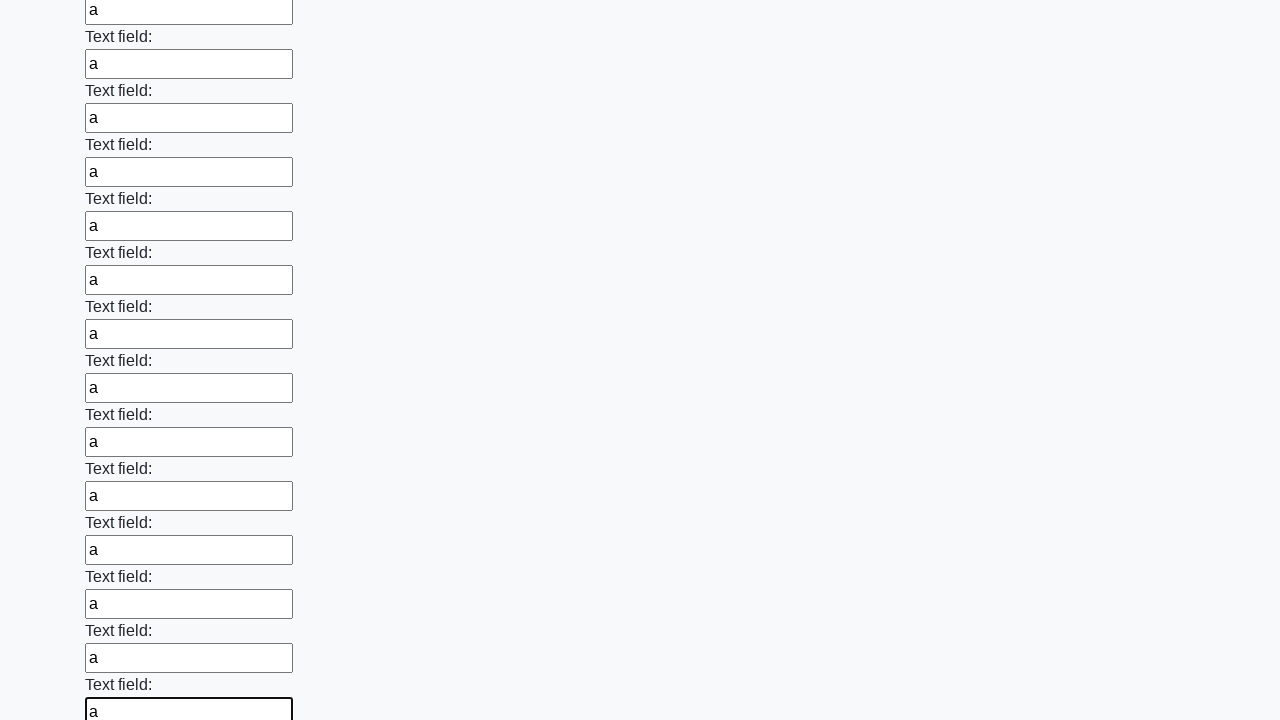

Filled a text input field with 'a' on xpath=//input[@type="text"] >> nth=79
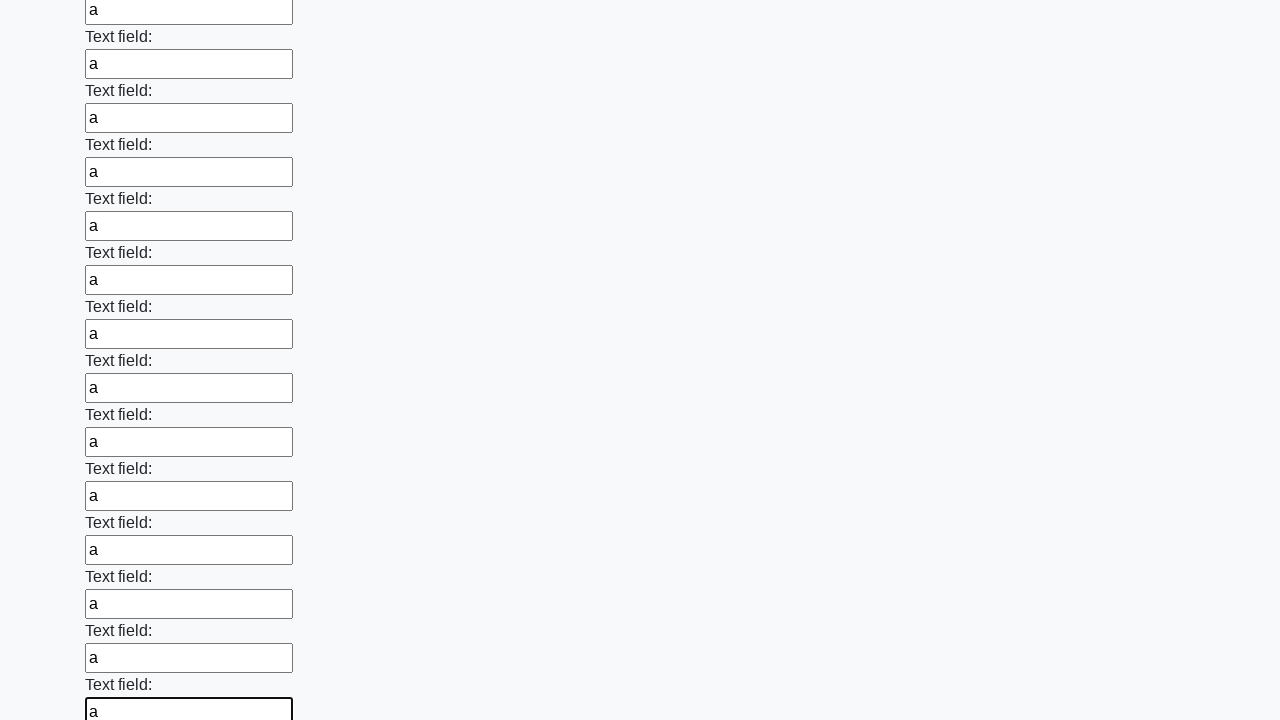

Filled a text input field with 'a' on xpath=//input[@type="text"] >> nth=80
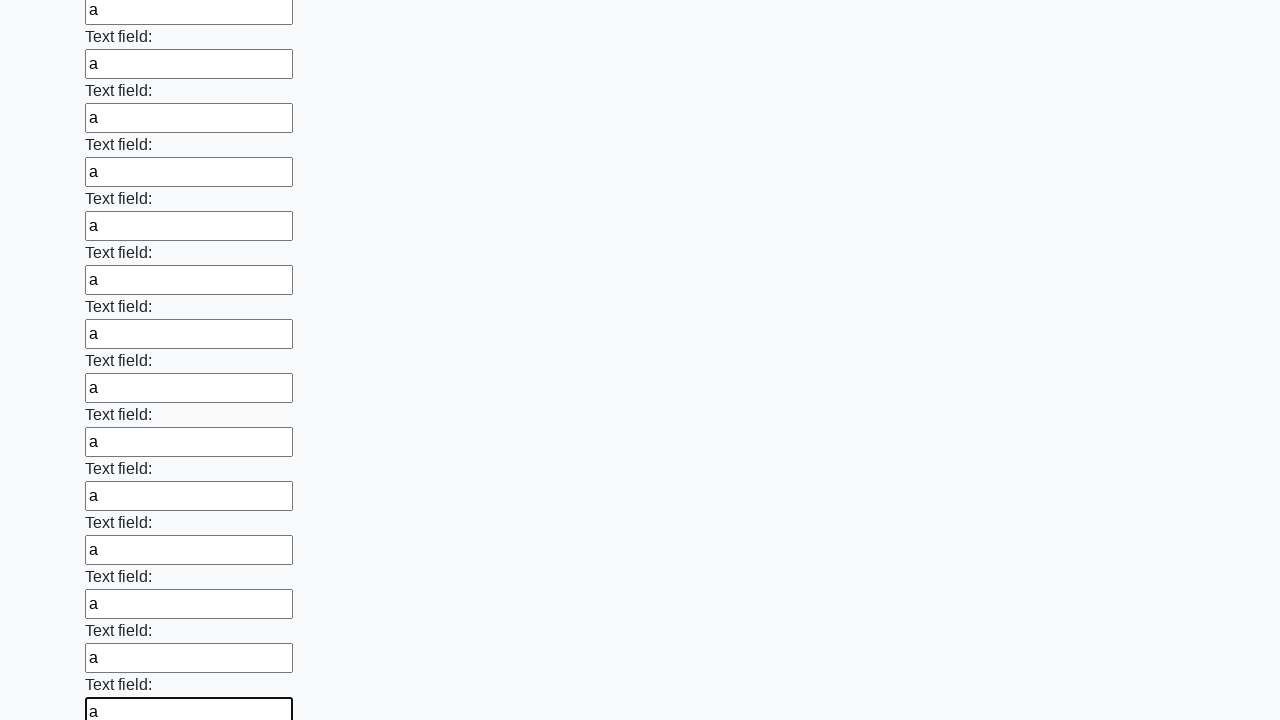

Filled a text input field with 'a' on xpath=//input[@type="text"] >> nth=81
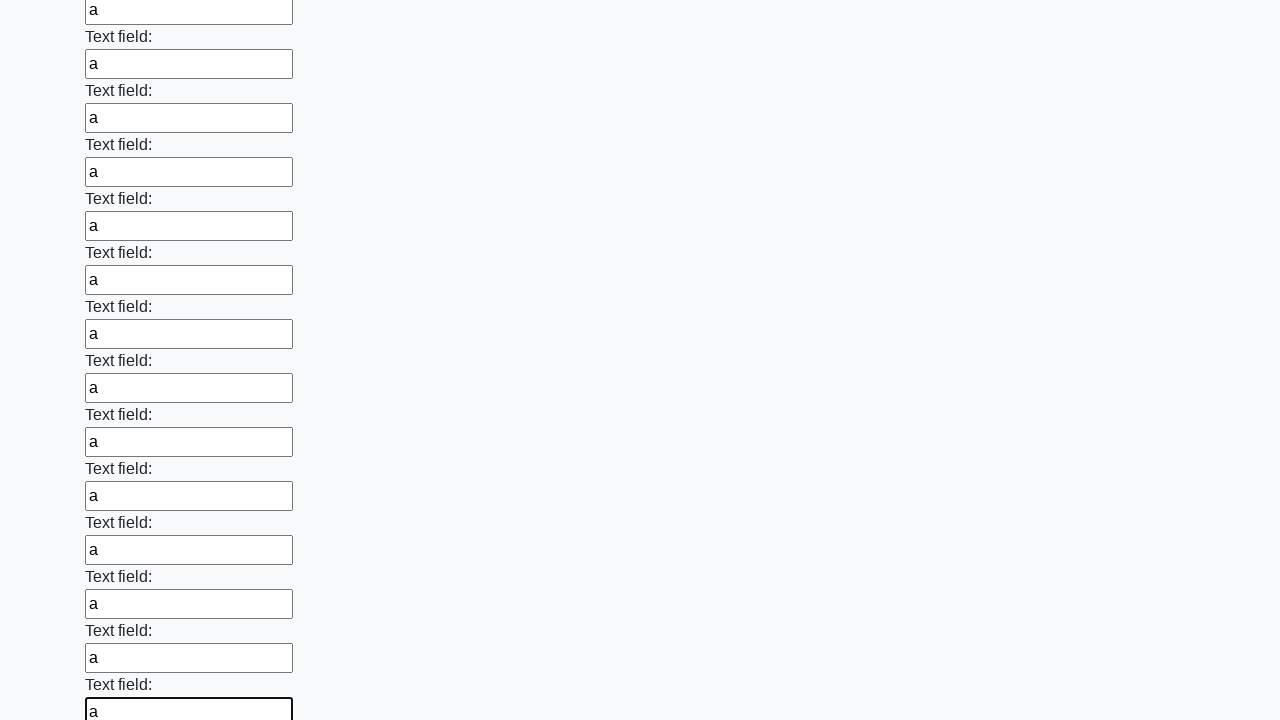

Filled a text input field with 'a' on xpath=//input[@type="text"] >> nth=82
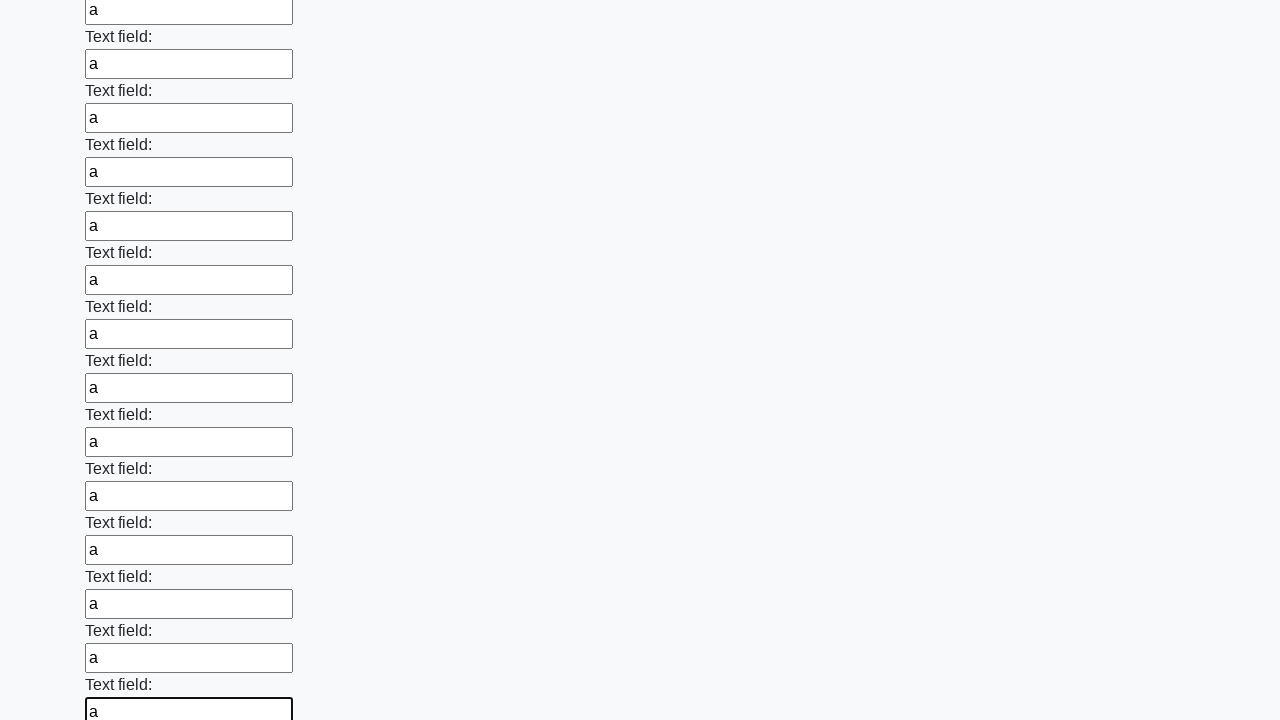

Filled a text input field with 'a' on xpath=//input[@type="text"] >> nth=83
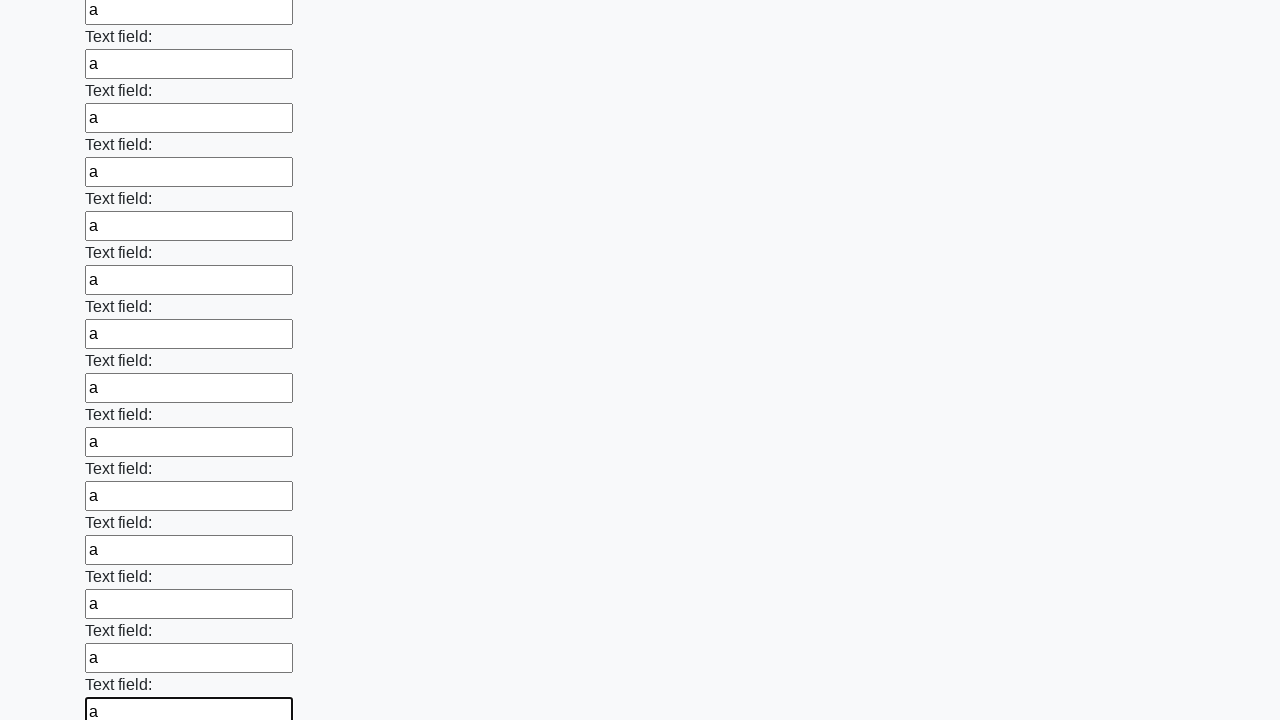

Filled a text input field with 'a' on xpath=//input[@type="text"] >> nth=84
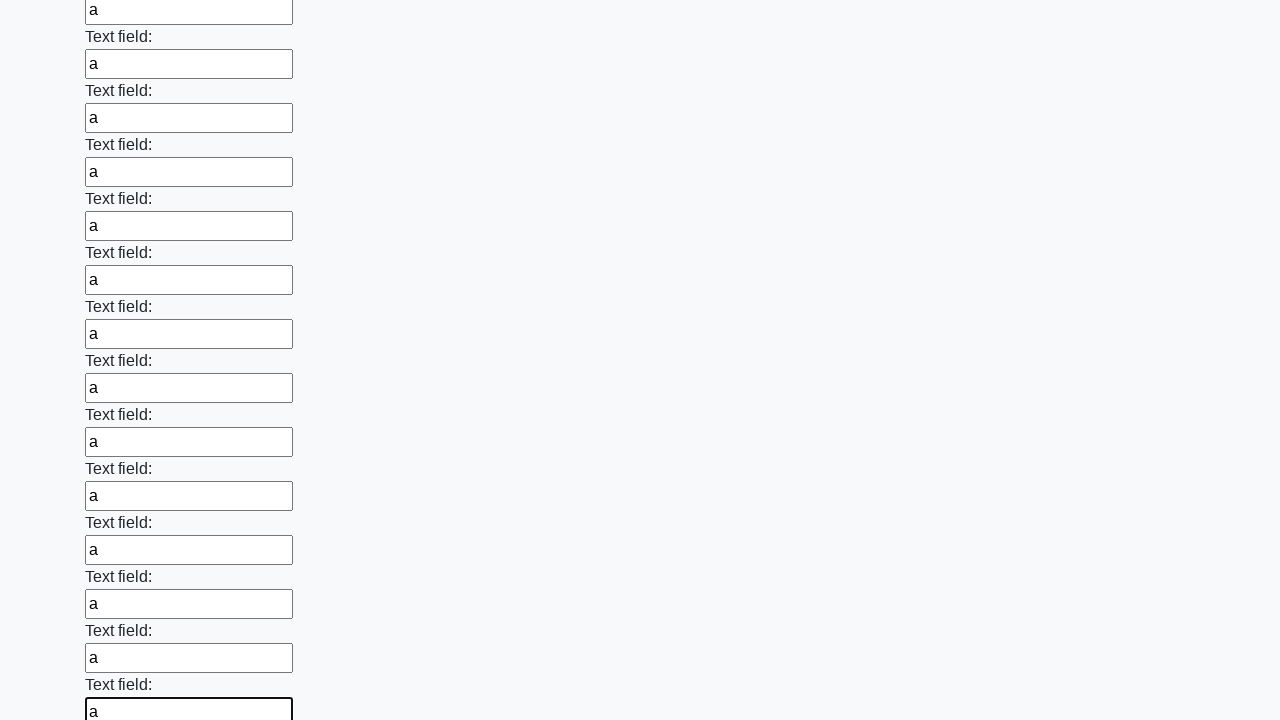

Filled a text input field with 'a' on xpath=//input[@type="text"] >> nth=85
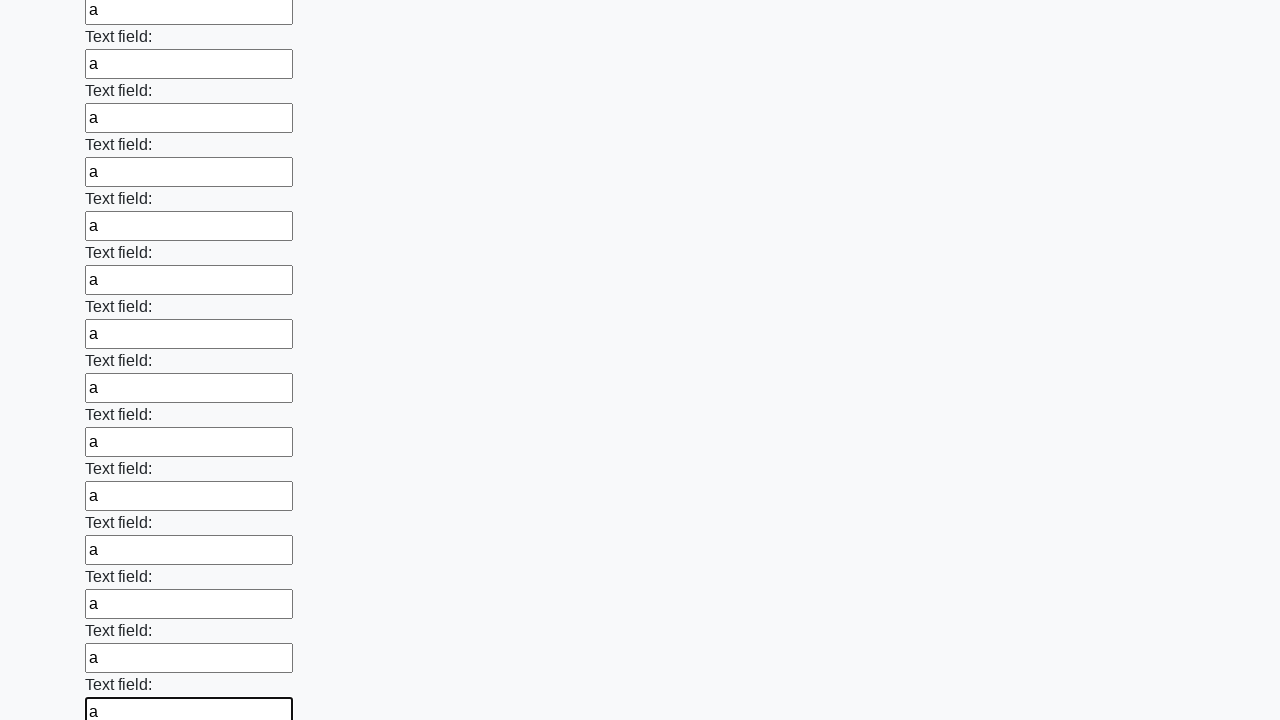

Filled a text input field with 'a' on xpath=//input[@type="text"] >> nth=86
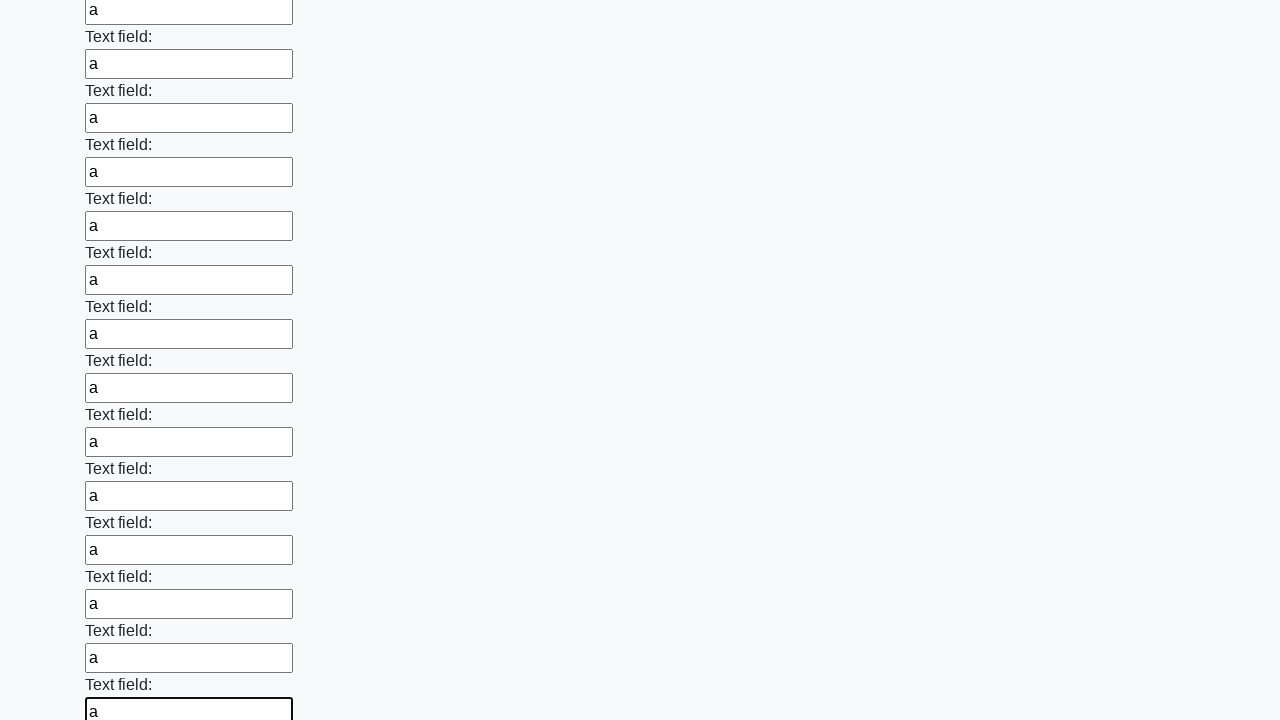

Filled a text input field with 'a' on xpath=//input[@type="text"] >> nth=87
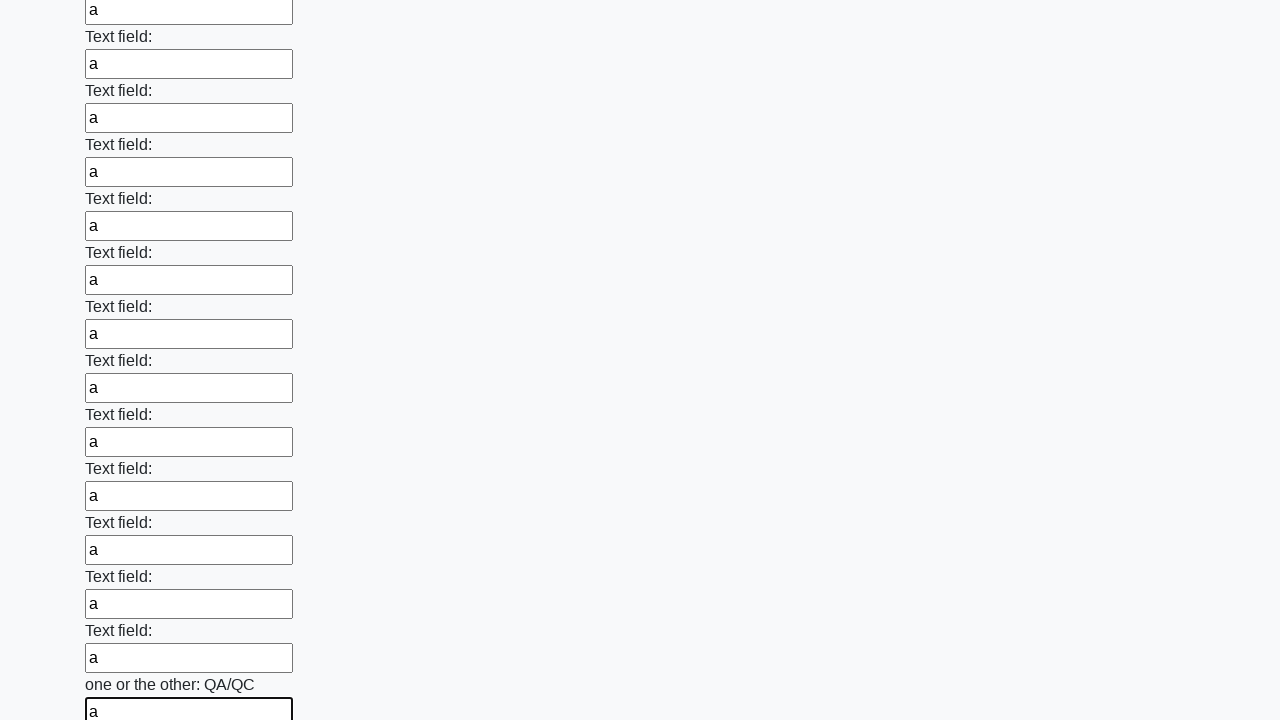

Filled a text input field with 'a' on xpath=//input[@type="text"] >> nth=88
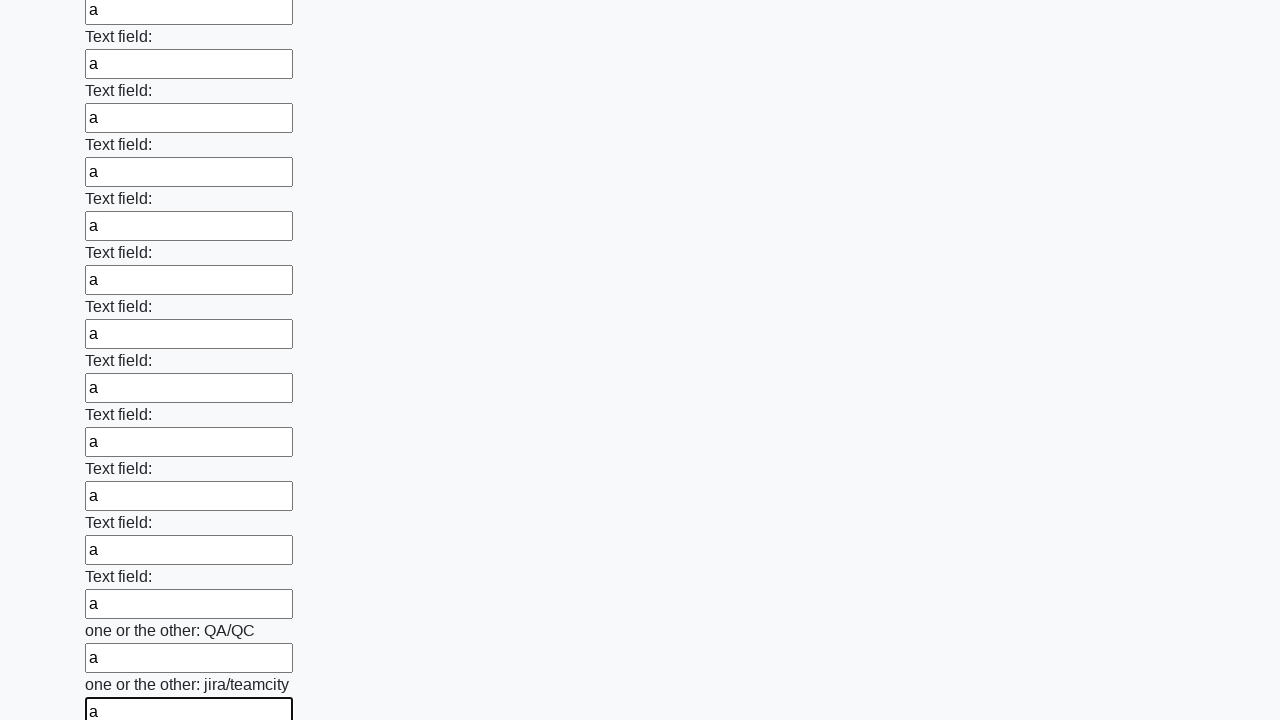

Filled a text input field with 'a' on xpath=//input[@type="text"] >> nth=89
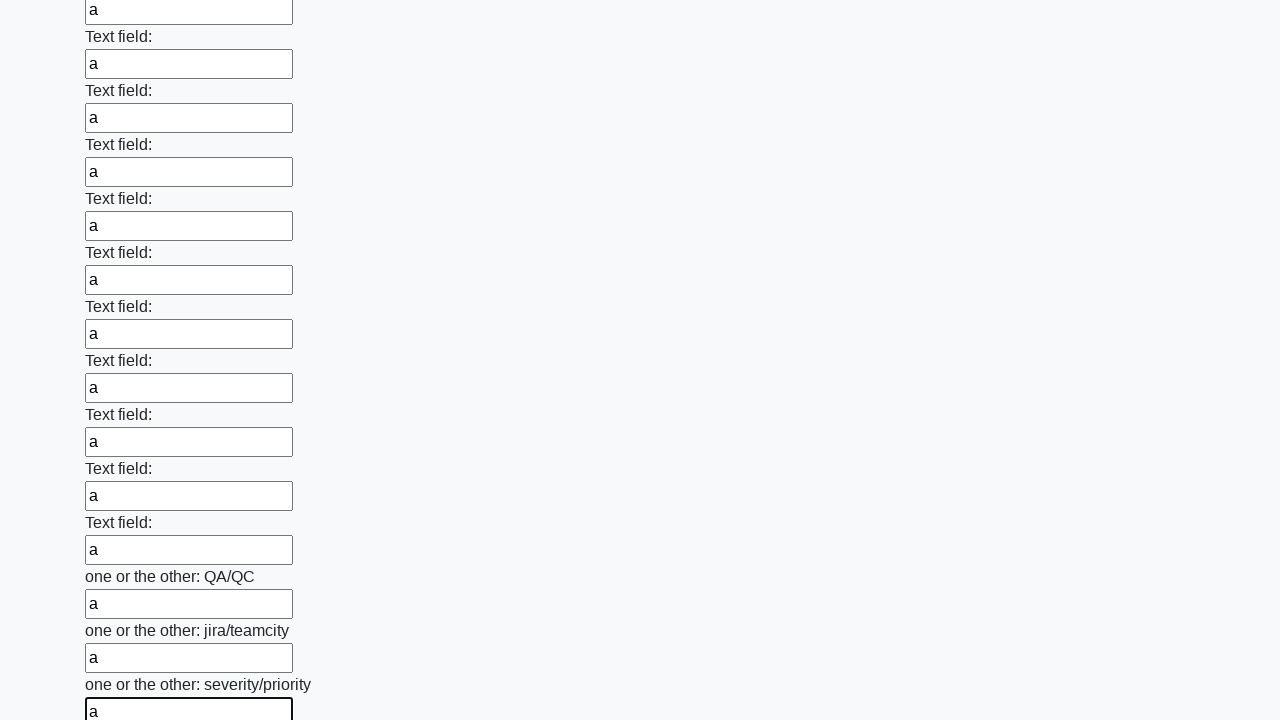

Filled a text input field with 'a' on xpath=//input[@type="text"] >> nth=90
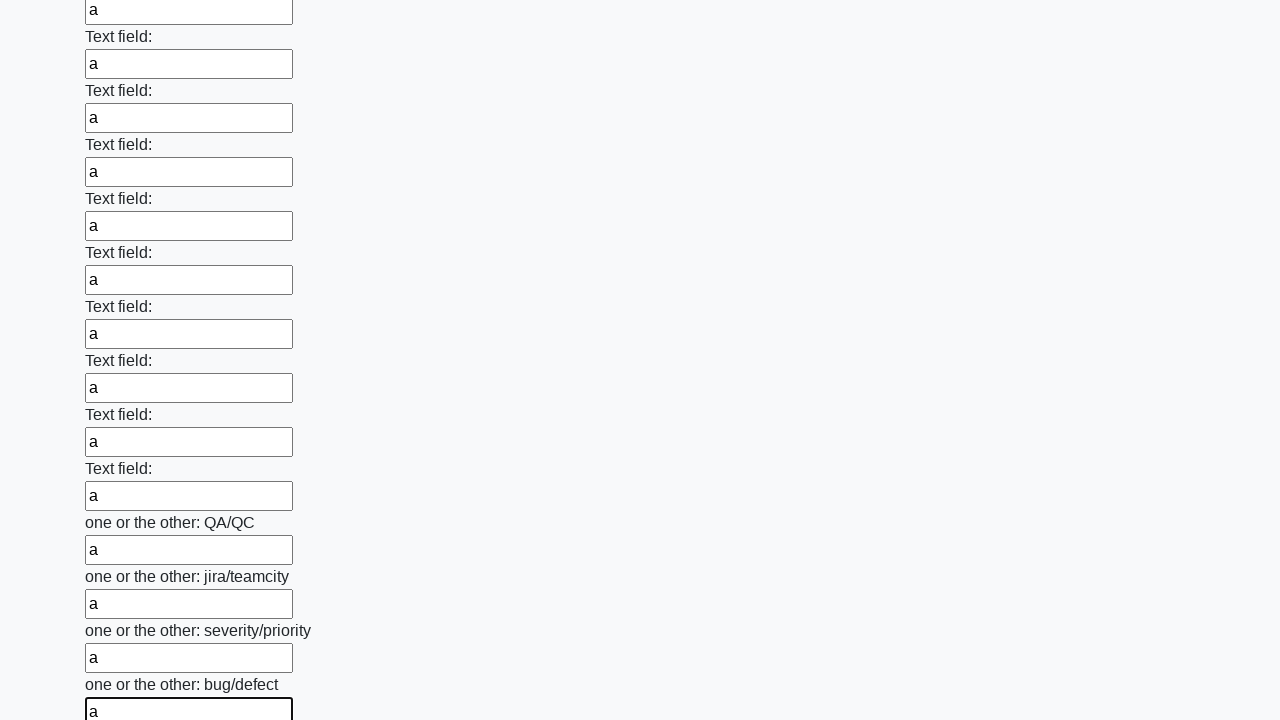

Filled a text input field with 'a' on xpath=//input[@type="text"] >> nth=91
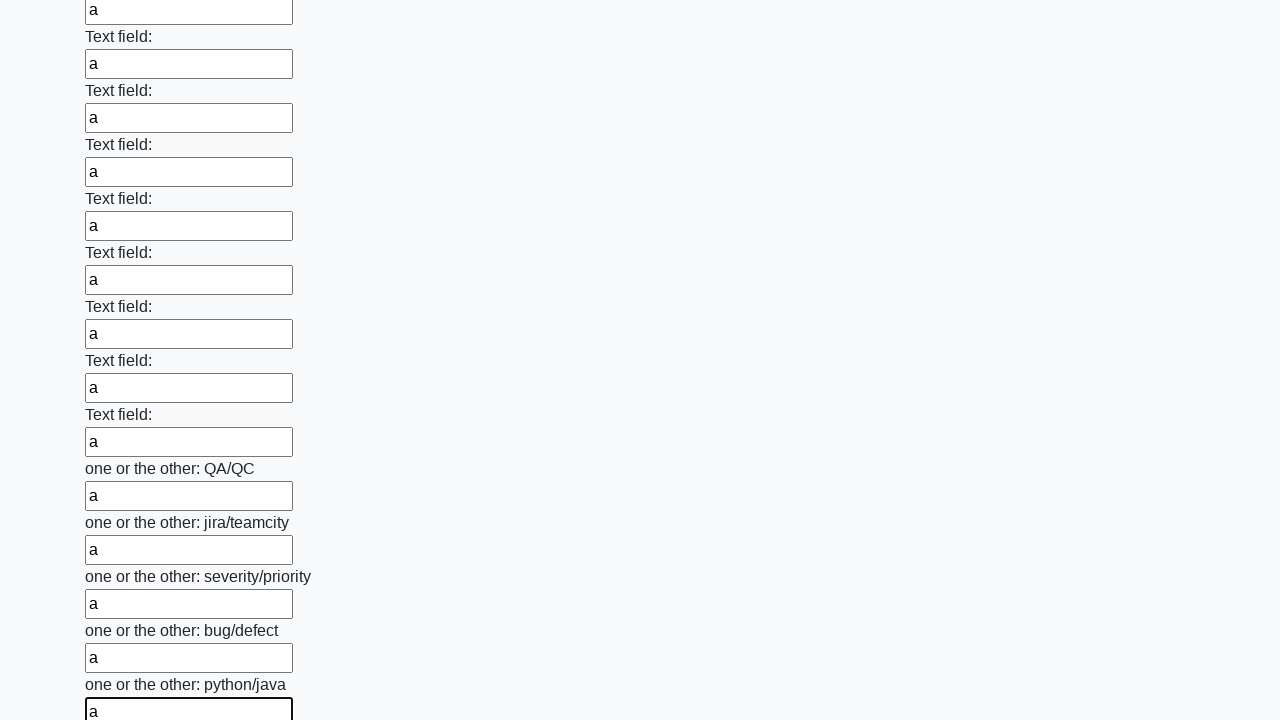

Filled a text input field with 'a' on xpath=//input[@type="text"] >> nth=92
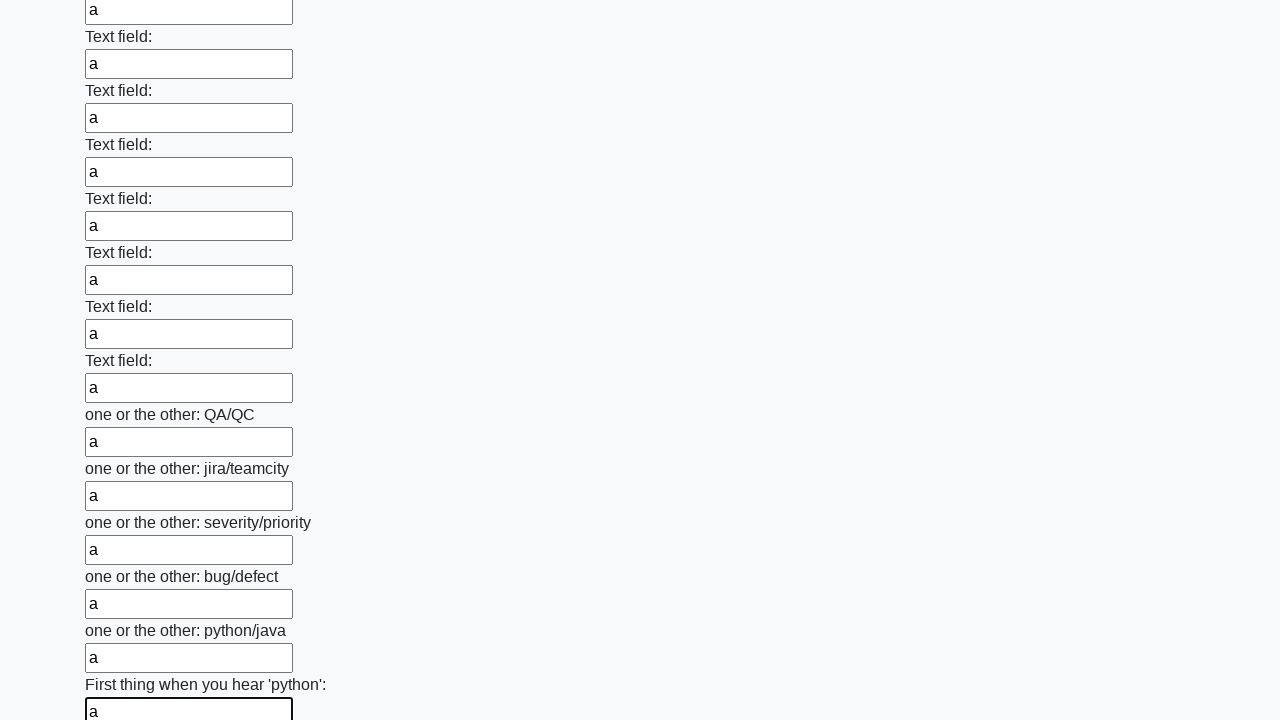

Filled a text input field with 'a' on xpath=//input[@type="text"] >> nth=93
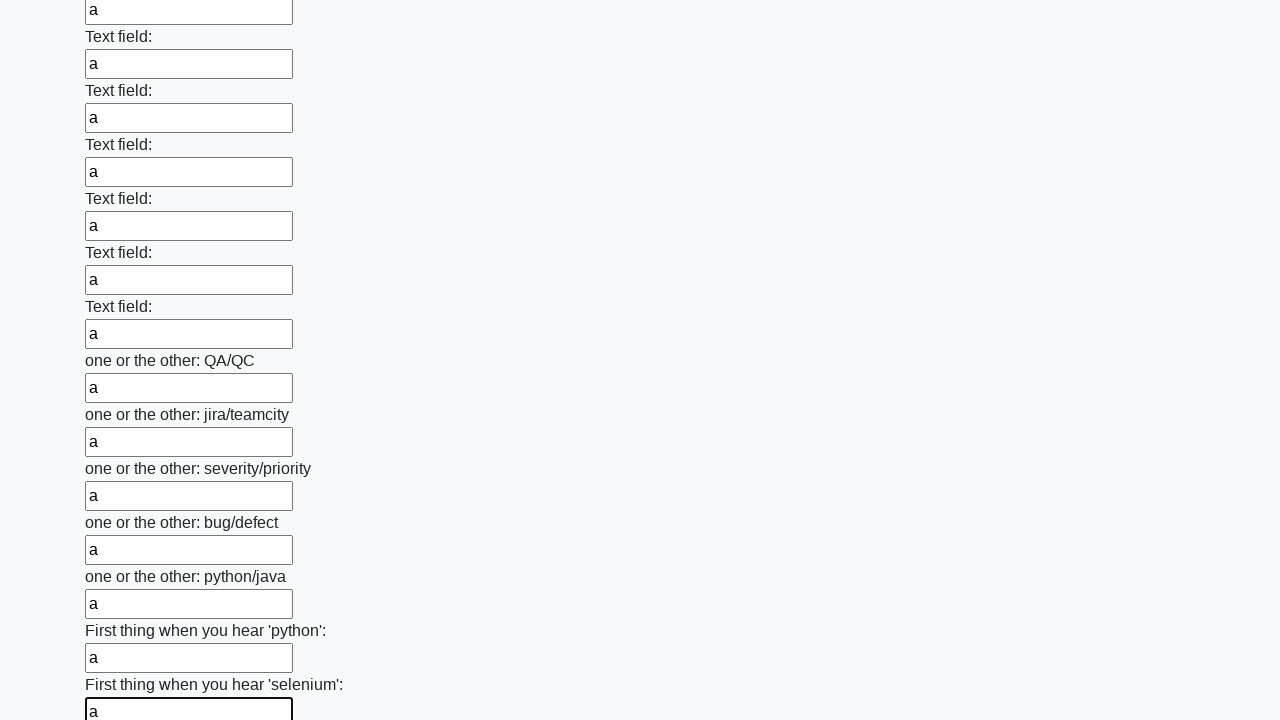

Filled a text input field with 'a' on xpath=//input[@type="text"] >> nth=94
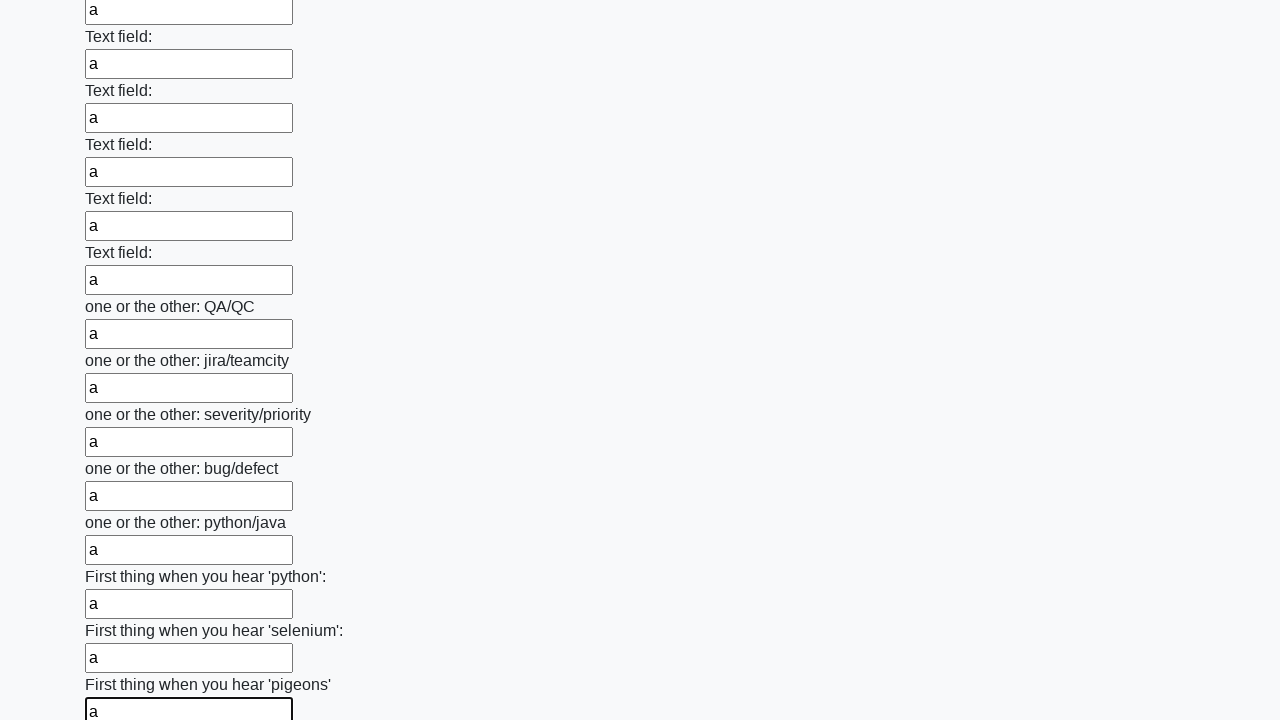

Filled a text input field with 'a' on xpath=//input[@type="text"] >> nth=95
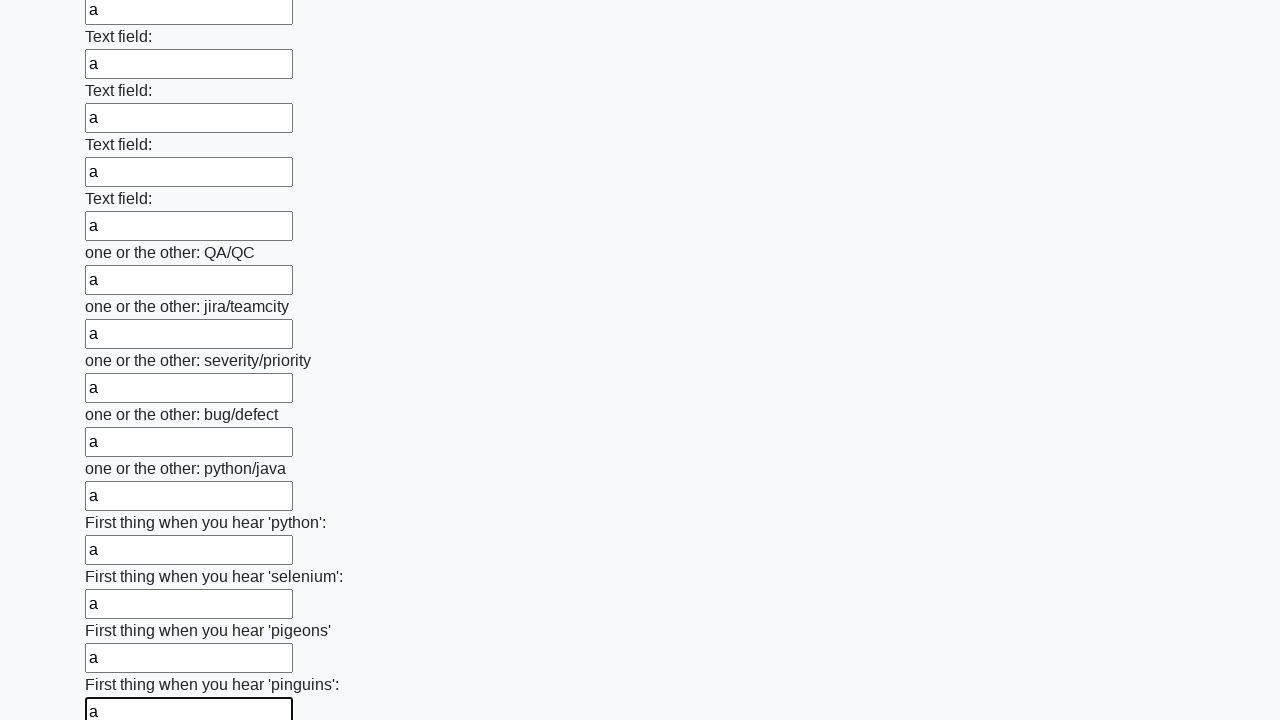

Filled a text input field with 'a' on xpath=//input[@type="text"] >> nth=96
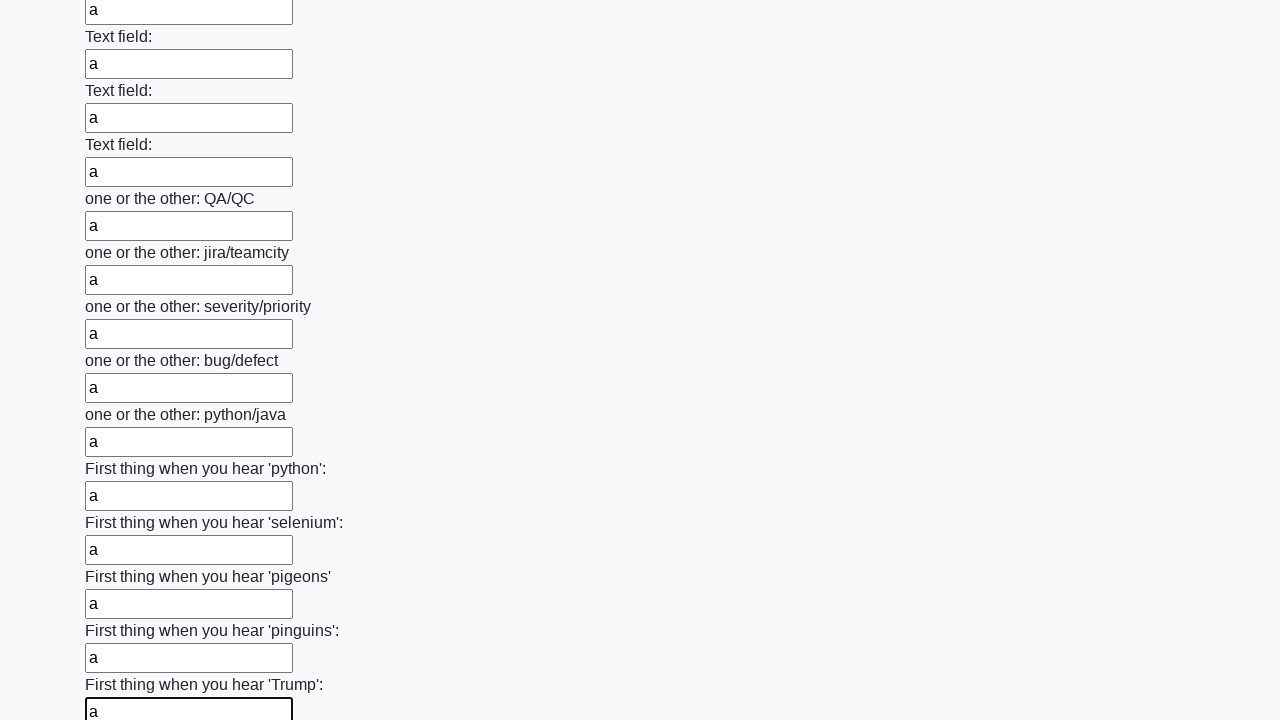

Filled a text input field with 'a' on xpath=//input[@type="text"] >> nth=97
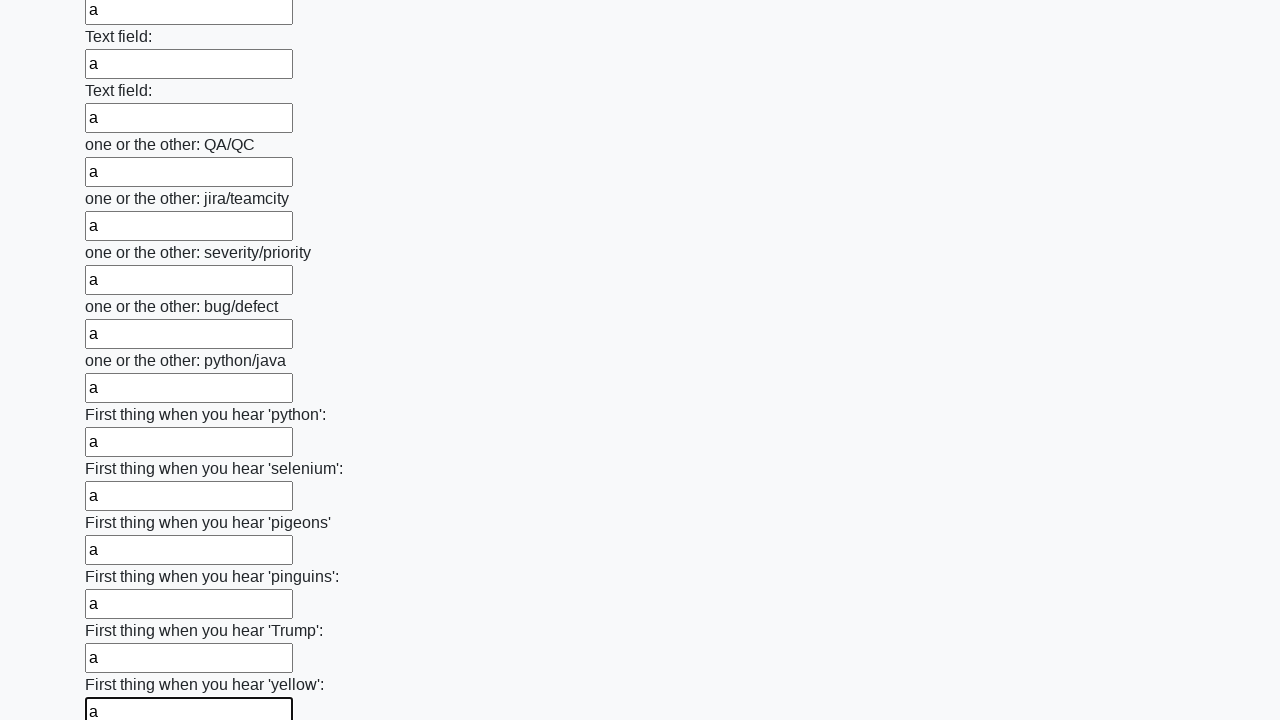

Filled a text input field with 'a' on xpath=//input[@type="text"] >> nth=98
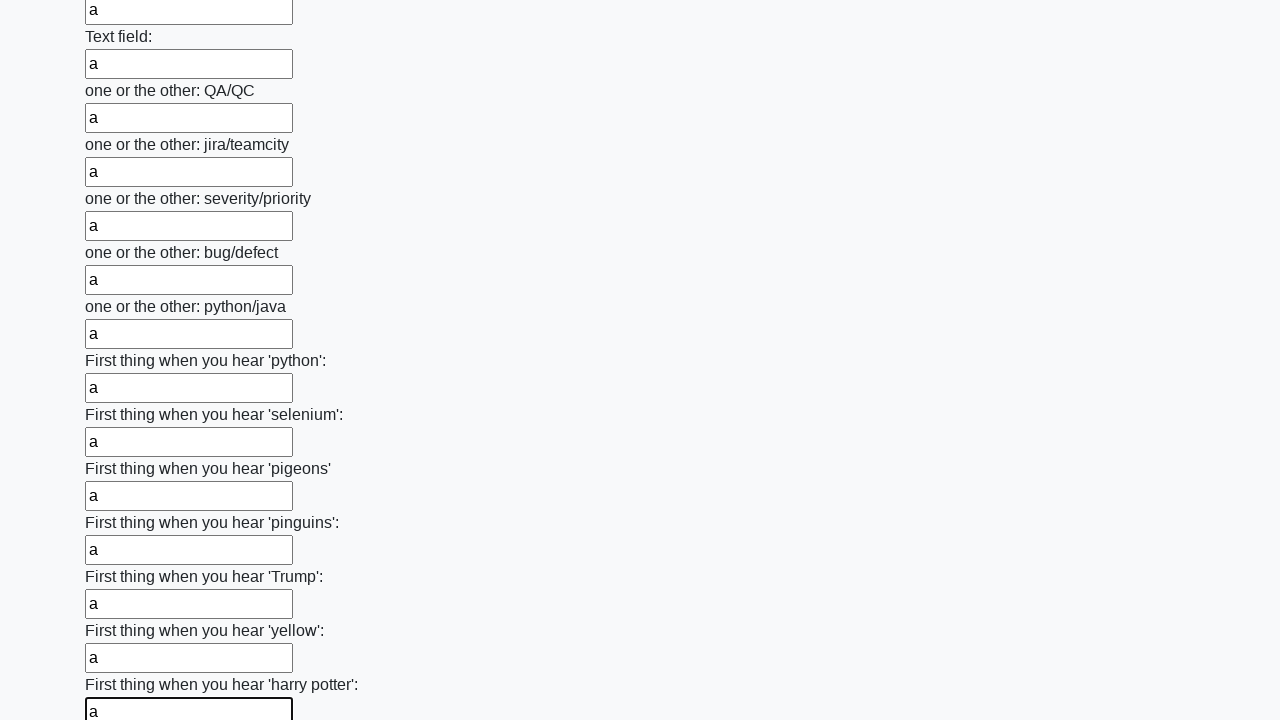

Filled a text input field with 'a' on xpath=//input[@type="text"] >> nth=99
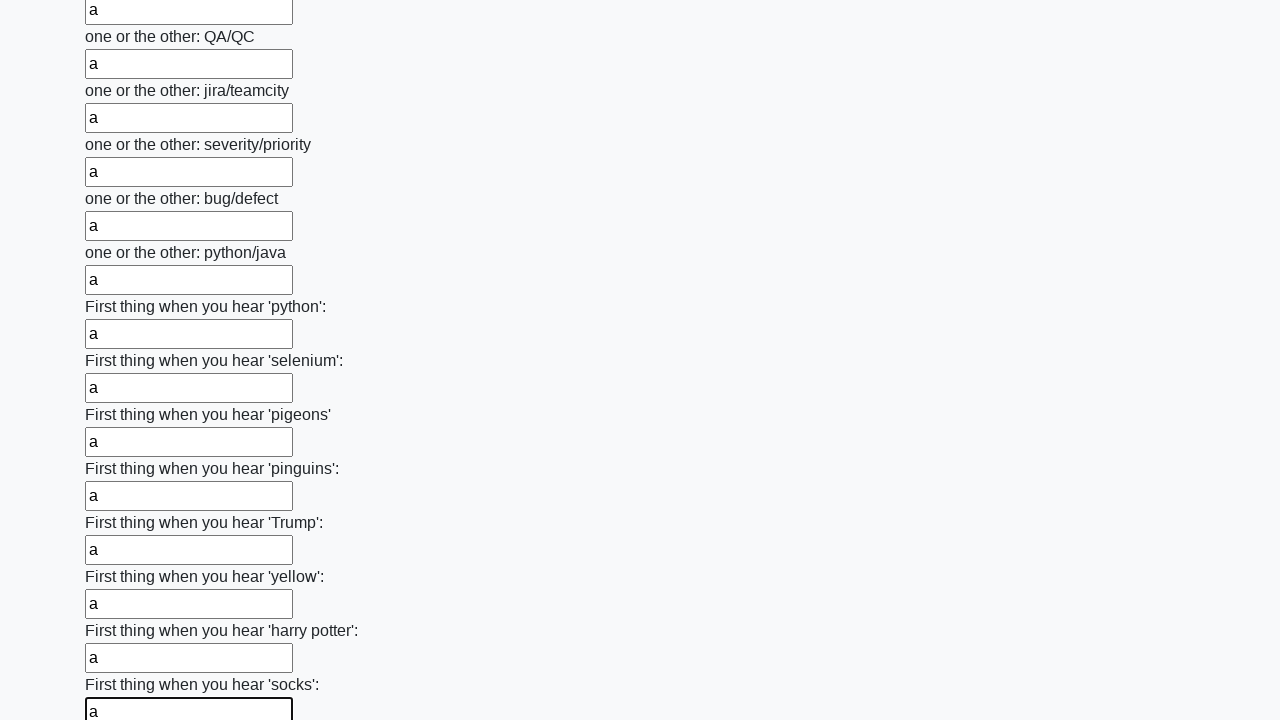

Clicked the submit button at (123, 611) on button.btn
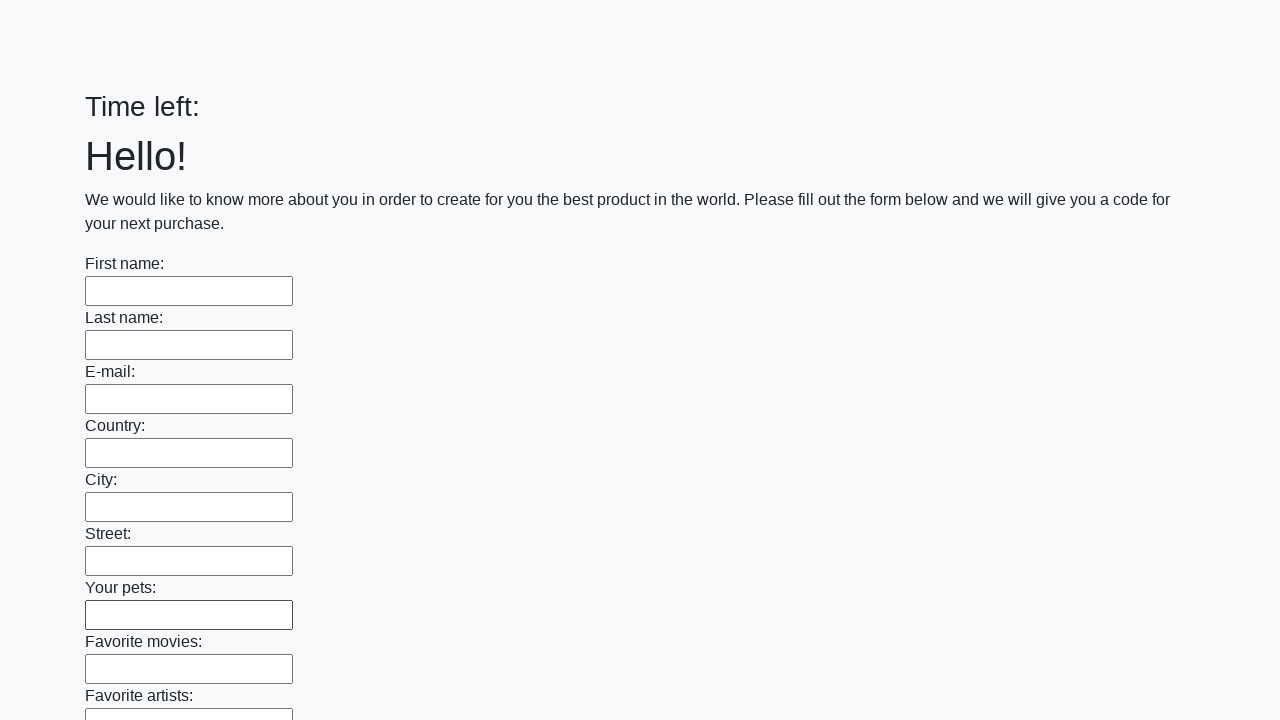

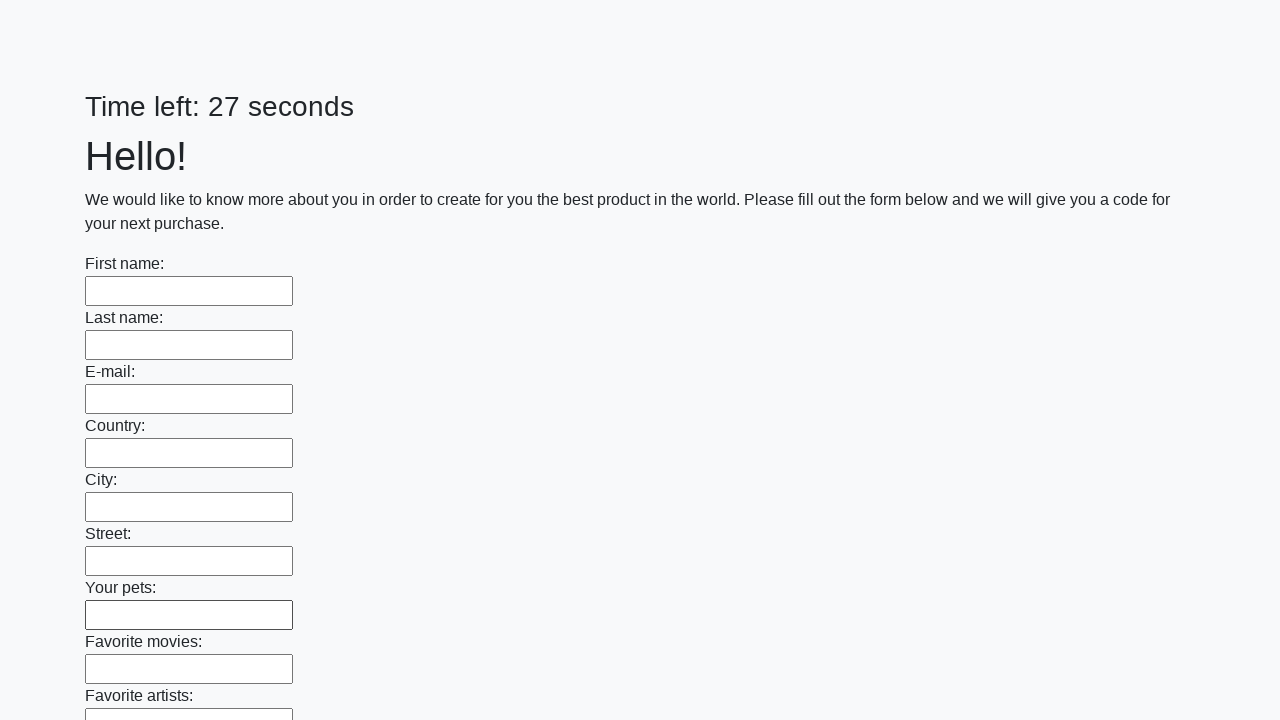